Tests filling a large form by entering the same value into all text input fields and then clicking the submit button.

Starting URL: http://suninjuly.github.io/huge_form.html

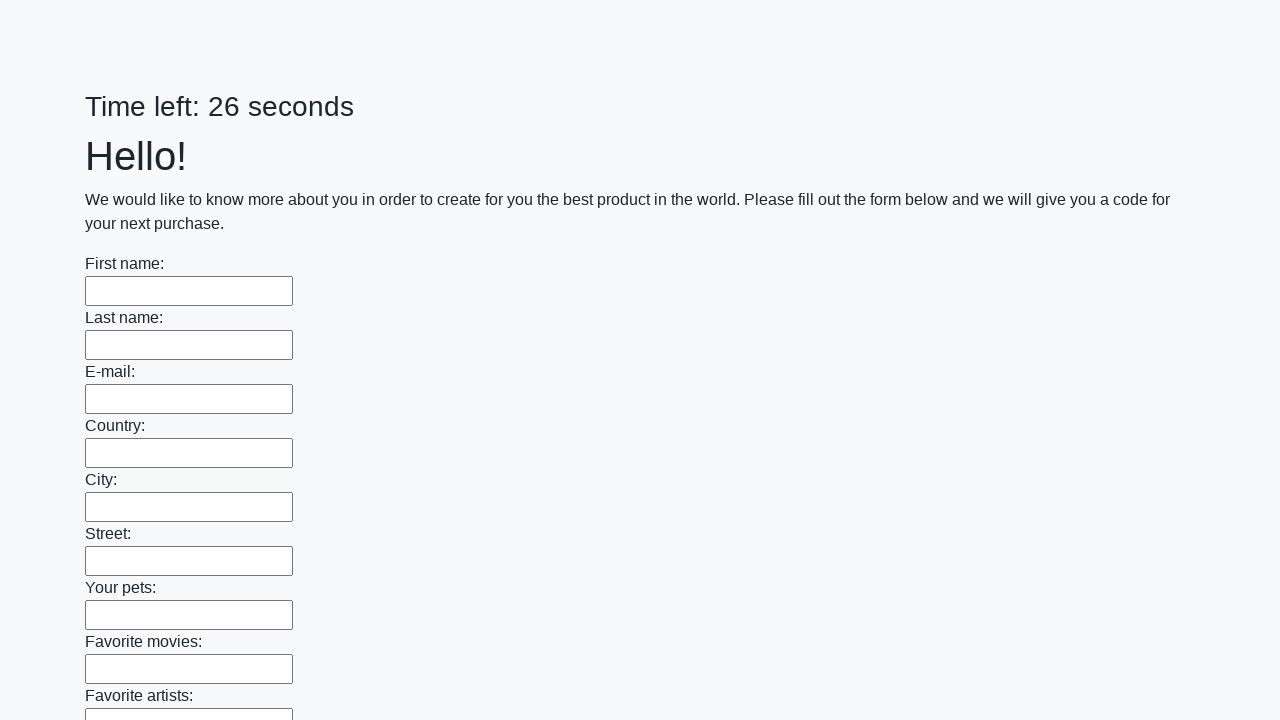

Located all text input fields on the form
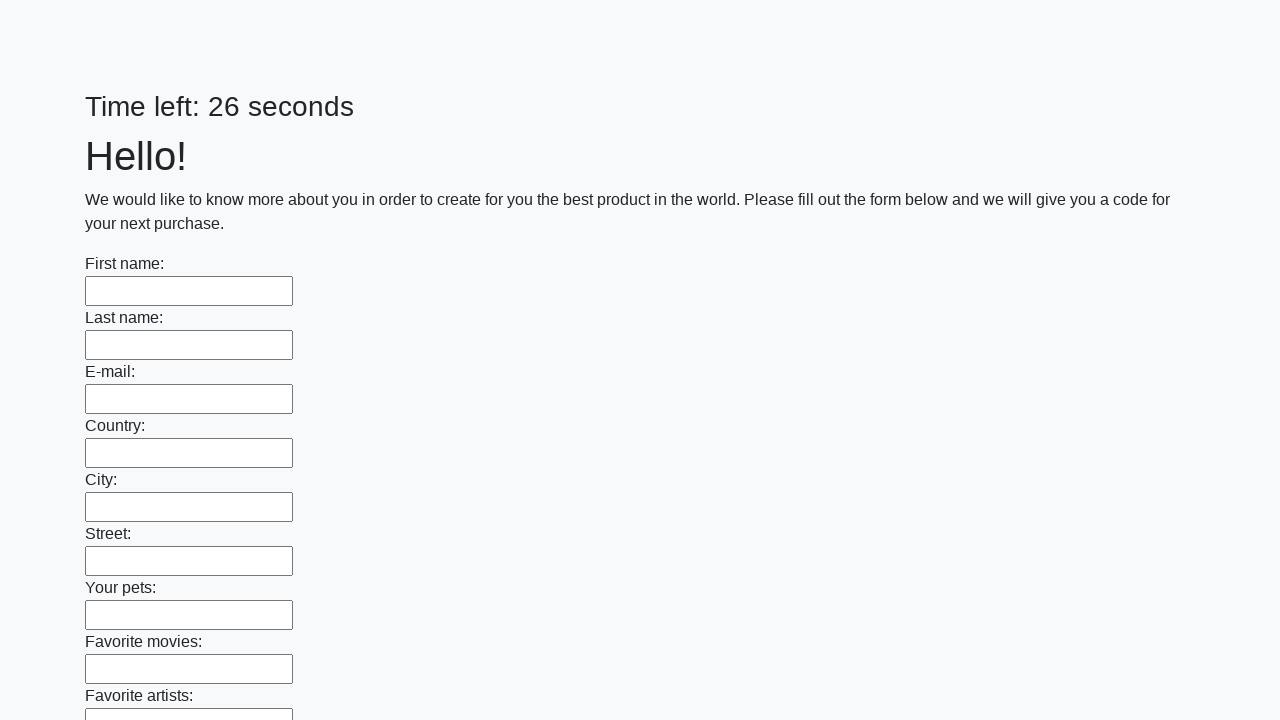

Counted 100 text input fields
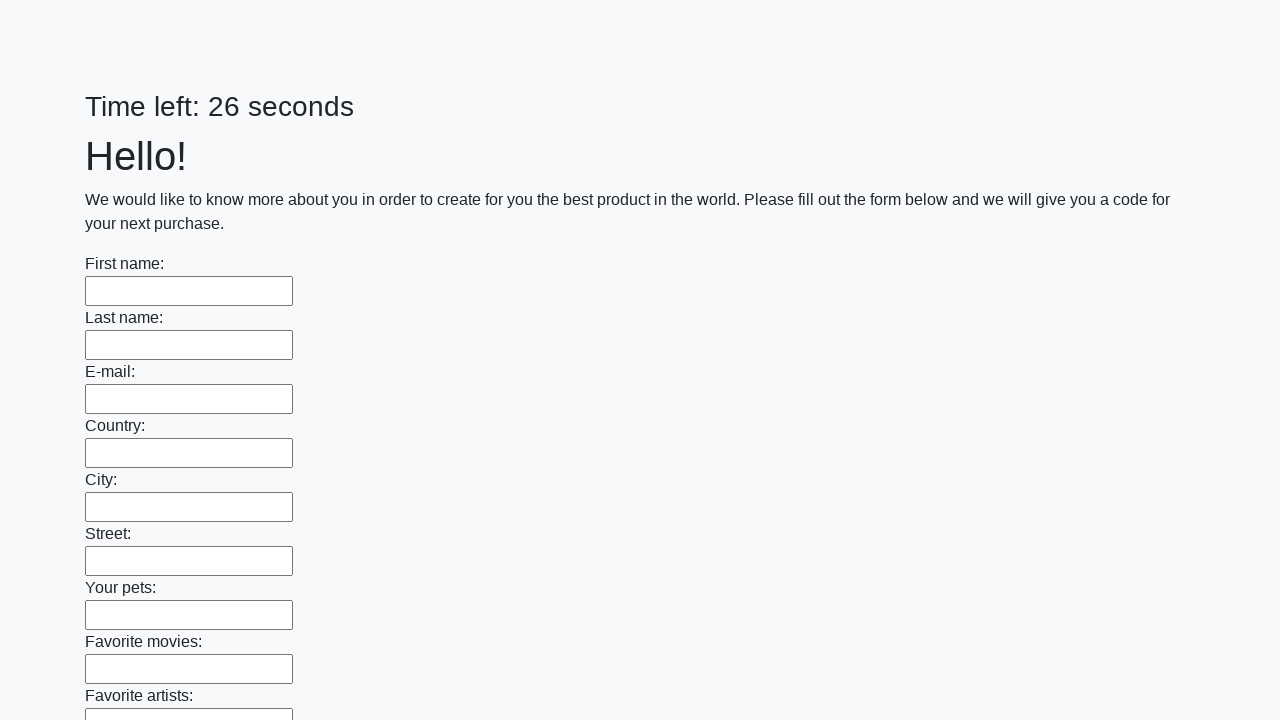

Filled text input field 1 with 'Ivan' on input[type="text"] >> nth=0
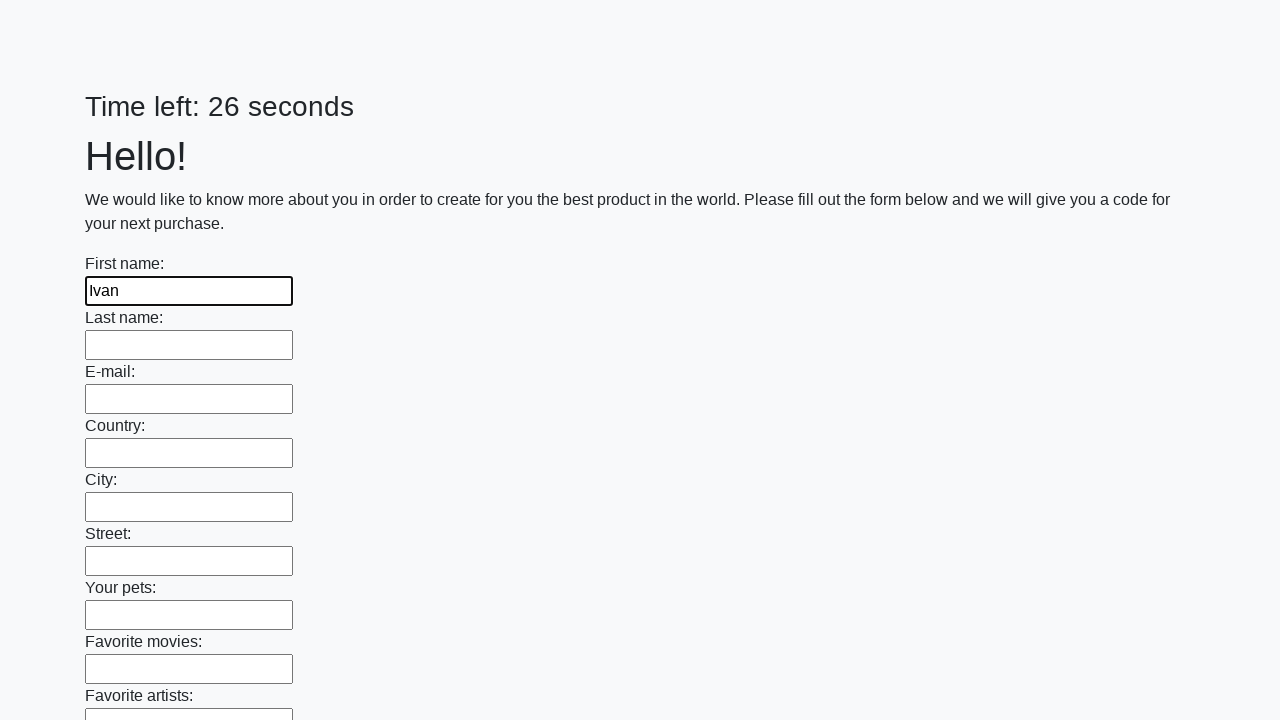

Filled text input field 2 with 'Ivan' on input[type="text"] >> nth=1
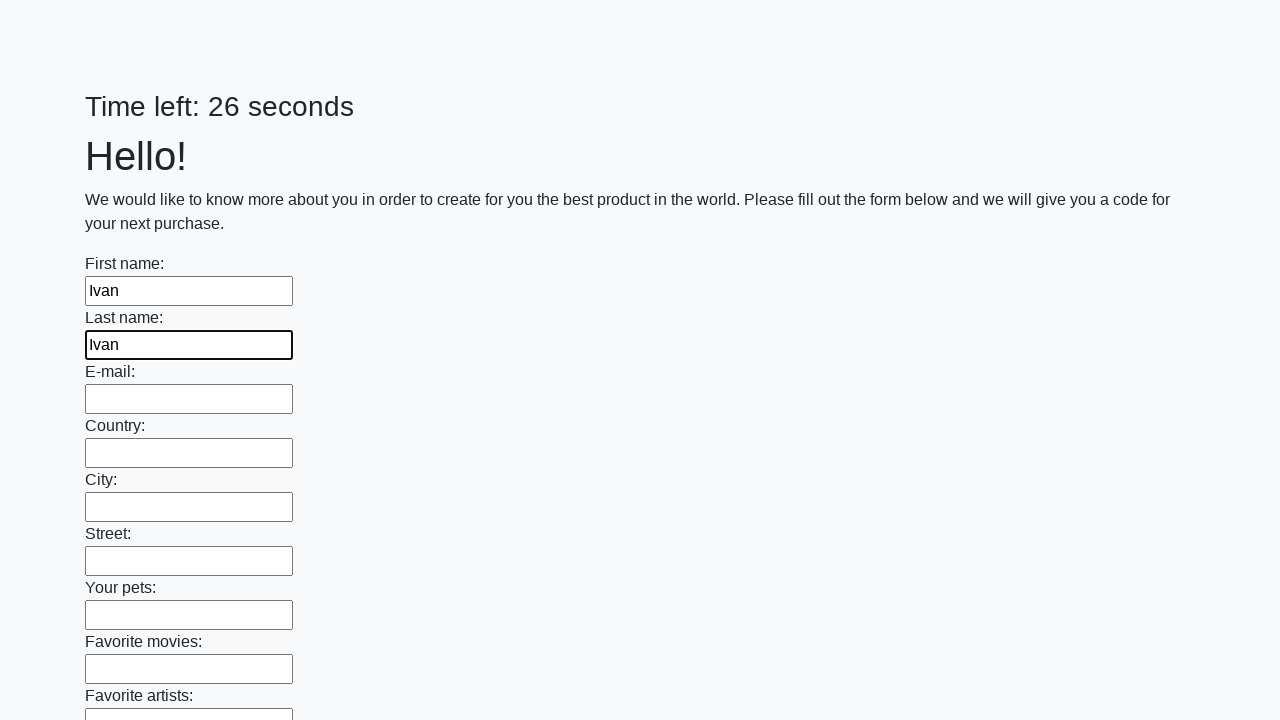

Filled text input field 3 with 'Ivan' on input[type="text"] >> nth=2
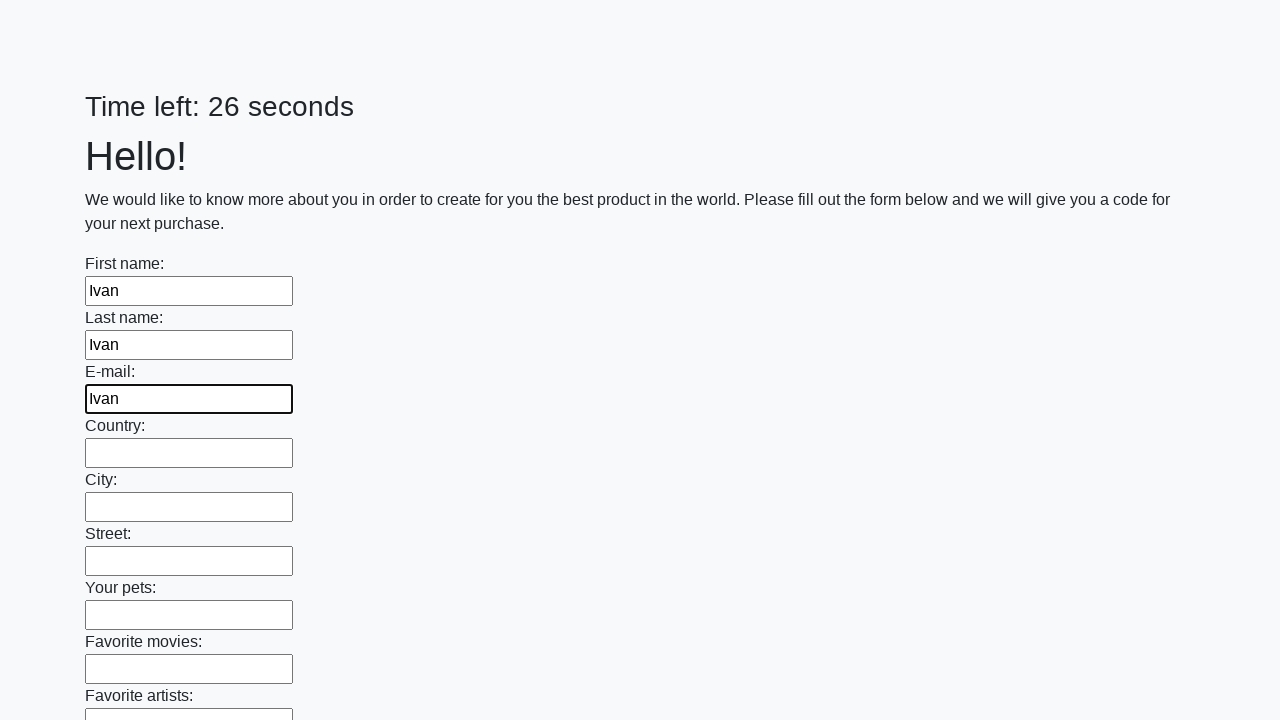

Filled text input field 4 with 'Ivan' on input[type="text"] >> nth=3
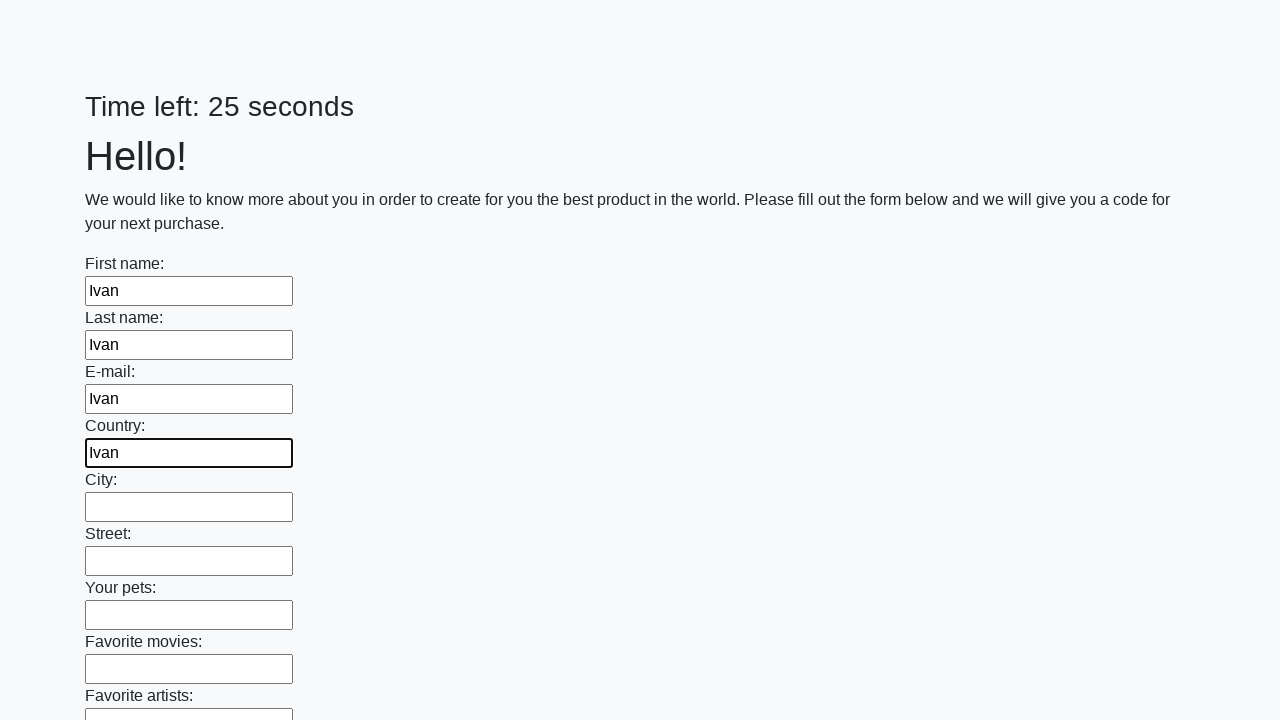

Filled text input field 5 with 'Ivan' on input[type="text"] >> nth=4
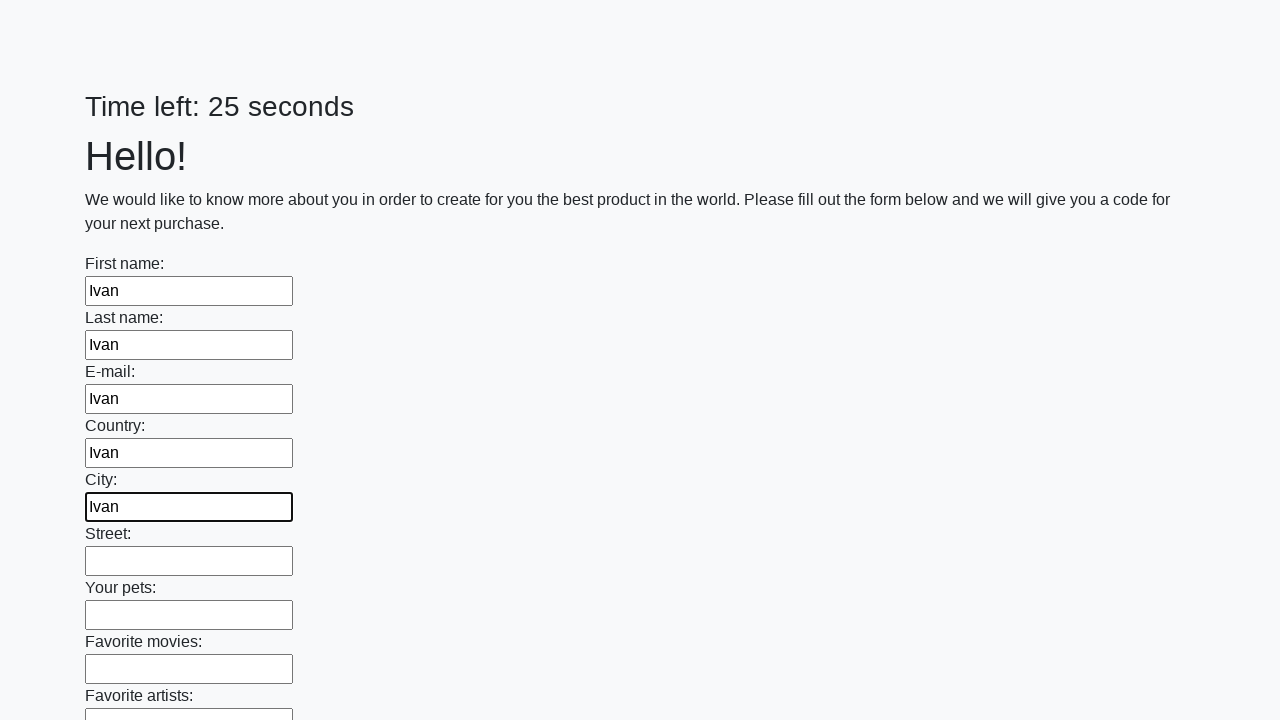

Filled text input field 6 with 'Ivan' on input[type="text"] >> nth=5
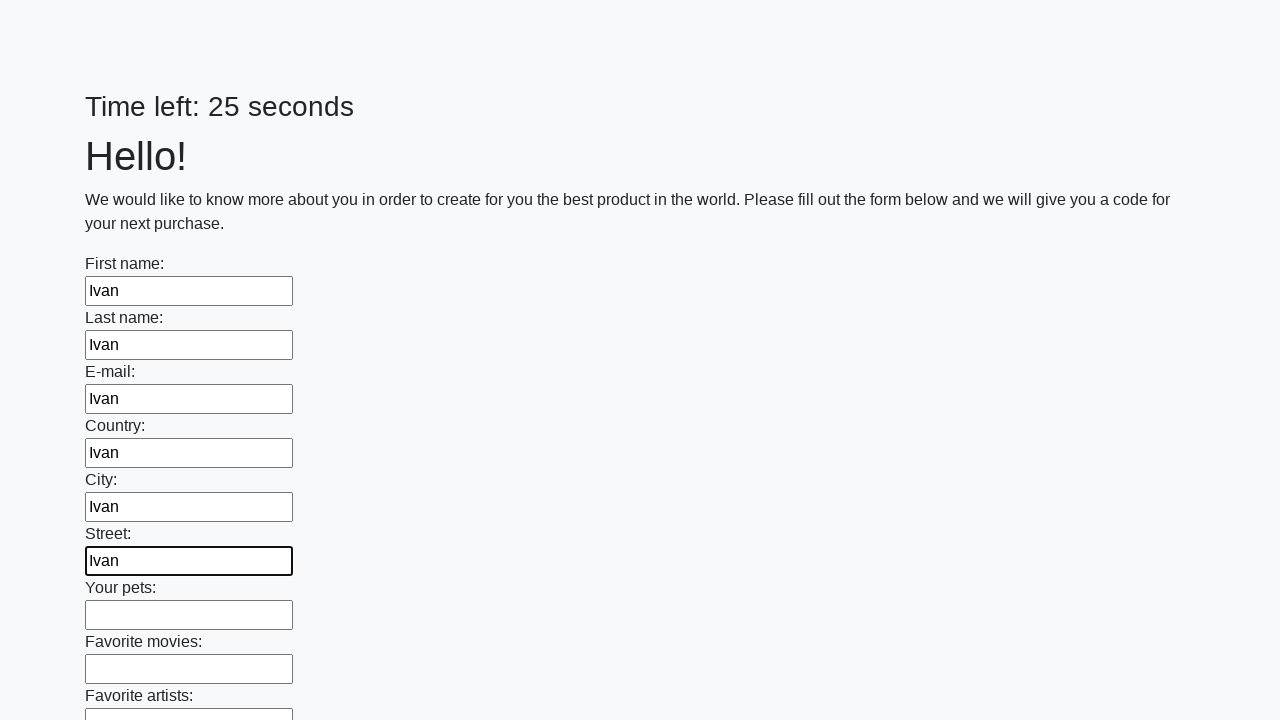

Filled text input field 7 with 'Ivan' on input[type="text"] >> nth=6
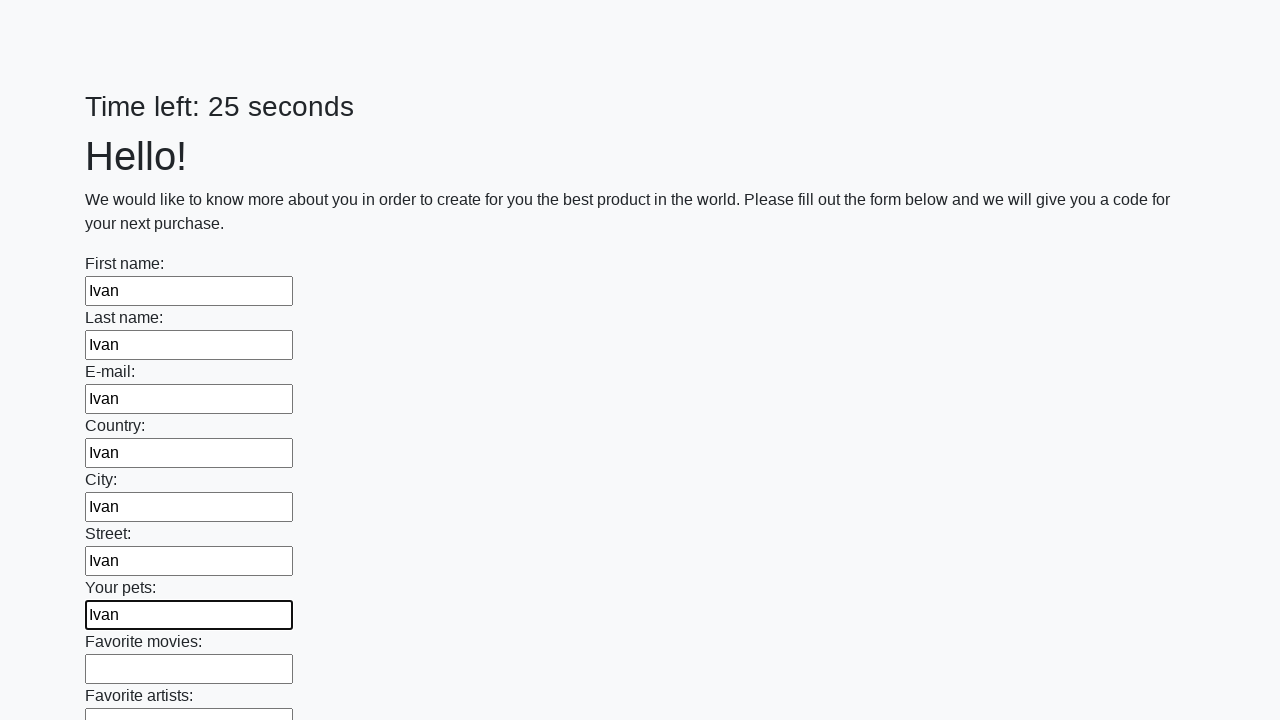

Filled text input field 8 with 'Ivan' on input[type="text"] >> nth=7
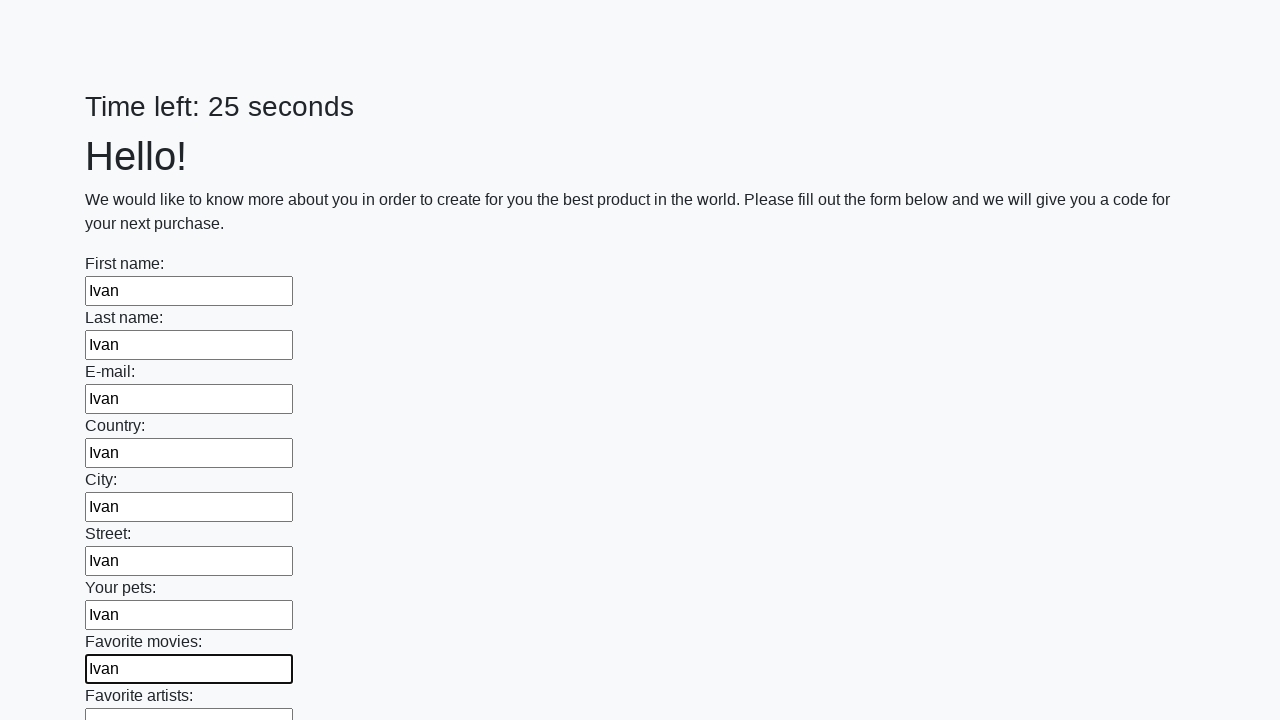

Filled text input field 9 with 'Ivan' on input[type="text"] >> nth=8
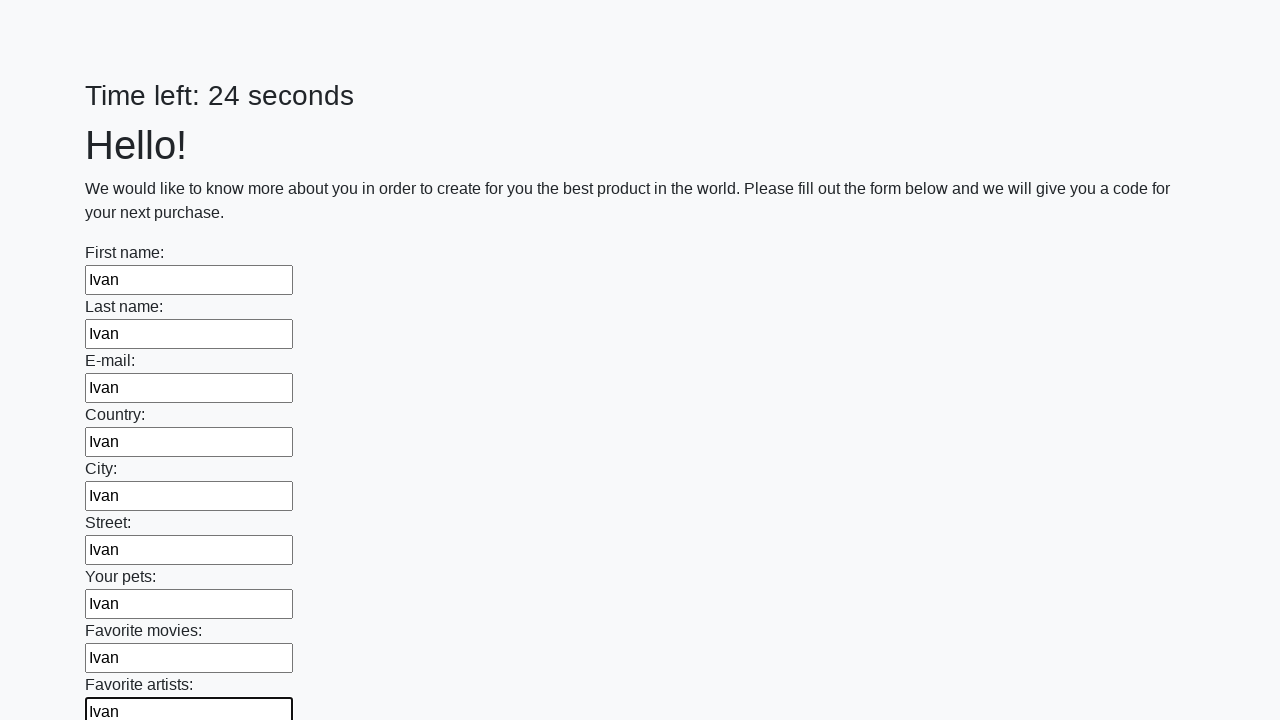

Filled text input field 10 with 'Ivan' on input[type="text"] >> nth=9
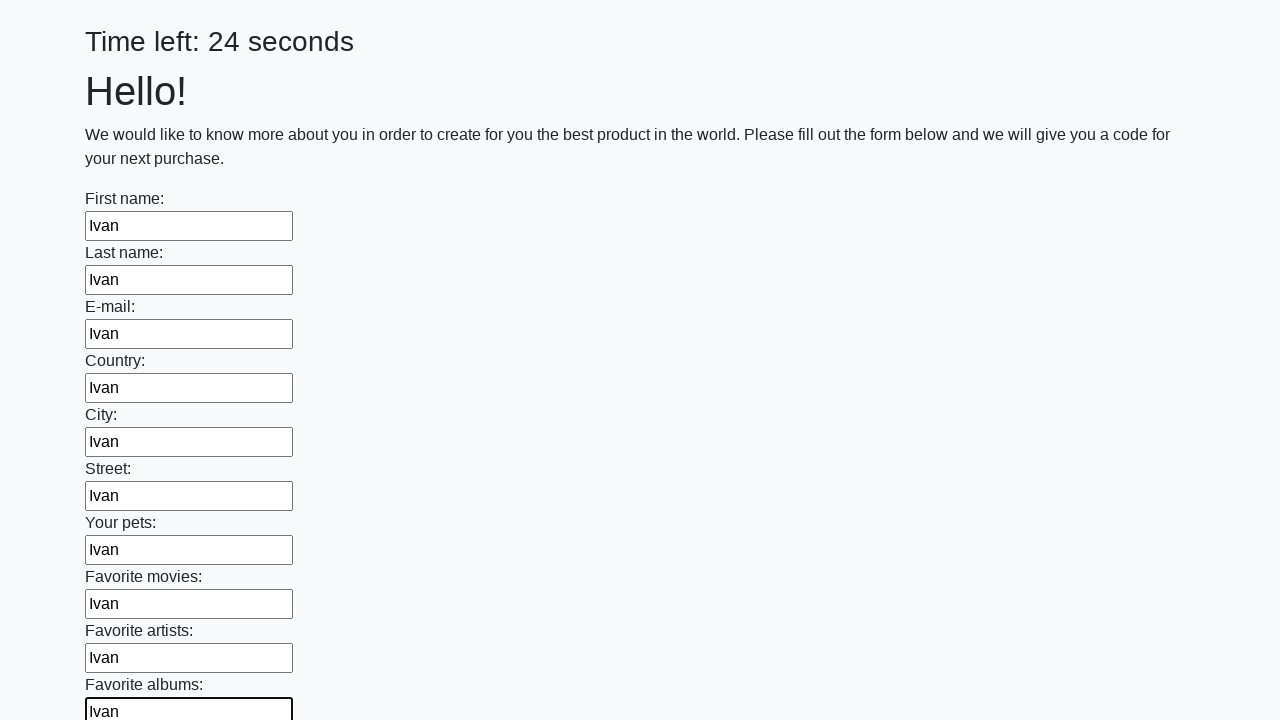

Filled text input field 11 with 'Ivan' on input[type="text"] >> nth=10
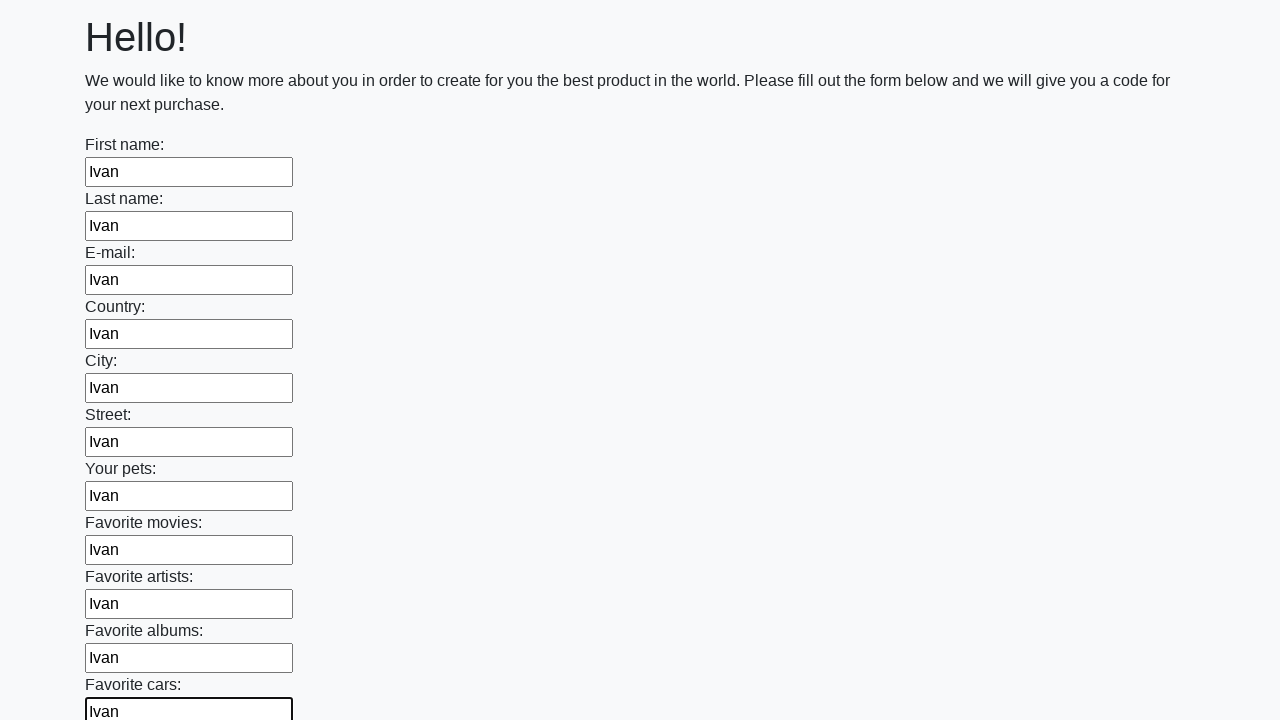

Filled text input field 12 with 'Ivan' on input[type="text"] >> nth=11
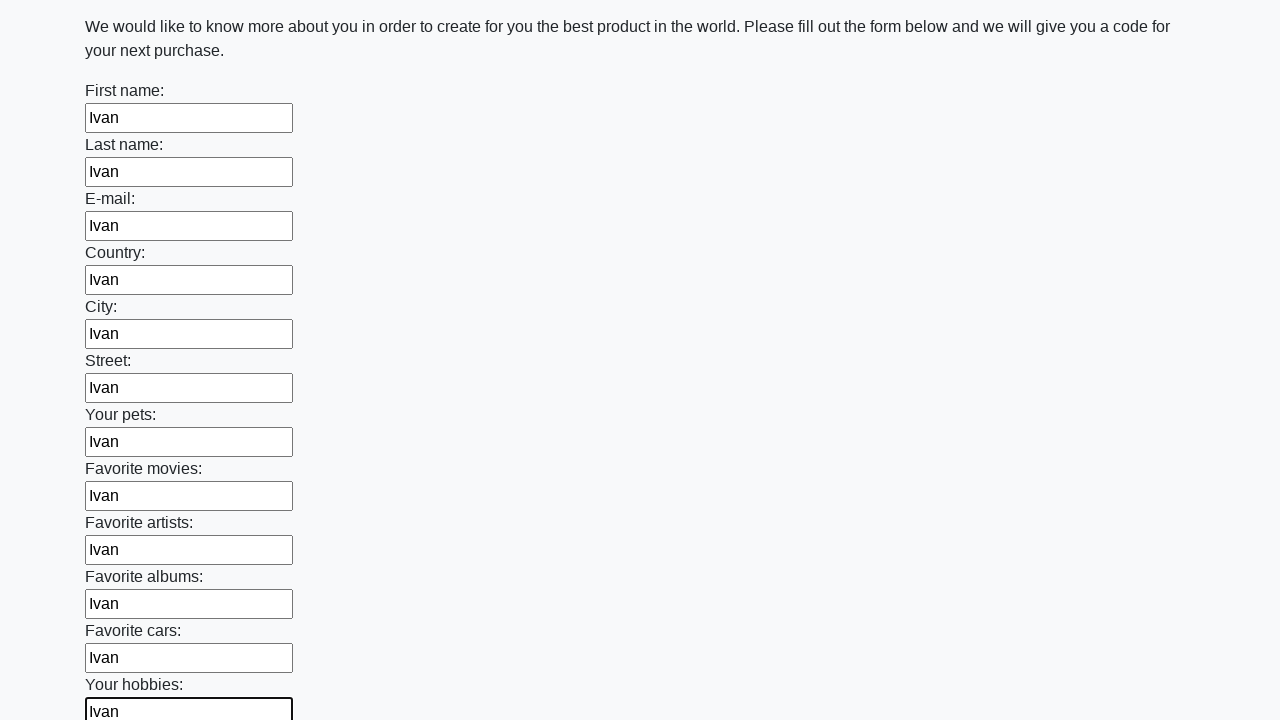

Filled text input field 13 with 'Ivan' on input[type="text"] >> nth=12
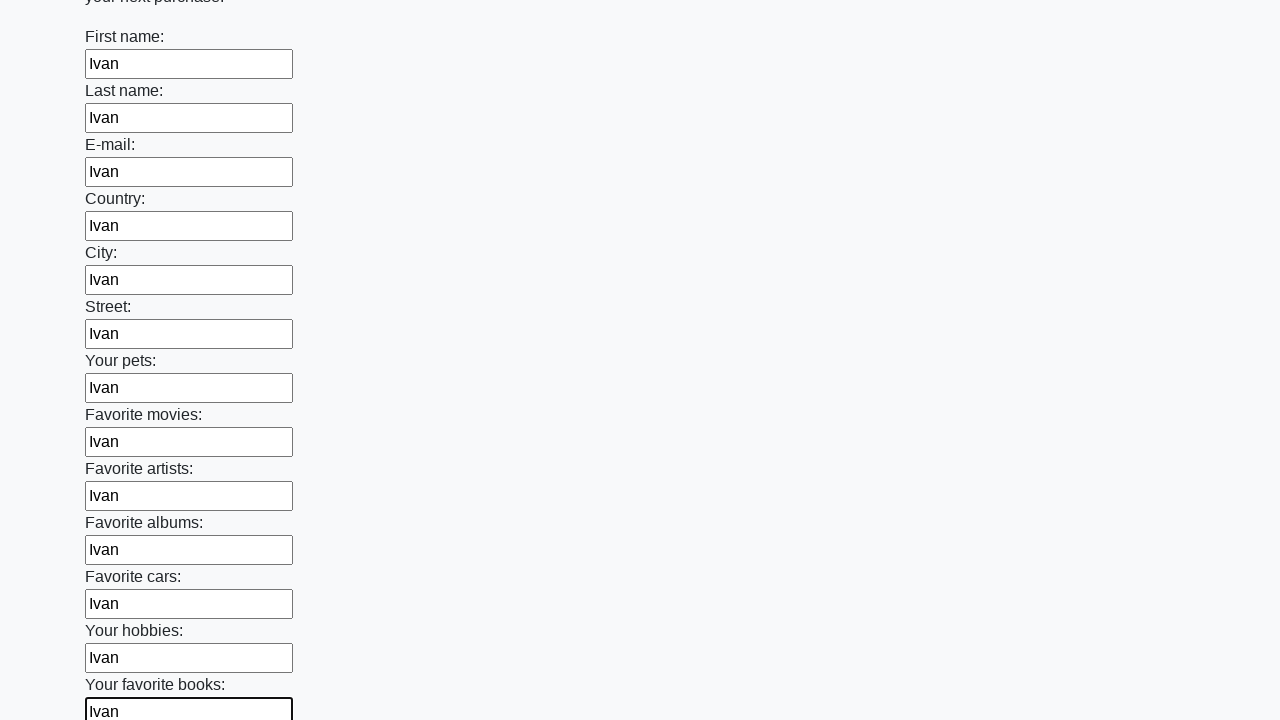

Filled text input field 14 with 'Ivan' on input[type="text"] >> nth=13
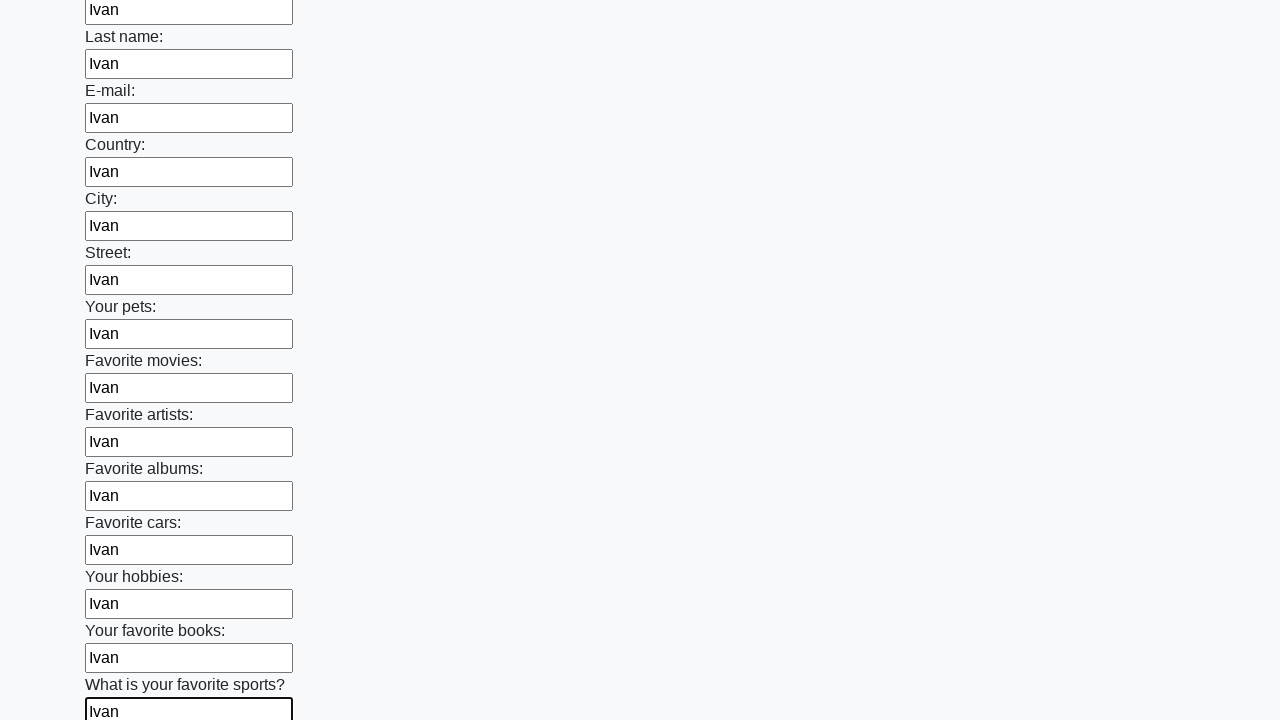

Filled text input field 15 with 'Ivan' on input[type="text"] >> nth=14
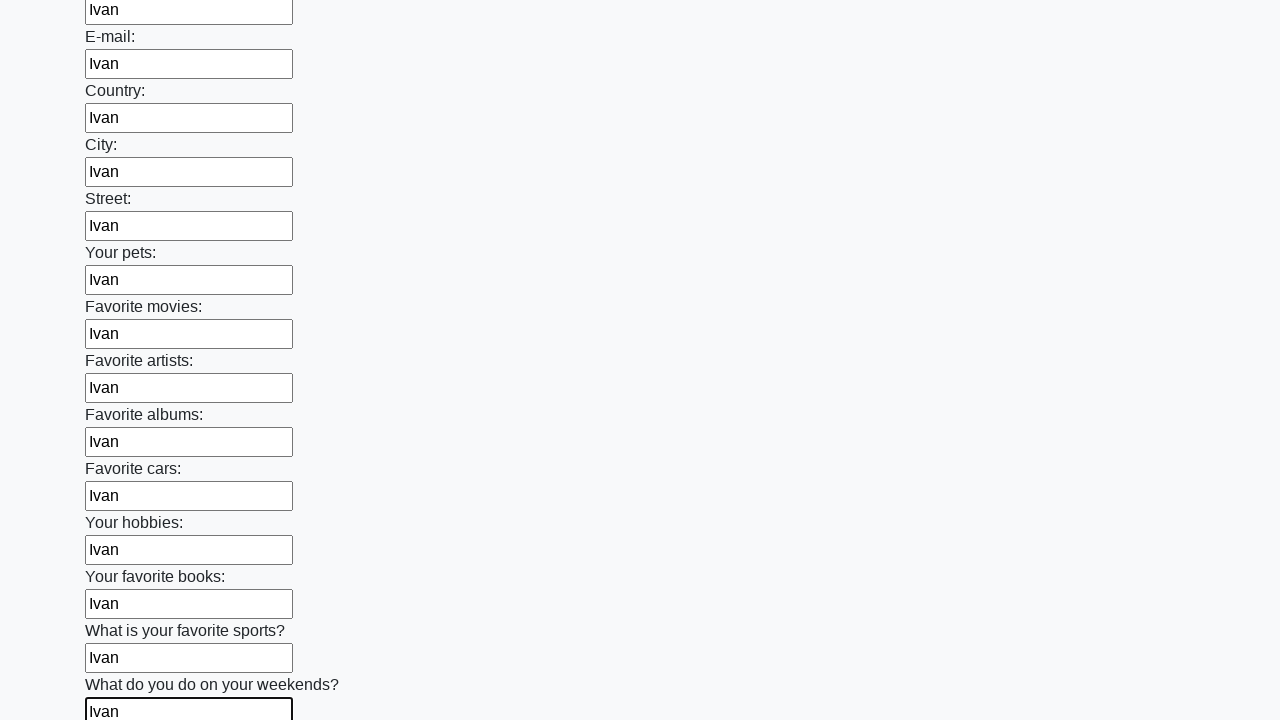

Filled text input field 16 with 'Ivan' on input[type="text"] >> nth=15
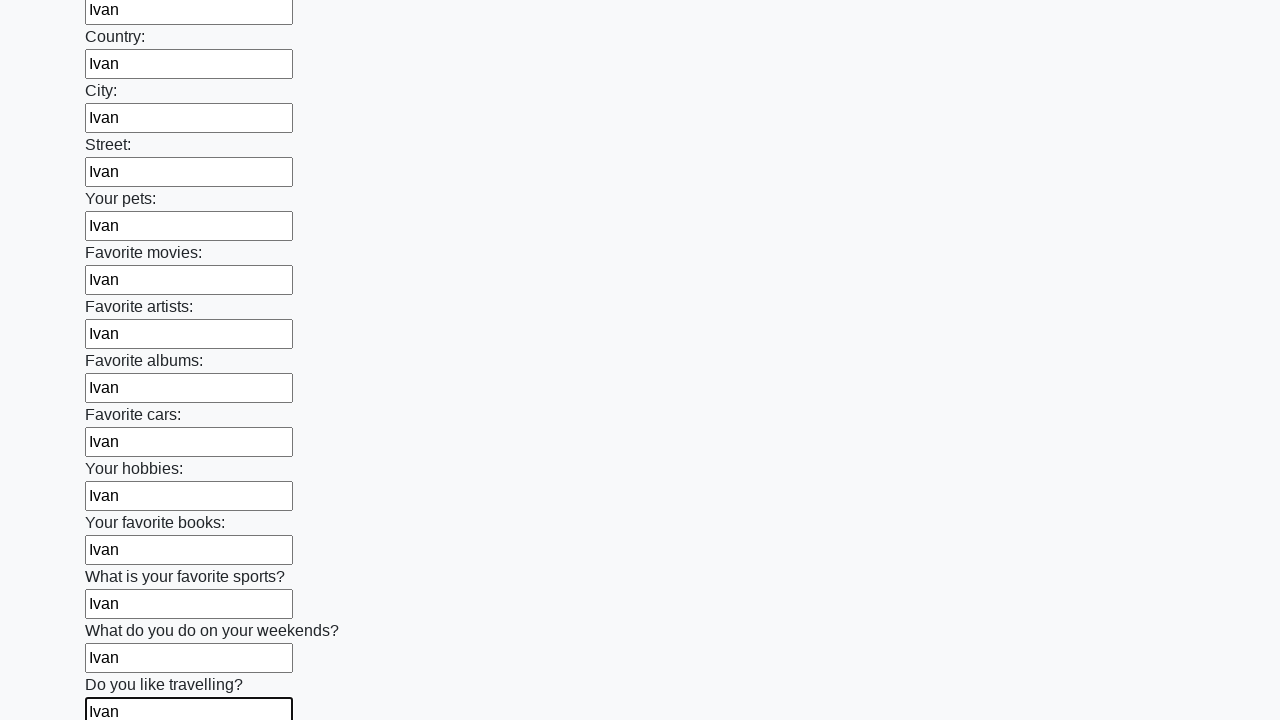

Filled text input field 17 with 'Ivan' on input[type="text"] >> nth=16
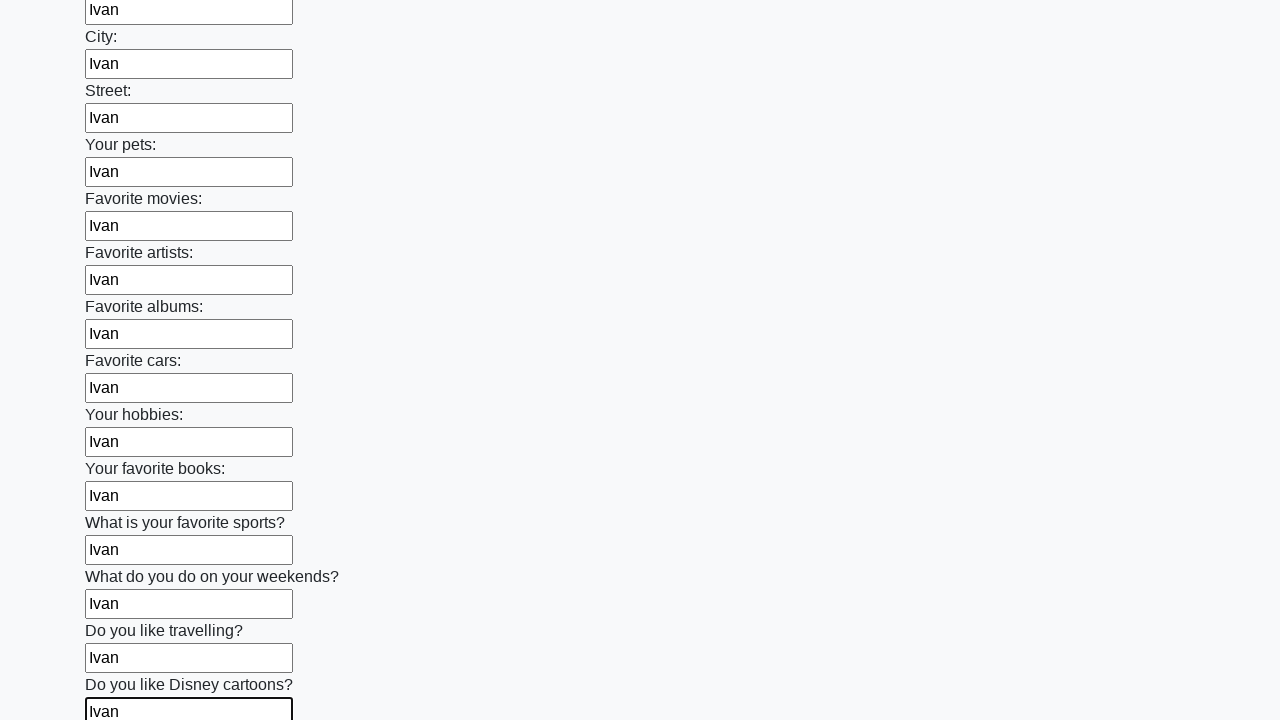

Filled text input field 18 with 'Ivan' on input[type="text"] >> nth=17
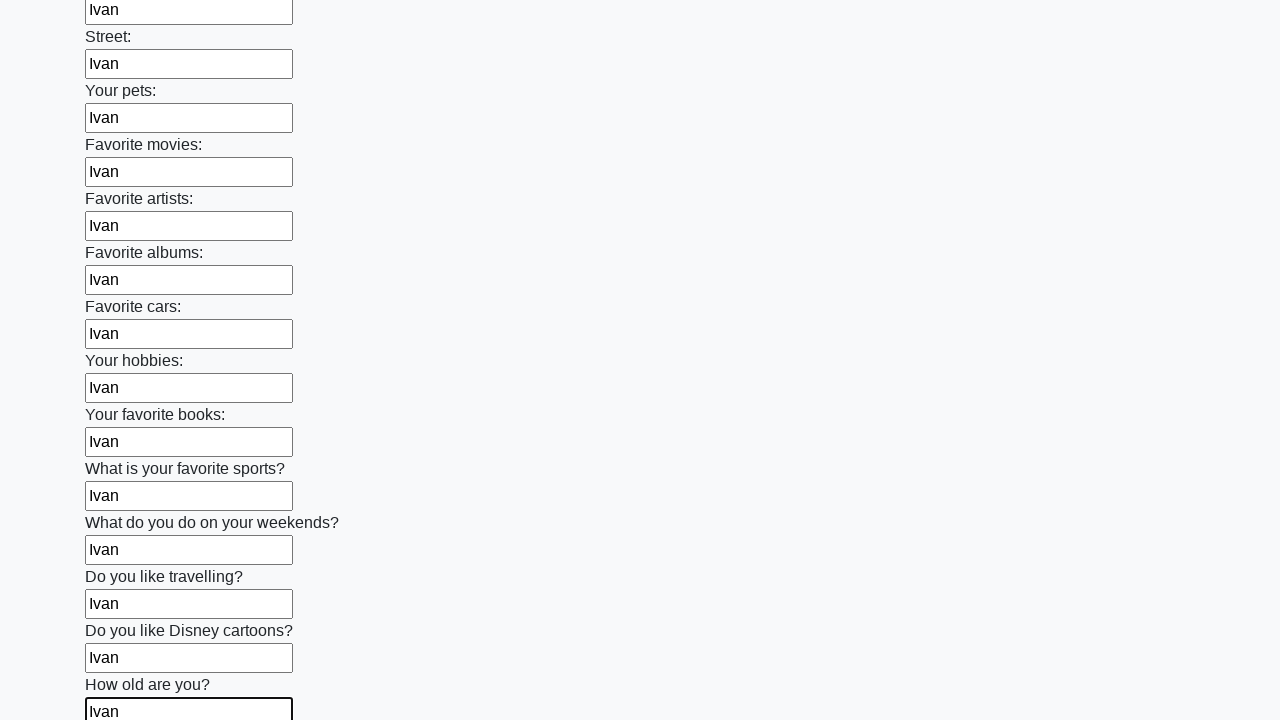

Filled text input field 19 with 'Ivan' on input[type="text"] >> nth=18
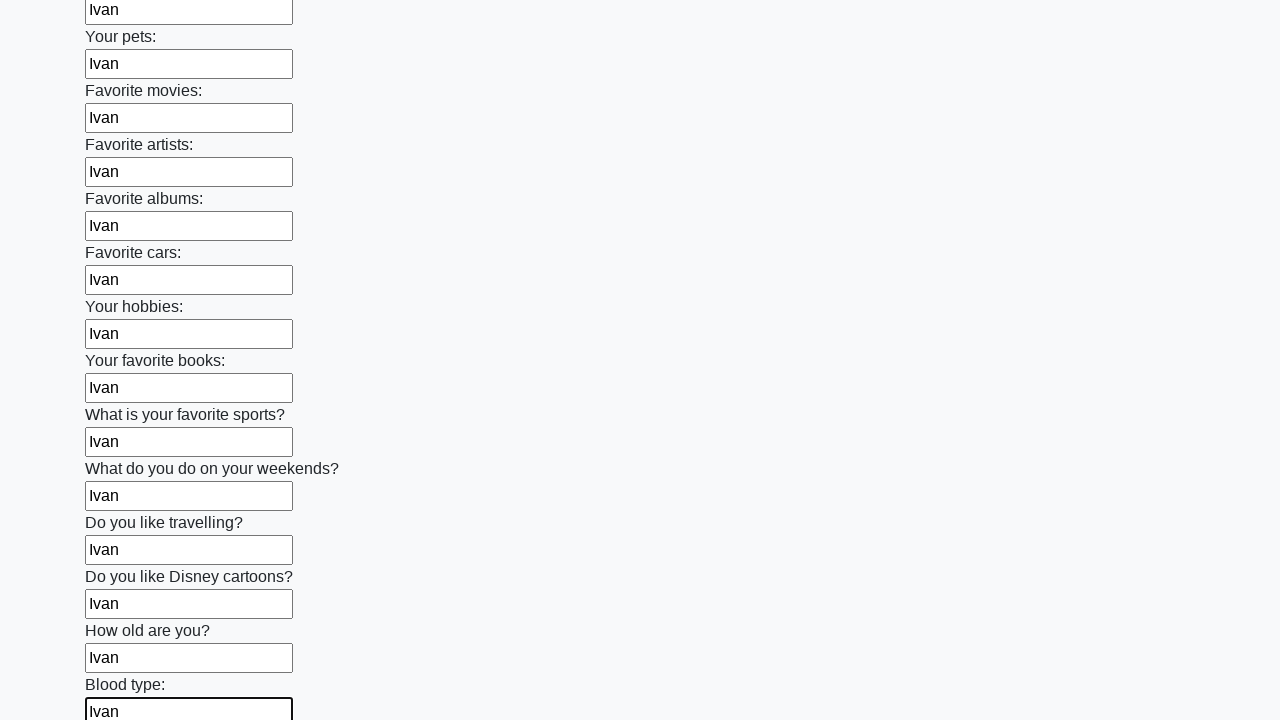

Filled text input field 20 with 'Ivan' on input[type="text"] >> nth=19
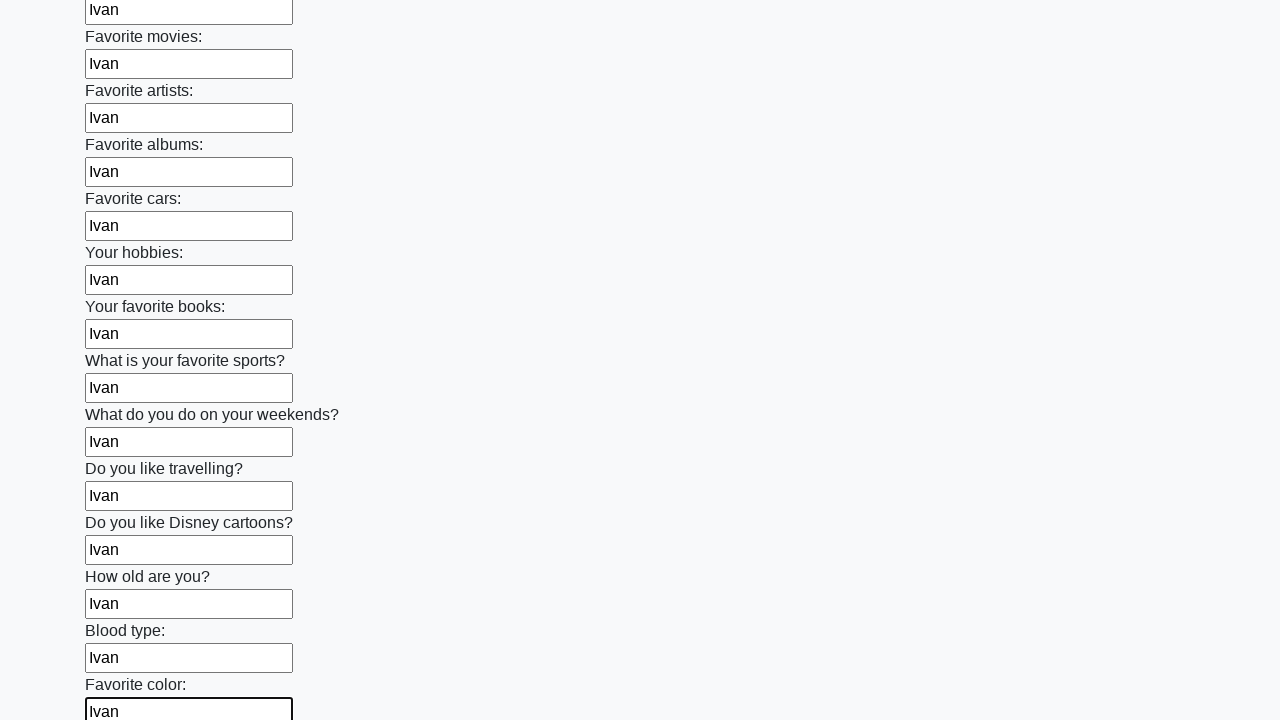

Filled text input field 21 with 'Ivan' on input[type="text"] >> nth=20
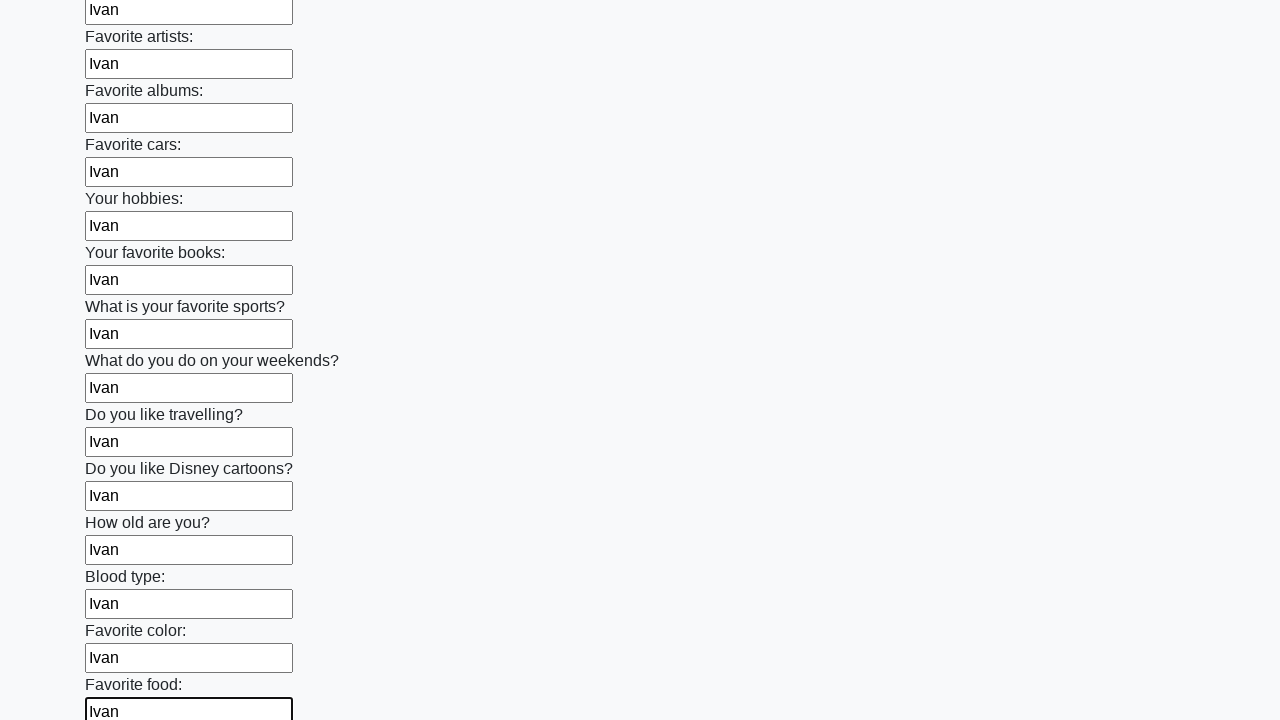

Filled text input field 22 with 'Ivan' on input[type="text"] >> nth=21
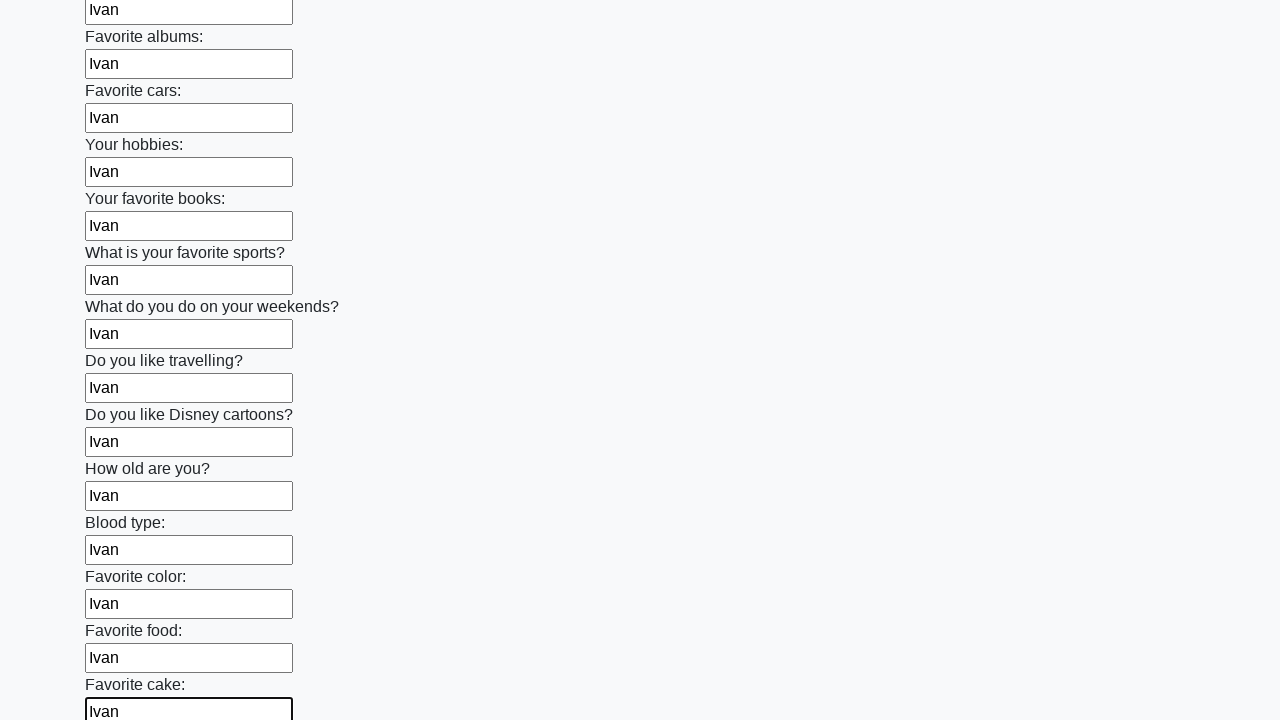

Filled text input field 23 with 'Ivan' on input[type="text"] >> nth=22
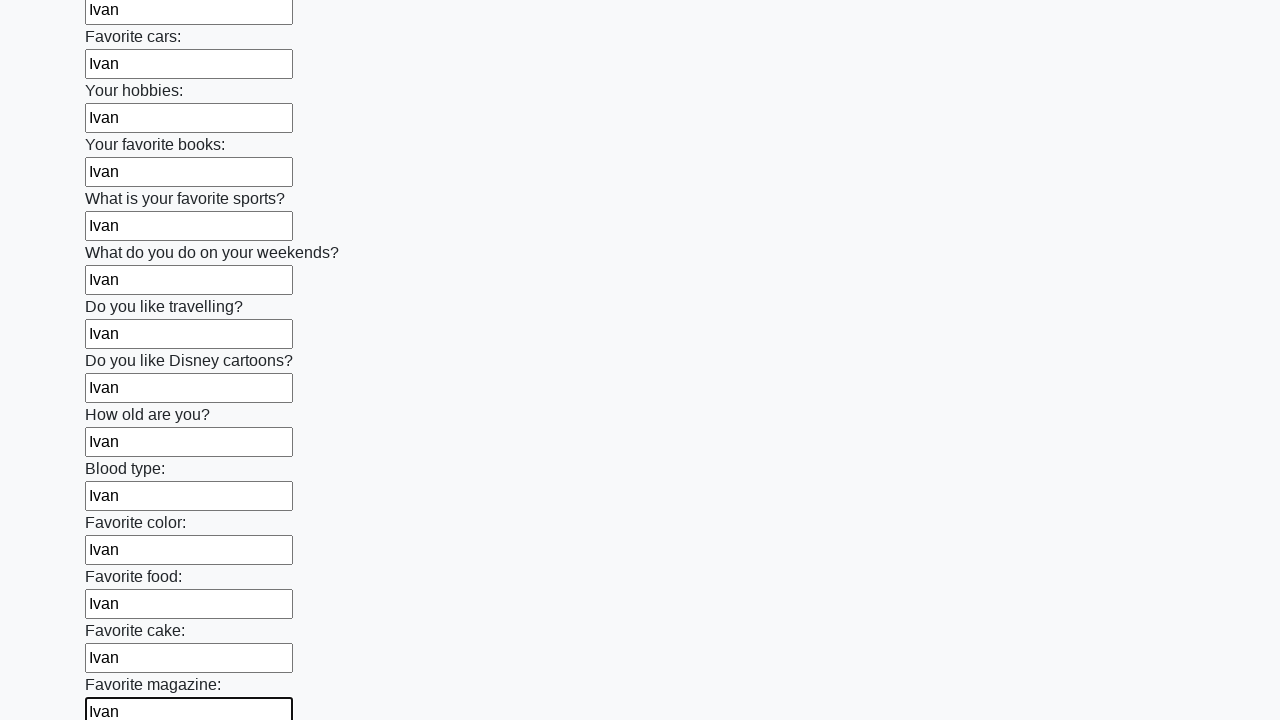

Filled text input field 24 with 'Ivan' on input[type="text"] >> nth=23
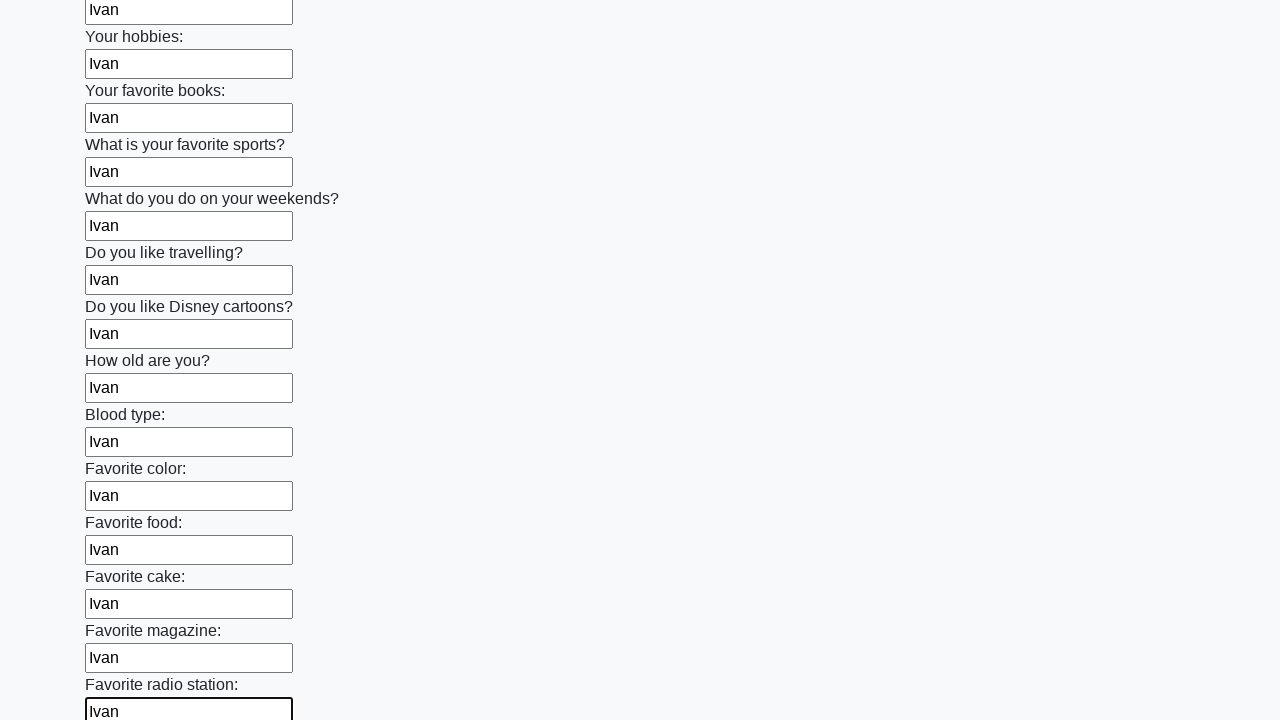

Filled text input field 25 with 'Ivan' on input[type="text"] >> nth=24
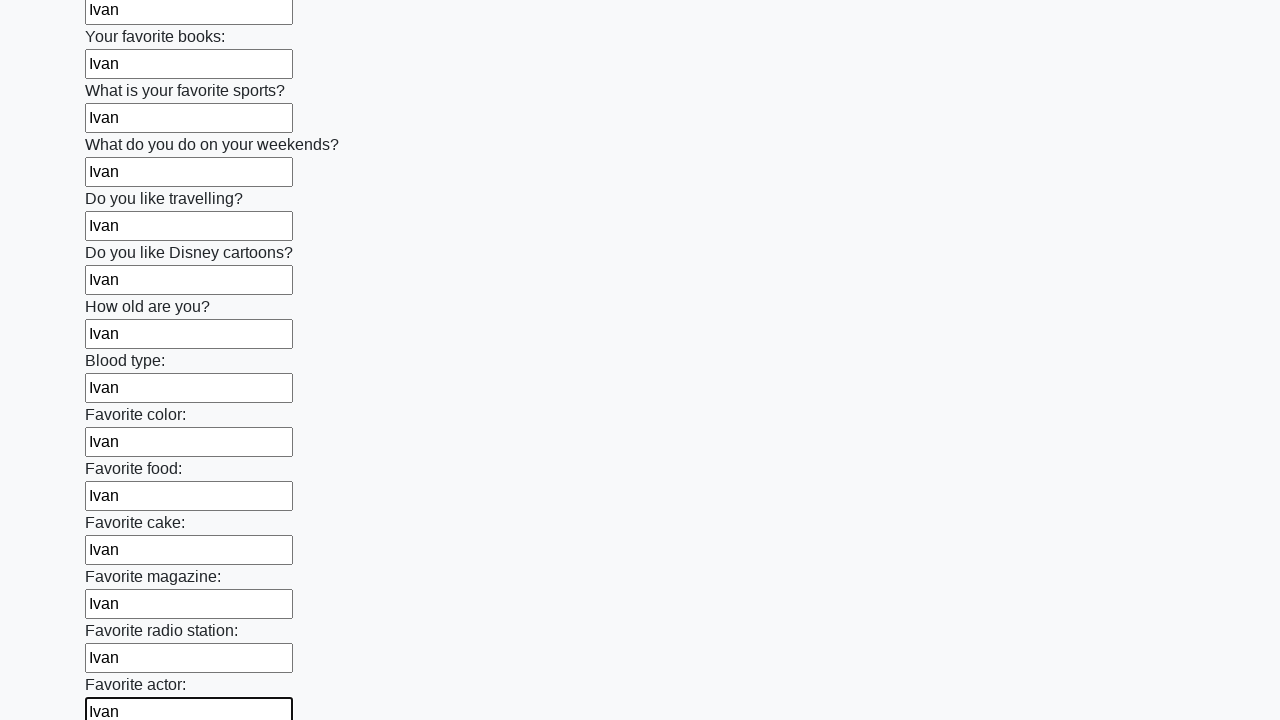

Filled text input field 26 with 'Ivan' on input[type="text"] >> nth=25
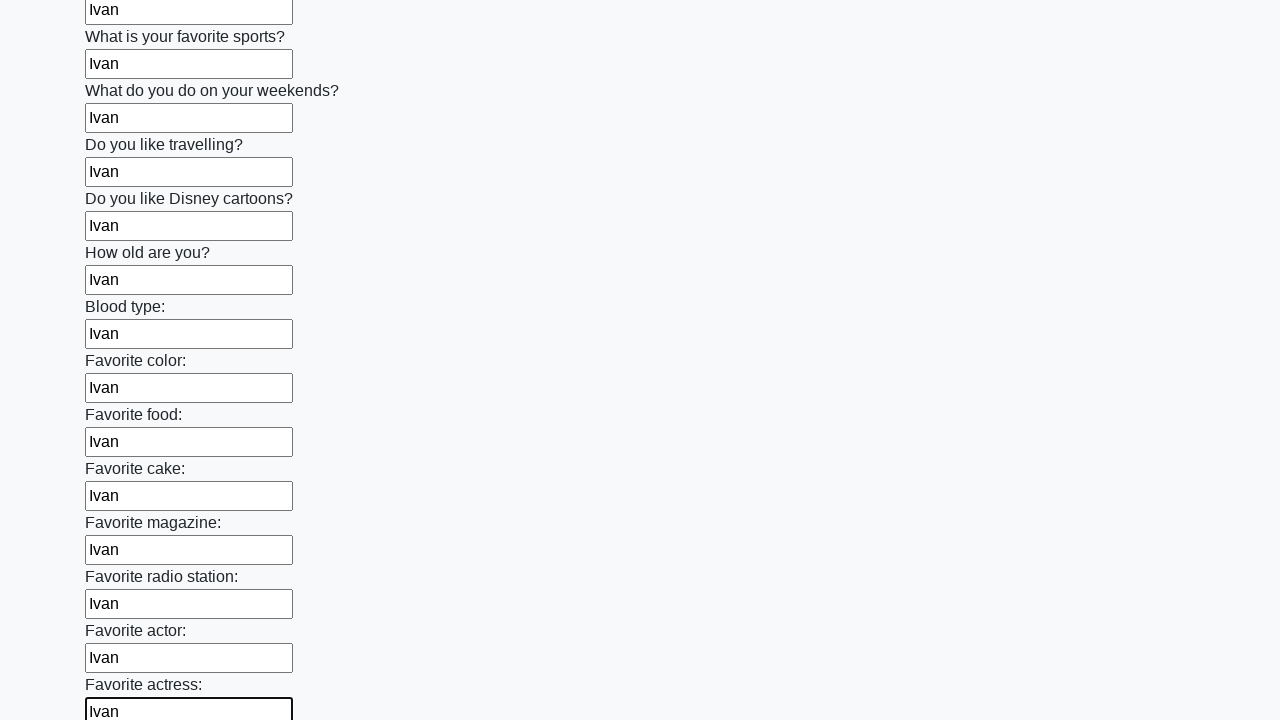

Filled text input field 27 with 'Ivan' on input[type="text"] >> nth=26
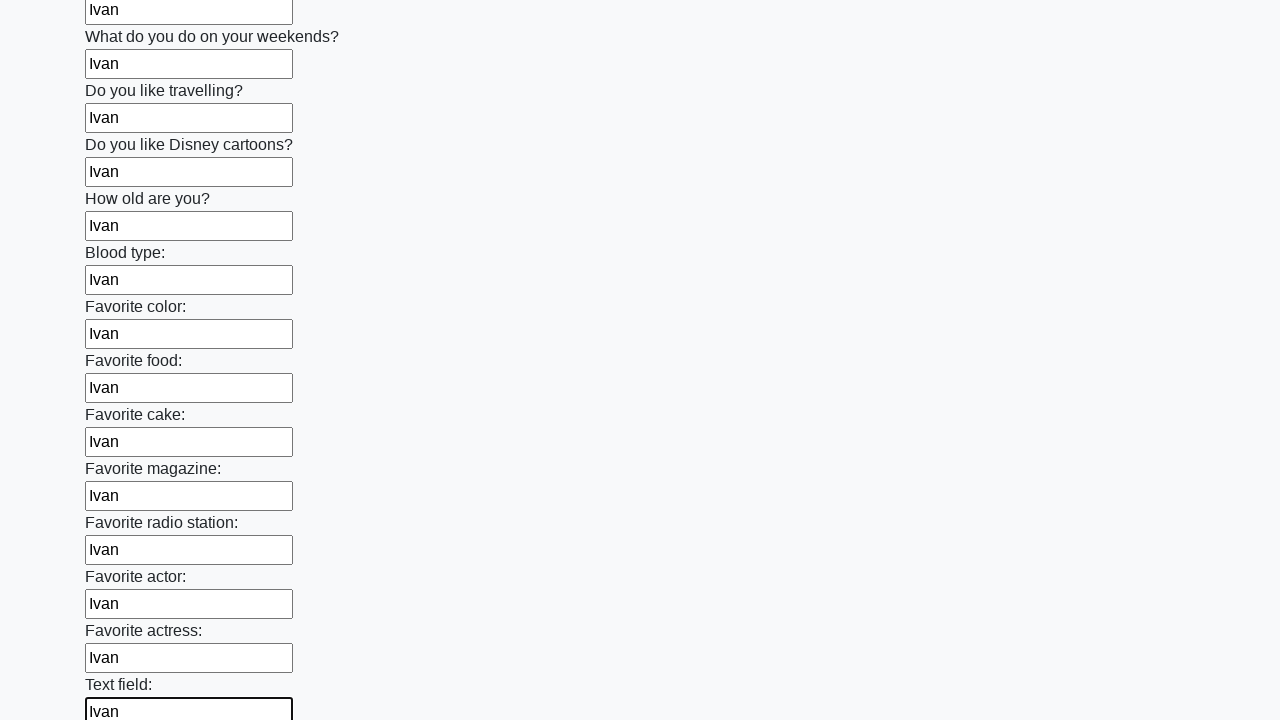

Filled text input field 28 with 'Ivan' on input[type="text"] >> nth=27
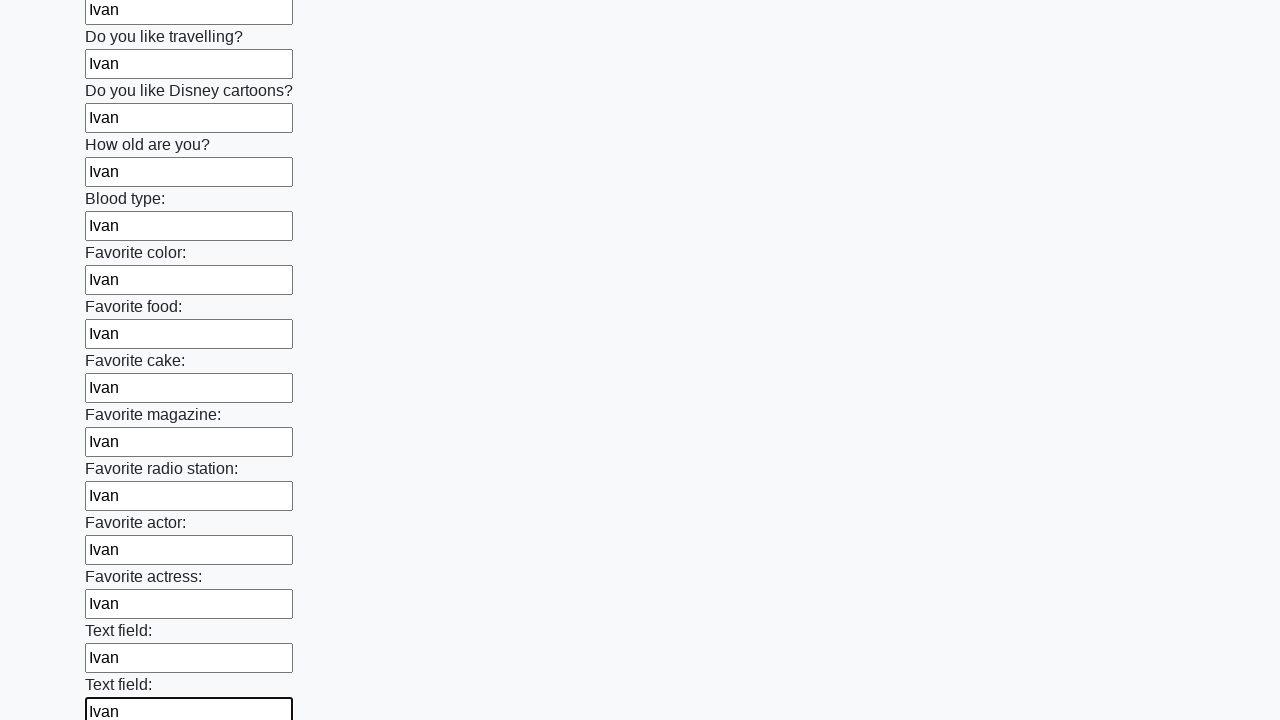

Filled text input field 29 with 'Ivan' on input[type="text"] >> nth=28
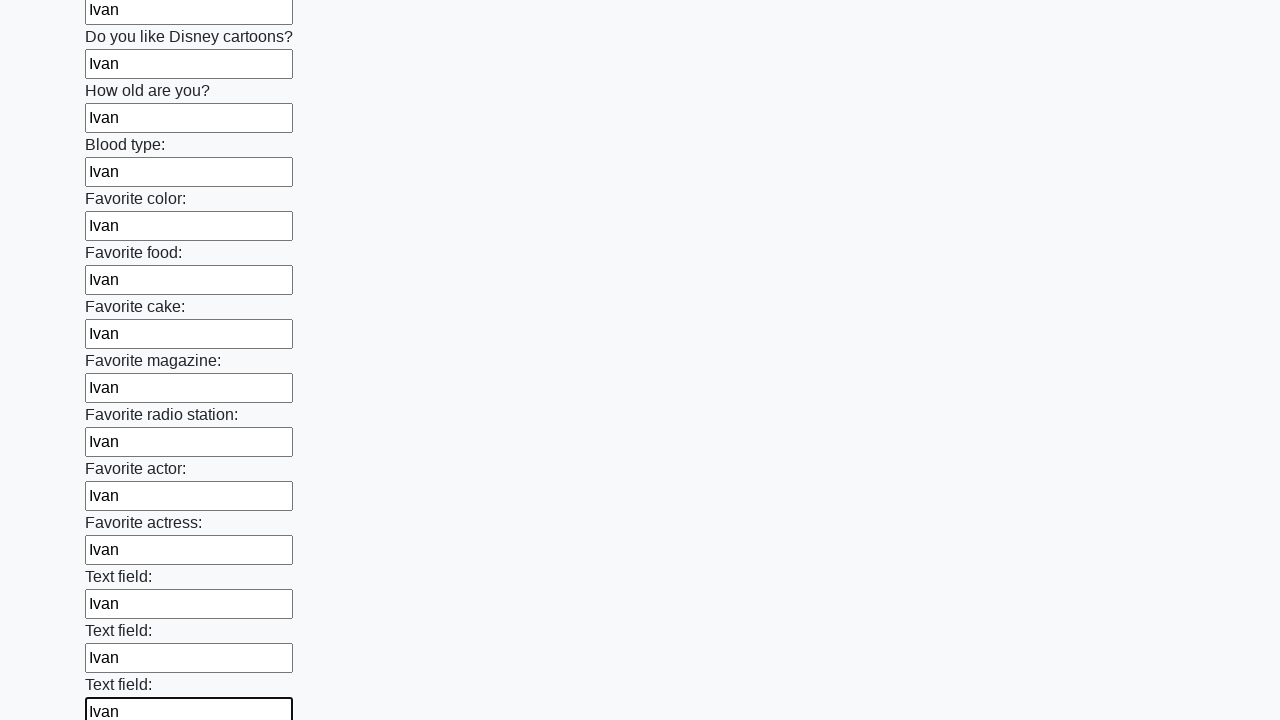

Filled text input field 30 with 'Ivan' on input[type="text"] >> nth=29
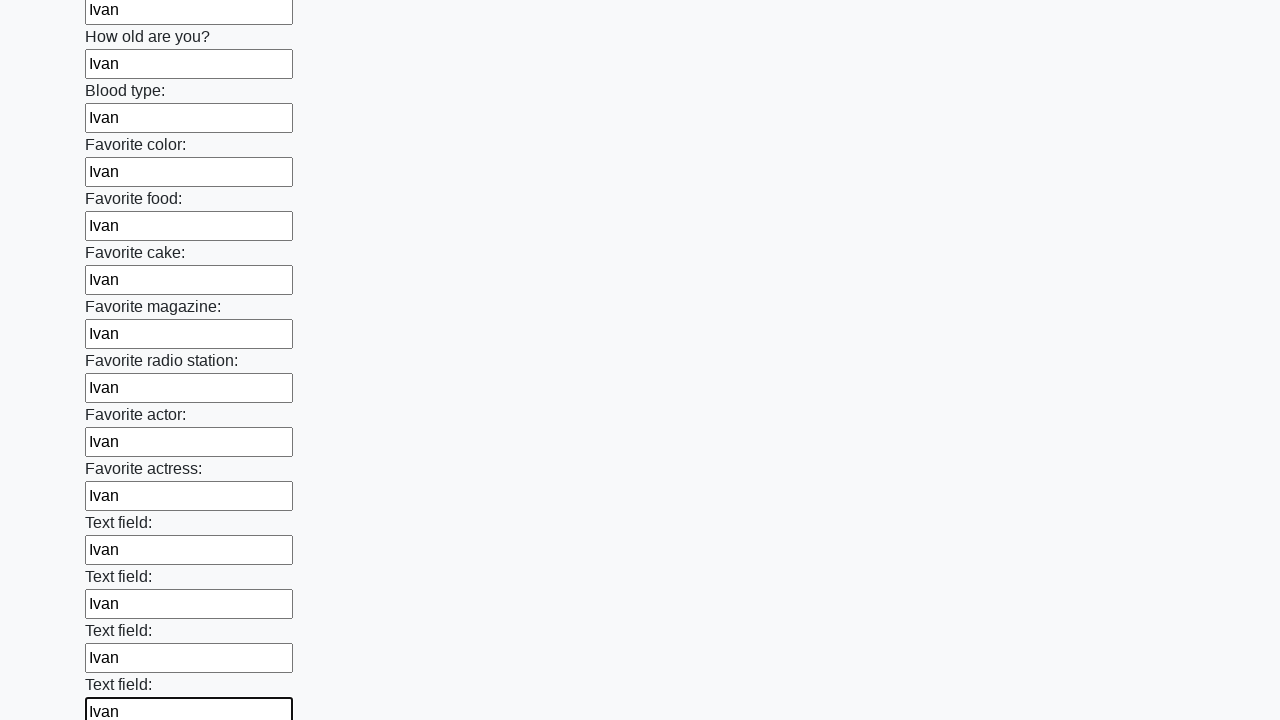

Filled text input field 31 with 'Ivan' on input[type="text"] >> nth=30
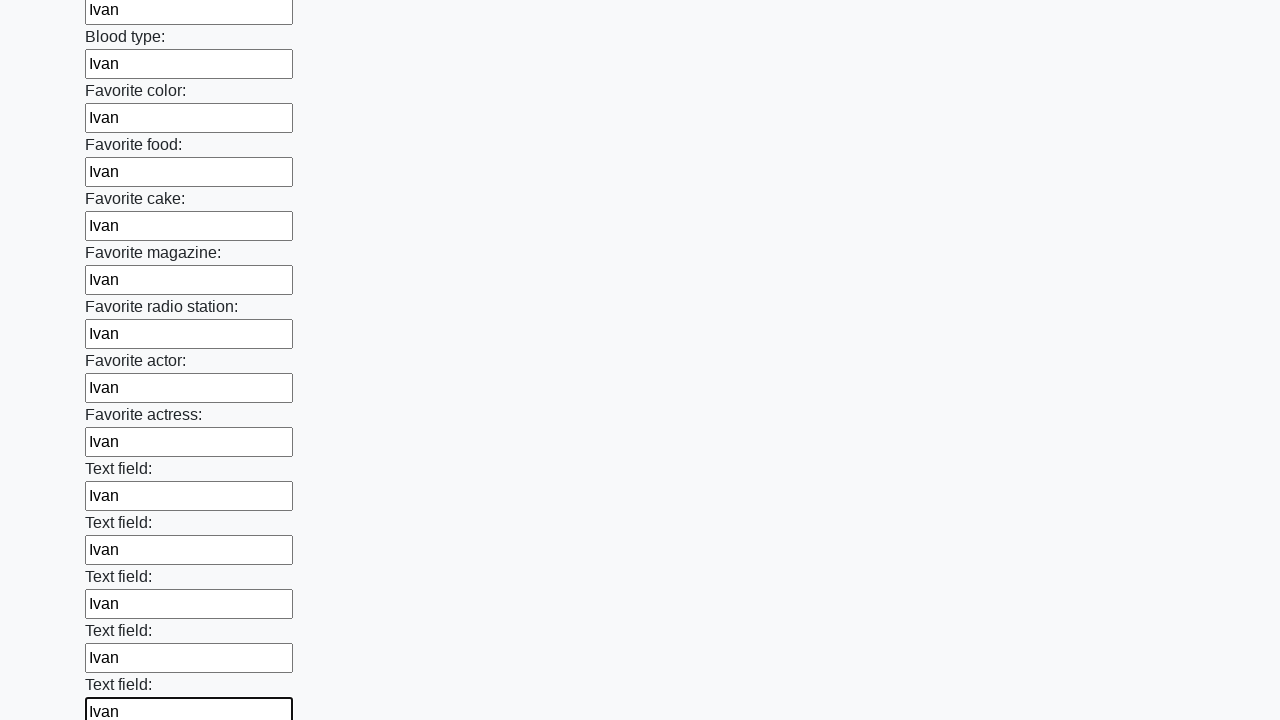

Filled text input field 32 with 'Ivan' on input[type="text"] >> nth=31
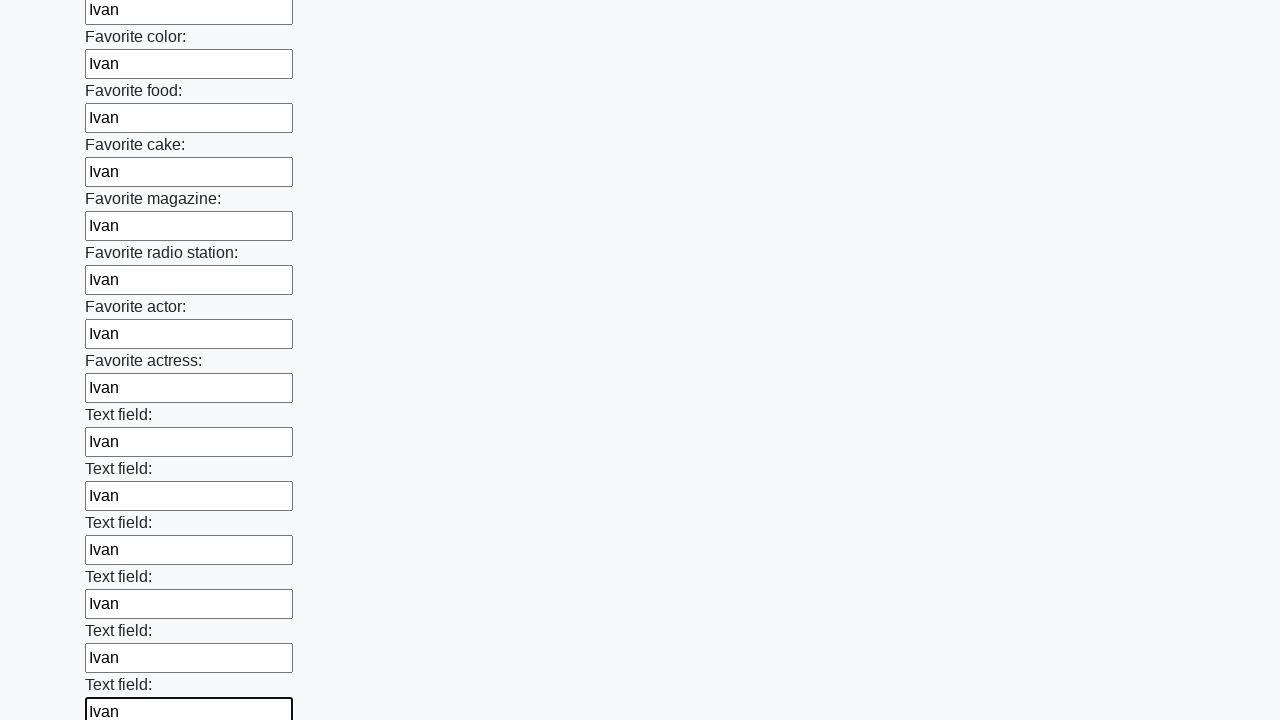

Filled text input field 33 with 'Ivan' on input[type="text"] >> nth=32
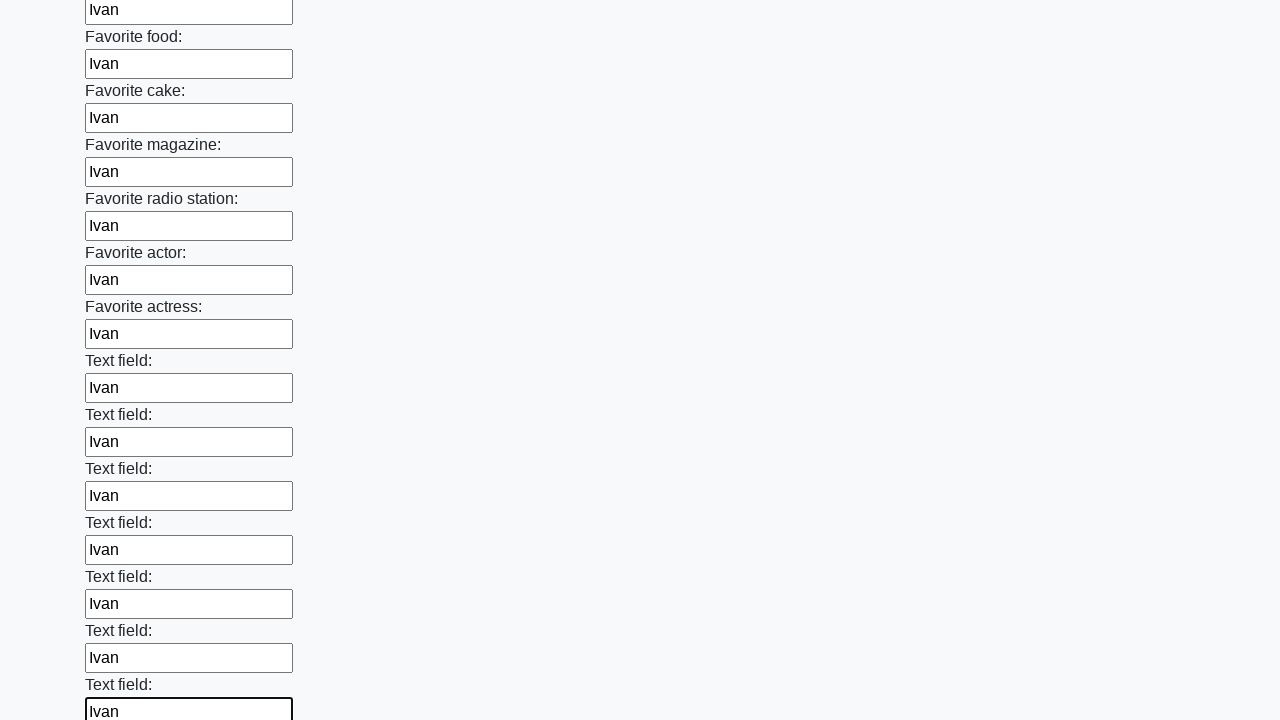

Filled text input field 34 with 'Ivan' on input[type="text"] >> nth=33
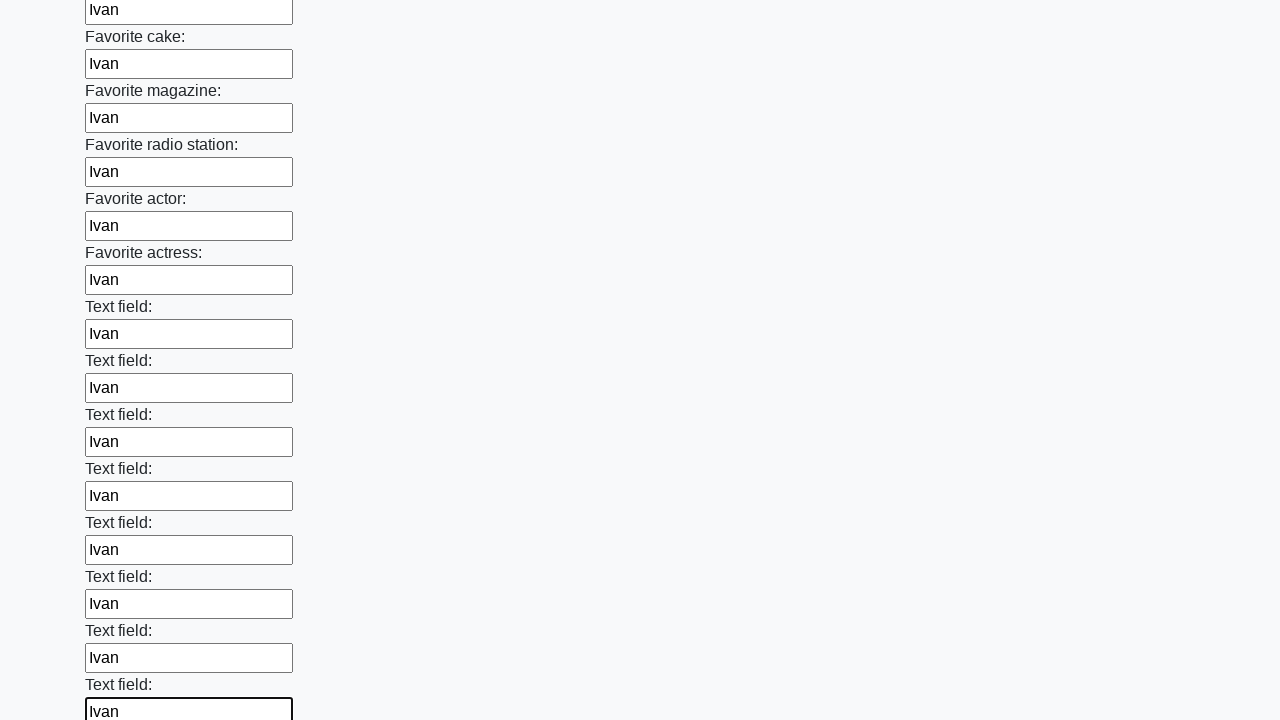

Filled text input field 35 with 'Ivan' on input[type="text"] >> nth=34
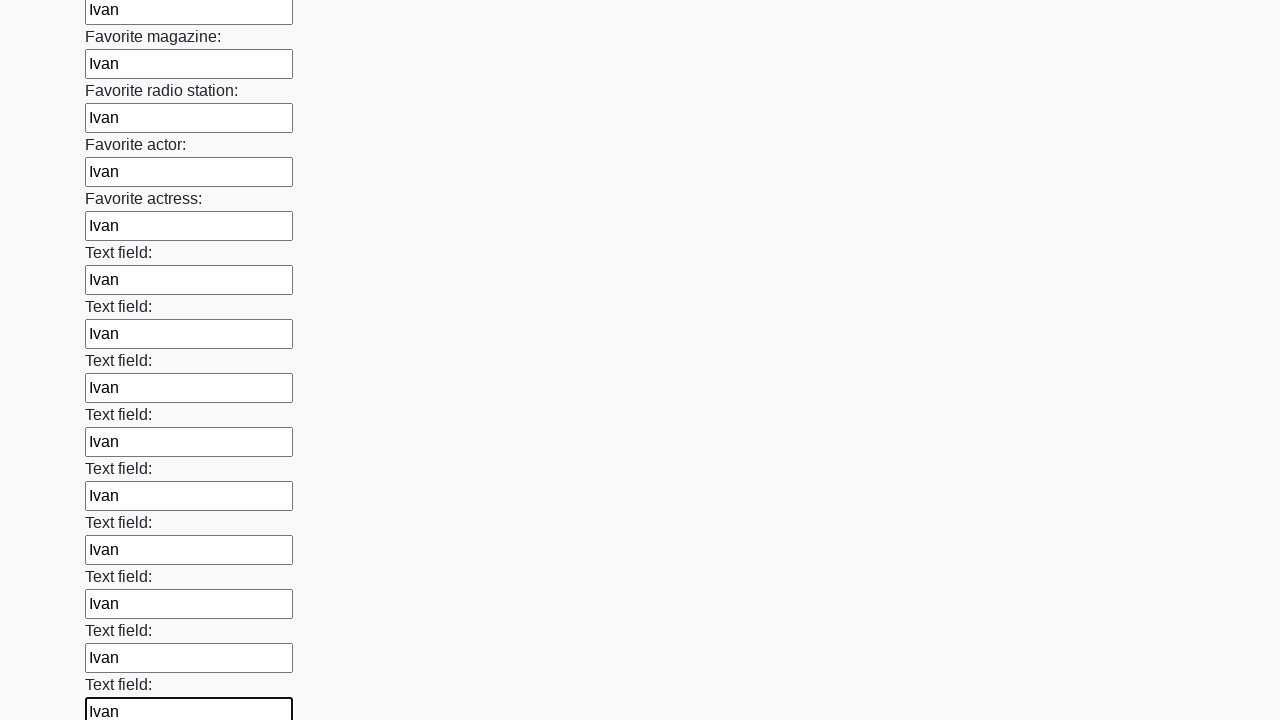

Filled text input field 36 with 'Ivan' on input[type="text"] >> nth=35
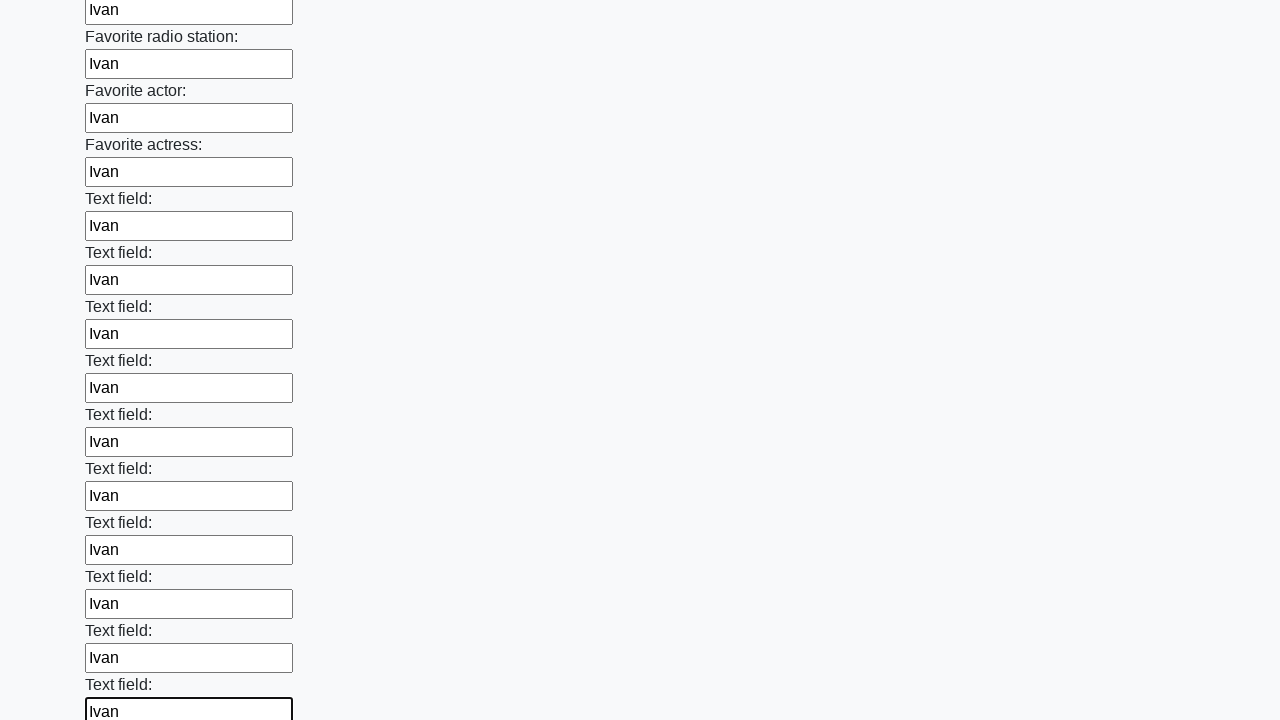

Filled text input field 37 with 'Ivan' on input[type="text"] >> nth=36
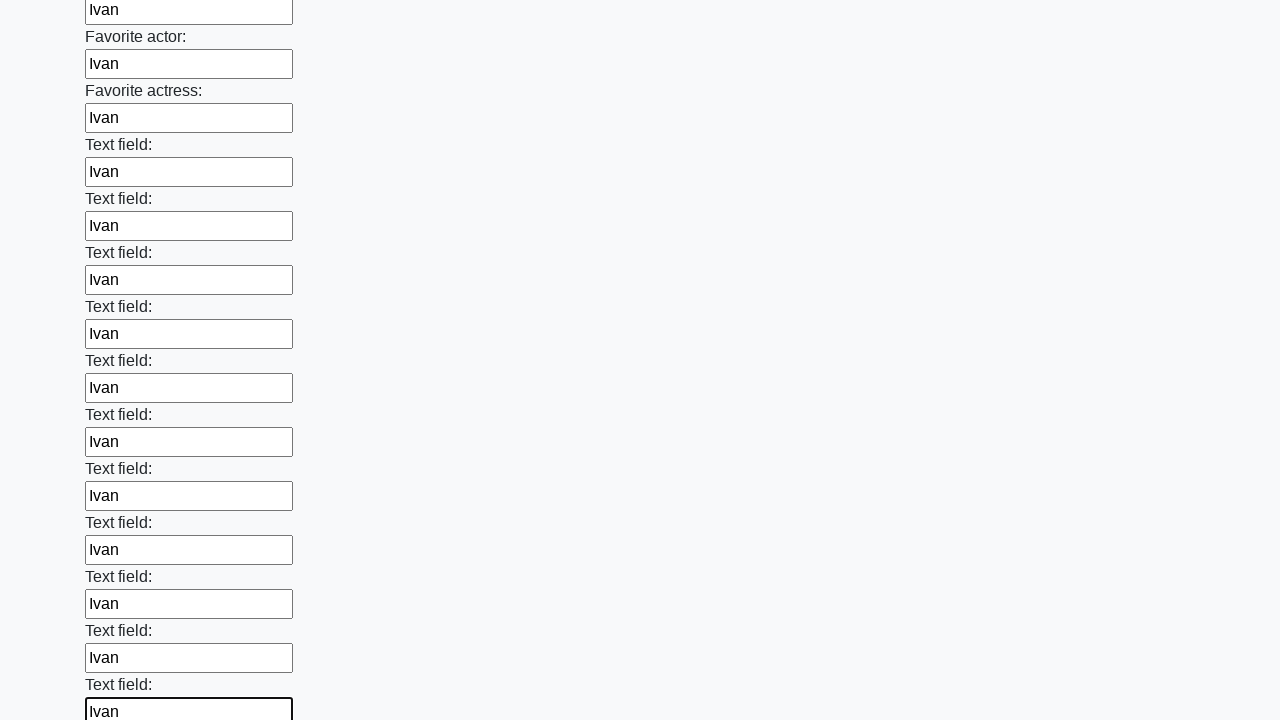

Filled text input field 38 with 'Ivan' on input[type="text"] >> nth=37
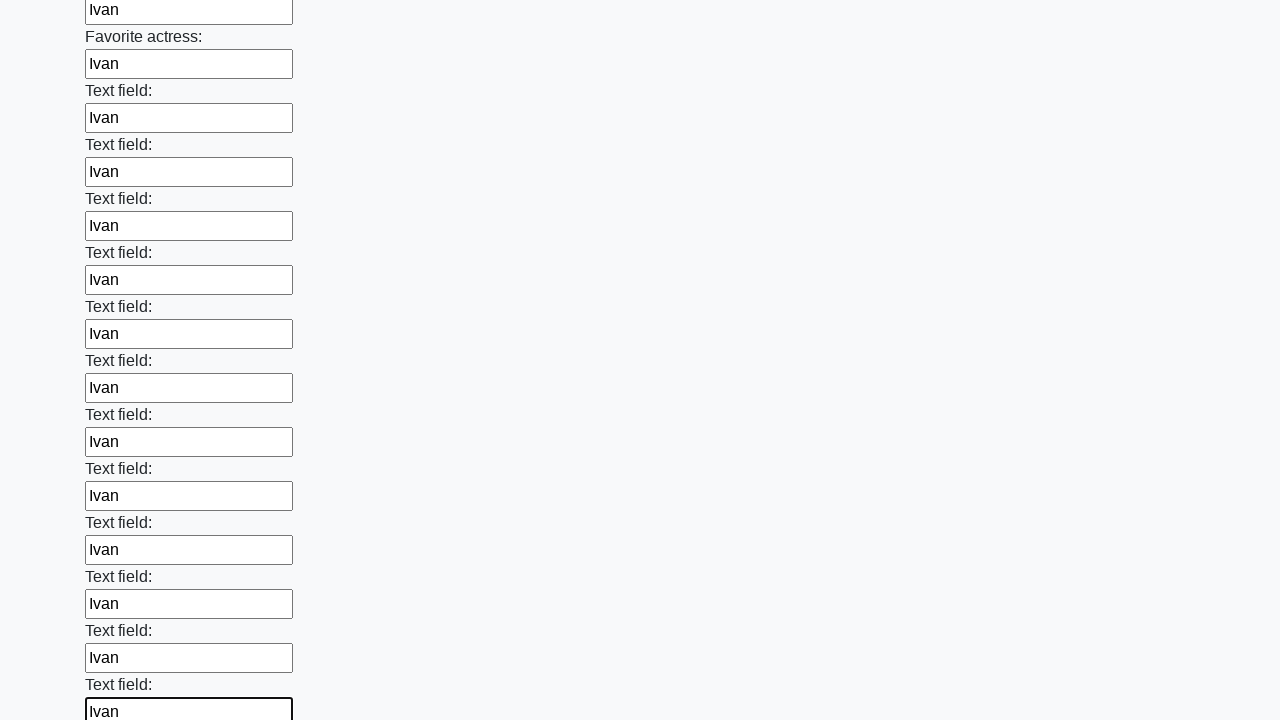

Filled text input field 39 with 'Ivan' on input[type="text"] >> nth=38
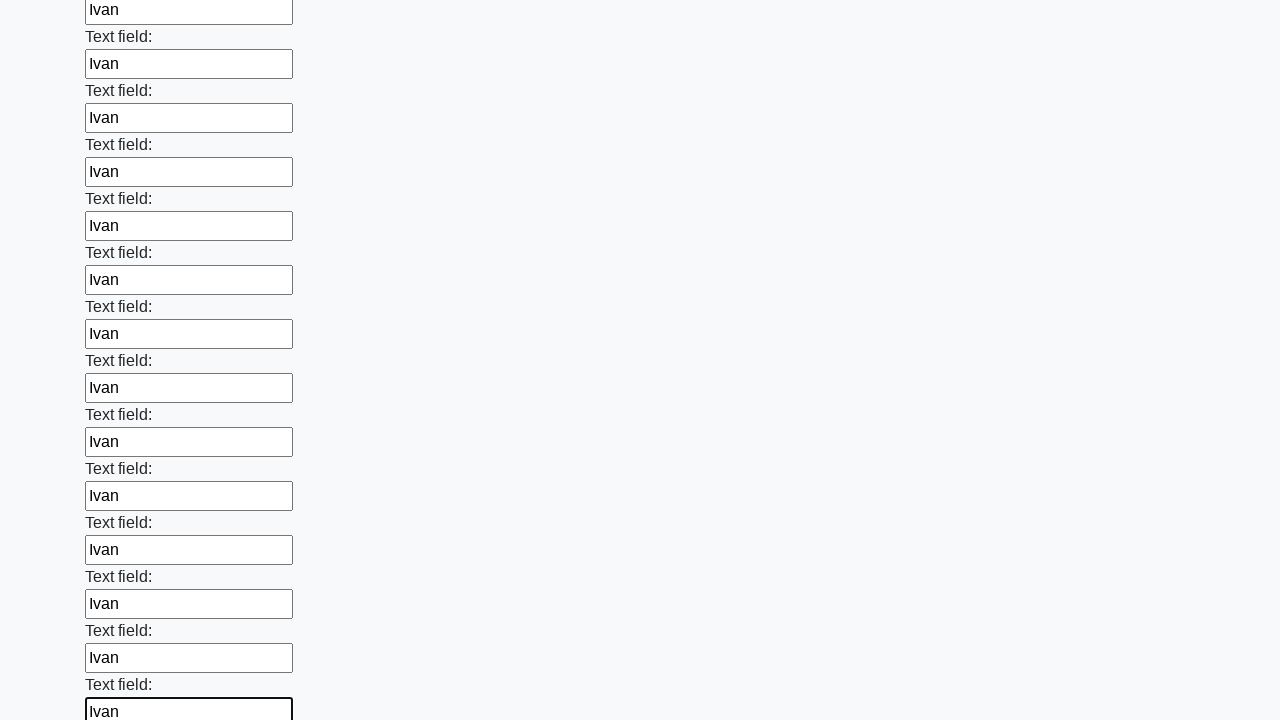

Filled text input field 40 with 'Ivan' on input[type="text"] >> nth=39
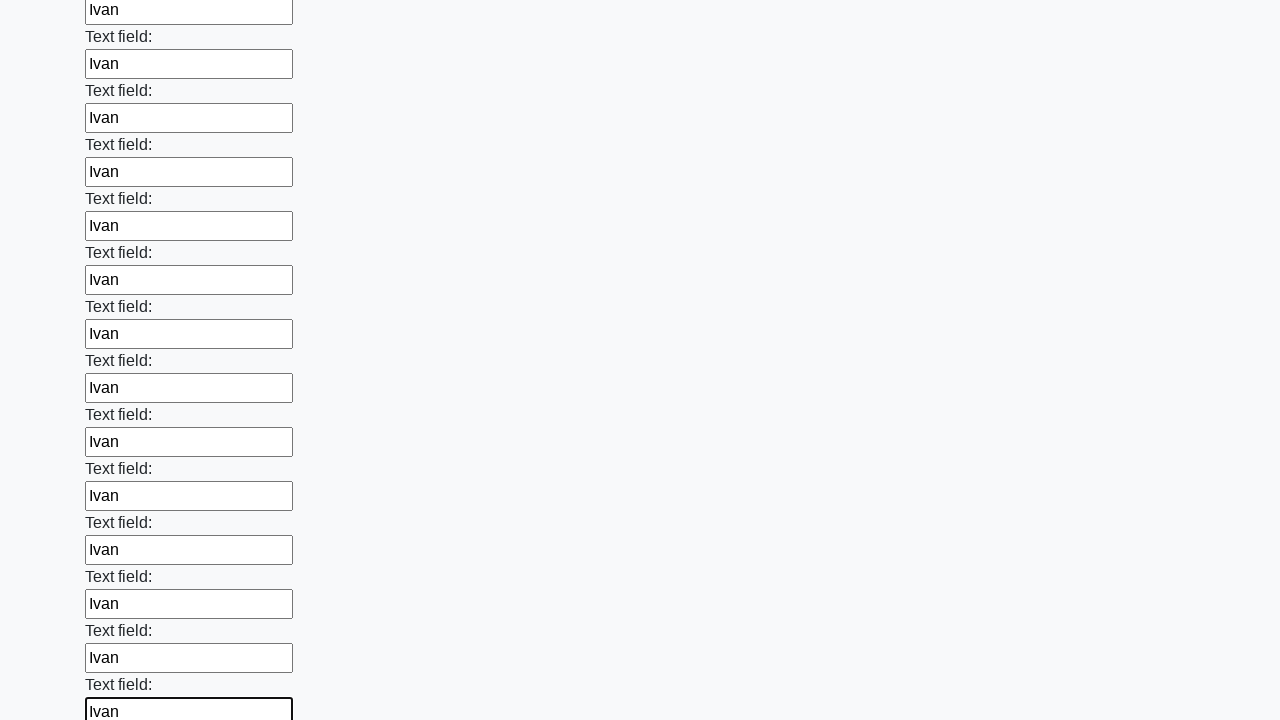

Filled text input field 41 with 'Ivan' on input[type="text"] >> nth=40
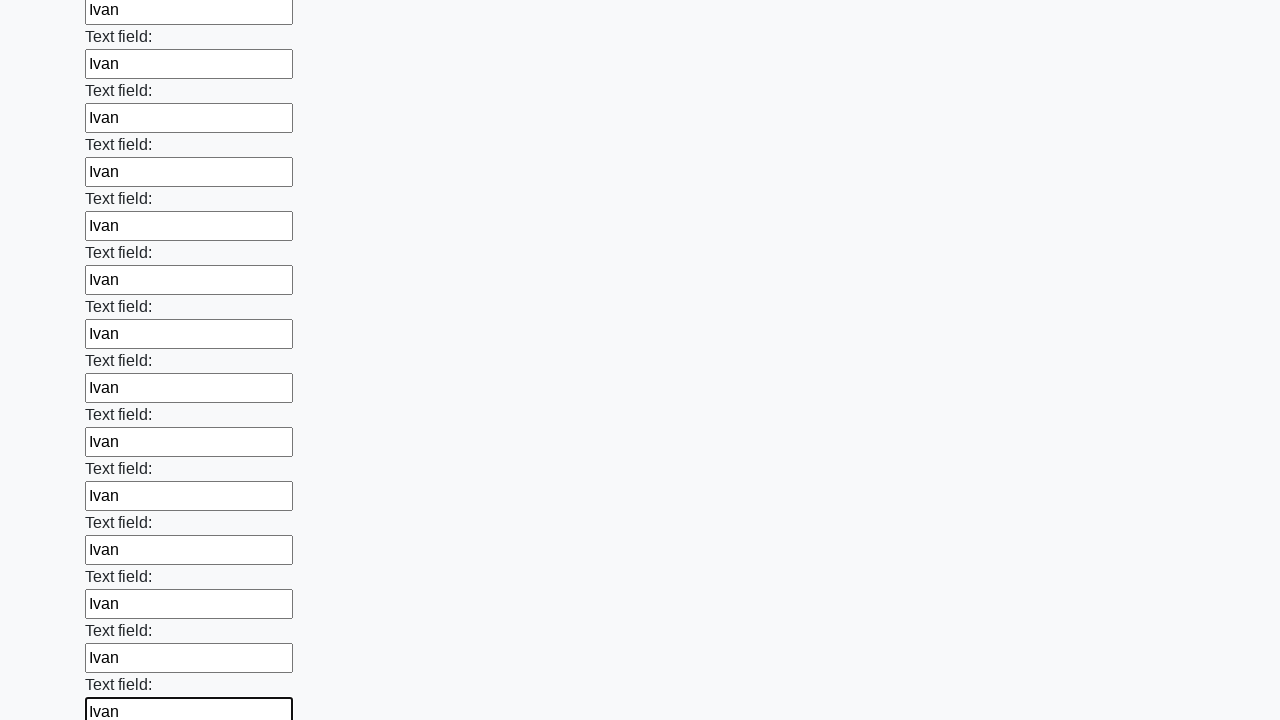

Filled text input field 42 with 'Ivan' on input[type="text"] >> nth=41
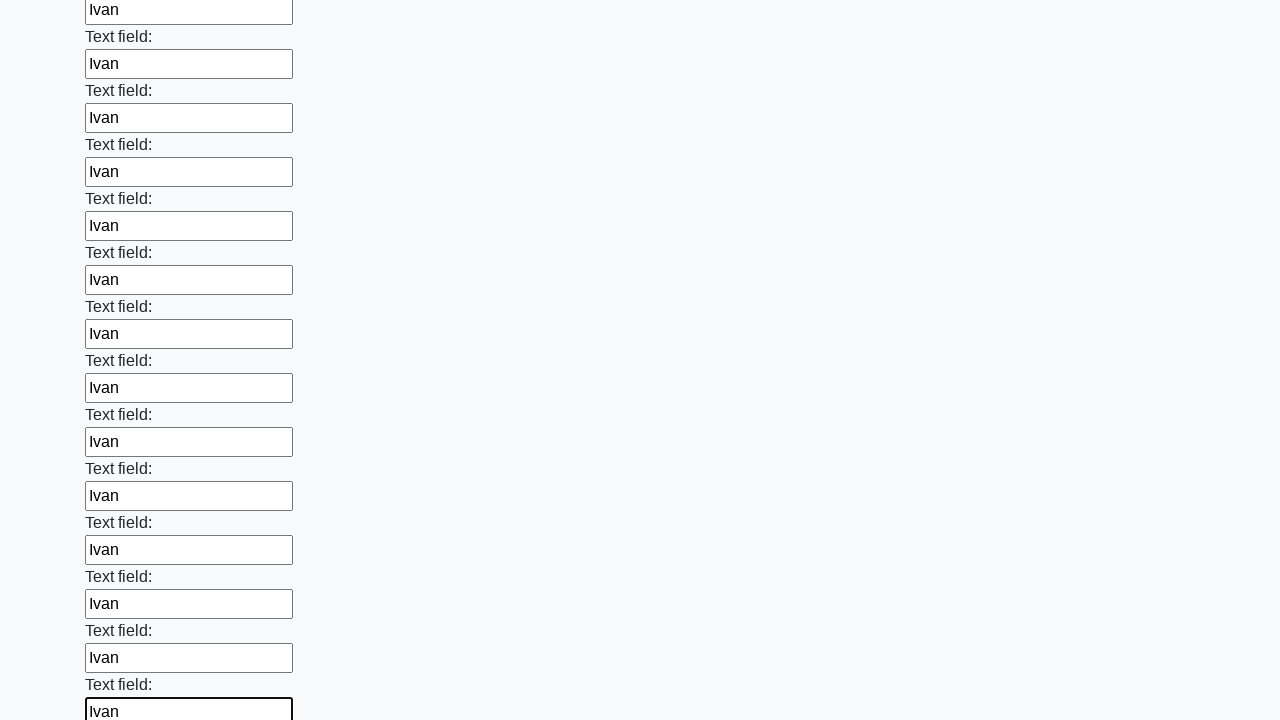

Filled text input field 43 with 'Ivan' on input[type="text"] >> nth=42
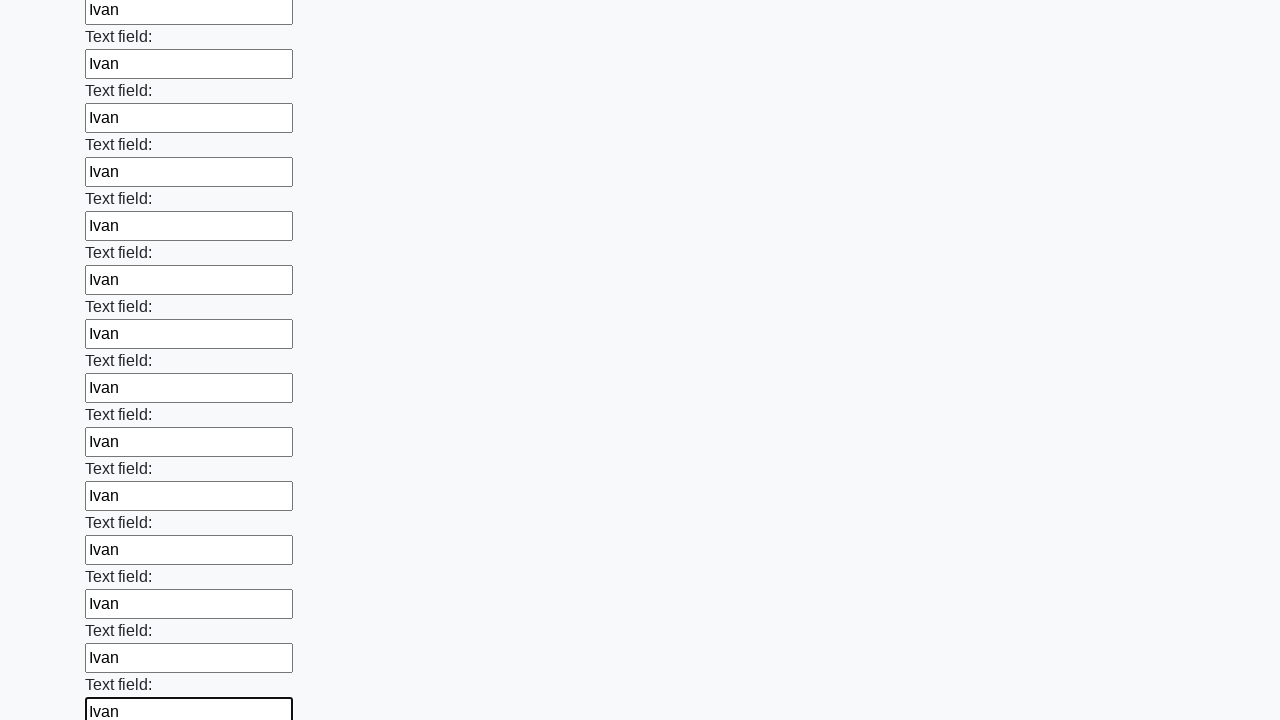

Filled text input field 44 with 'Ivan' on input[type="text"] >> nth=43
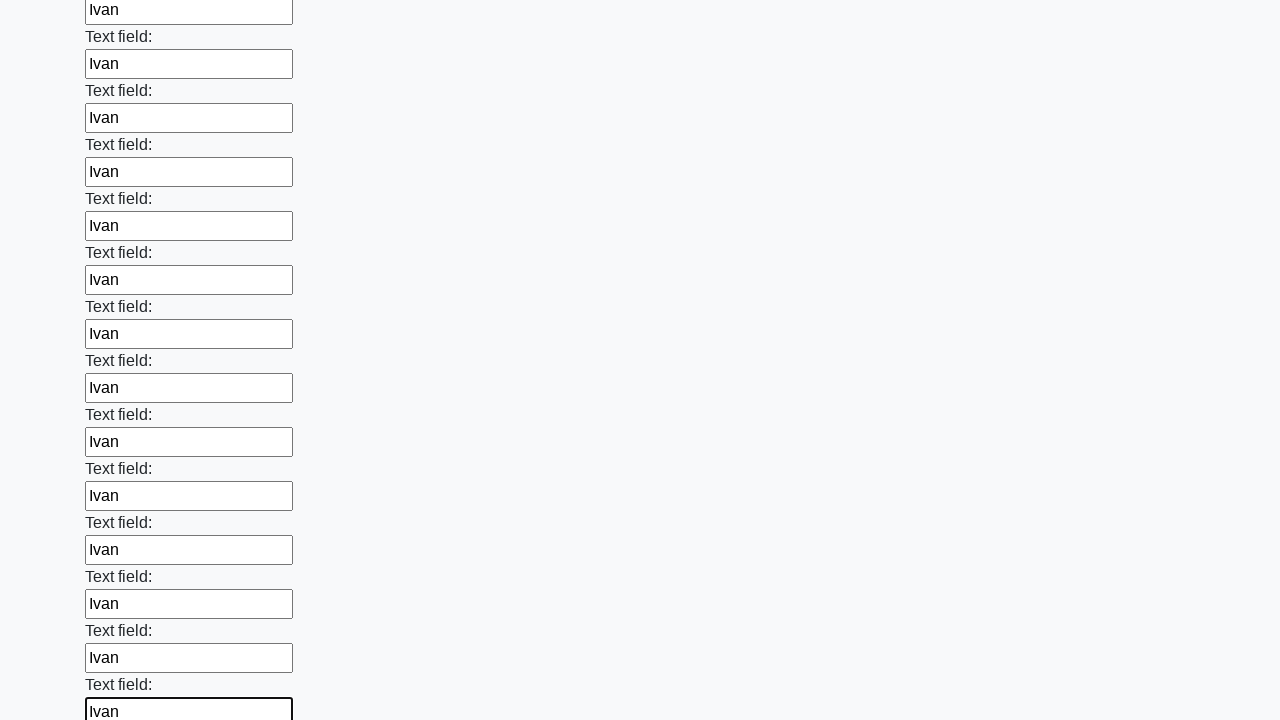

Filled text input field 45 with 'Ivan' on input[type="text"] >> nth=44
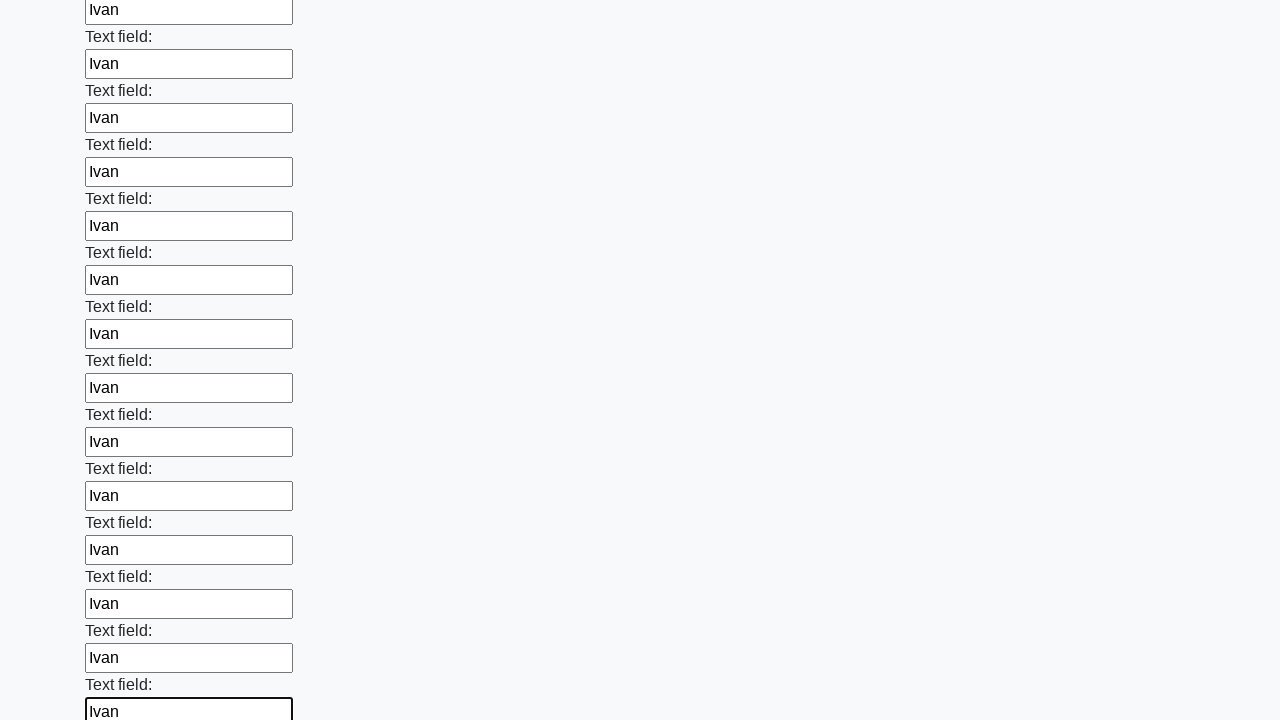

Filled text input field 46 with 'Ivan' on input[type="text"] >> nth=45
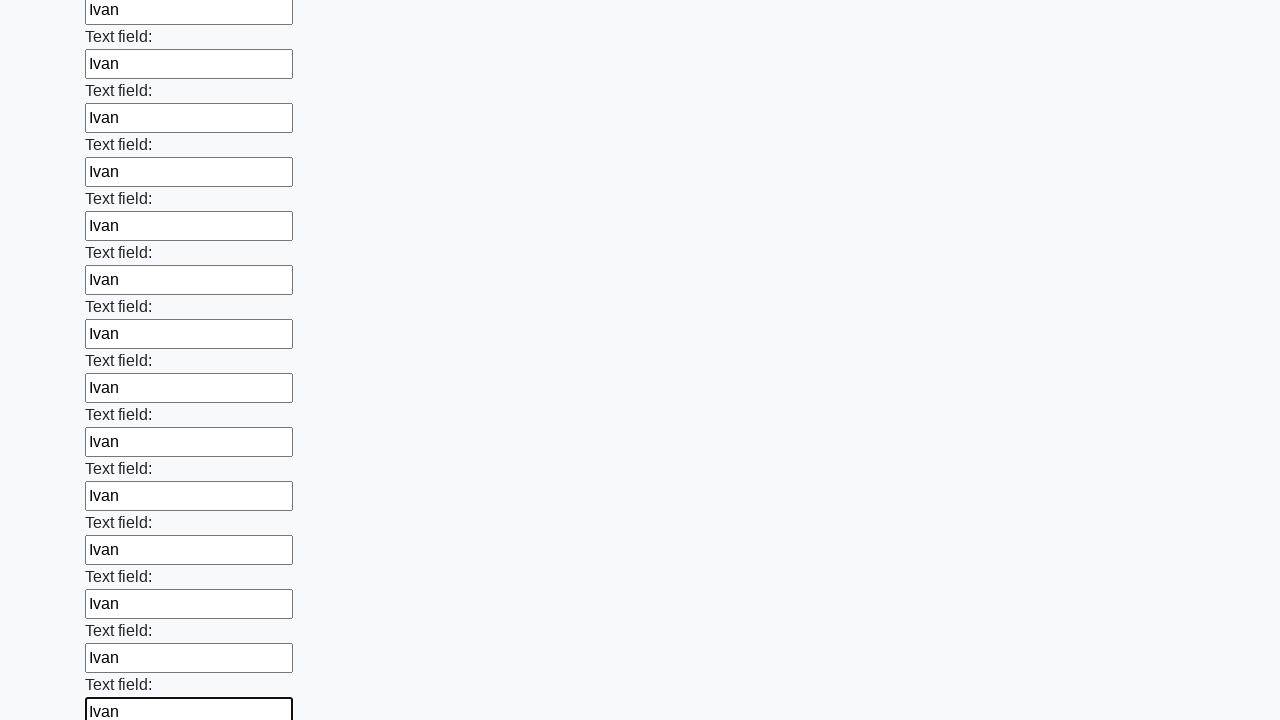

Filled text input field 47 with 'Ivan' on input[type="text"] >> nth=46
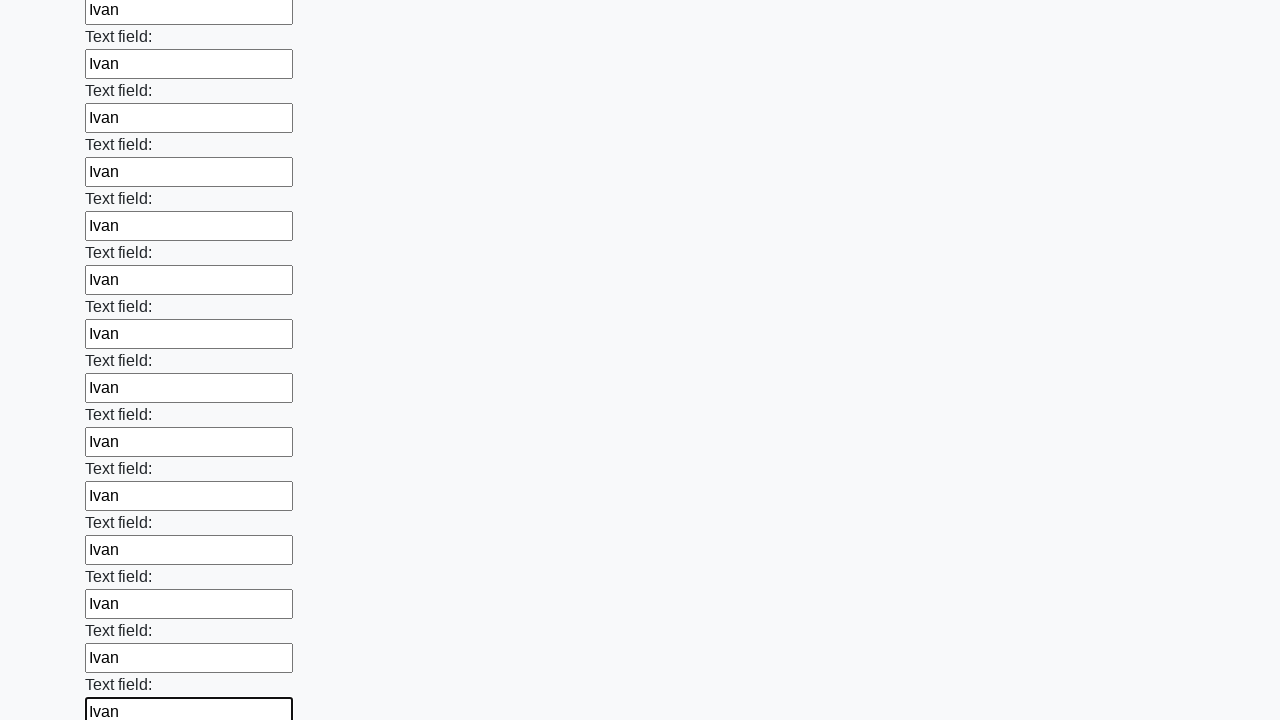

Filled text input field 48 with 'Ivan' on input[type="text"] >> nth=47
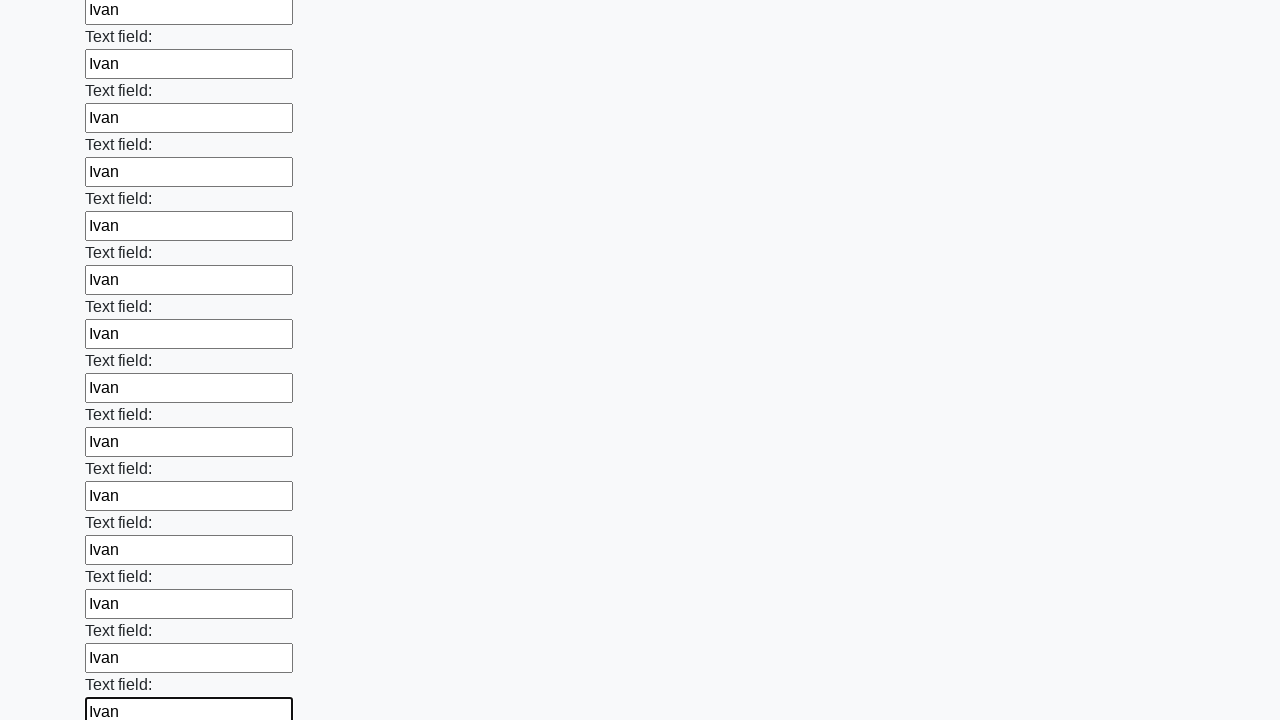

Filled text input field 49 with 'Ivan' on input[type="text"] >> nth=48
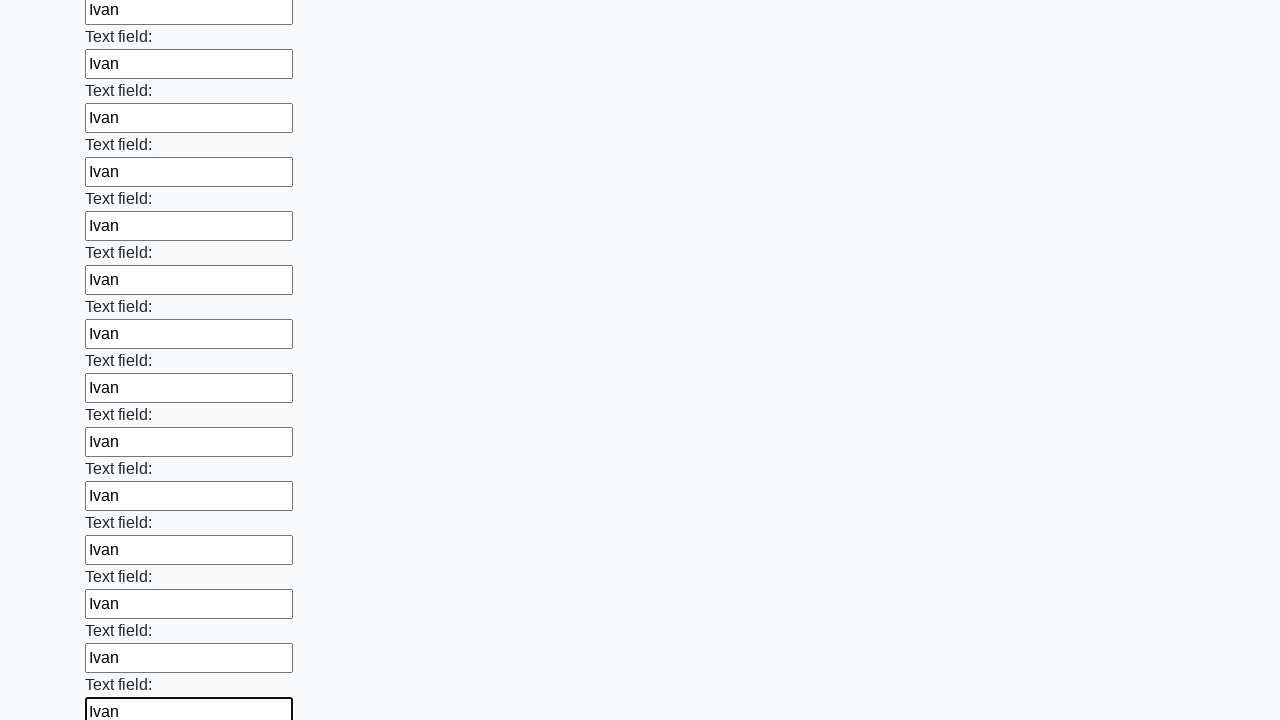

Filled text input field 50 with 'Ivan' on input[type="text"] >> nth=49
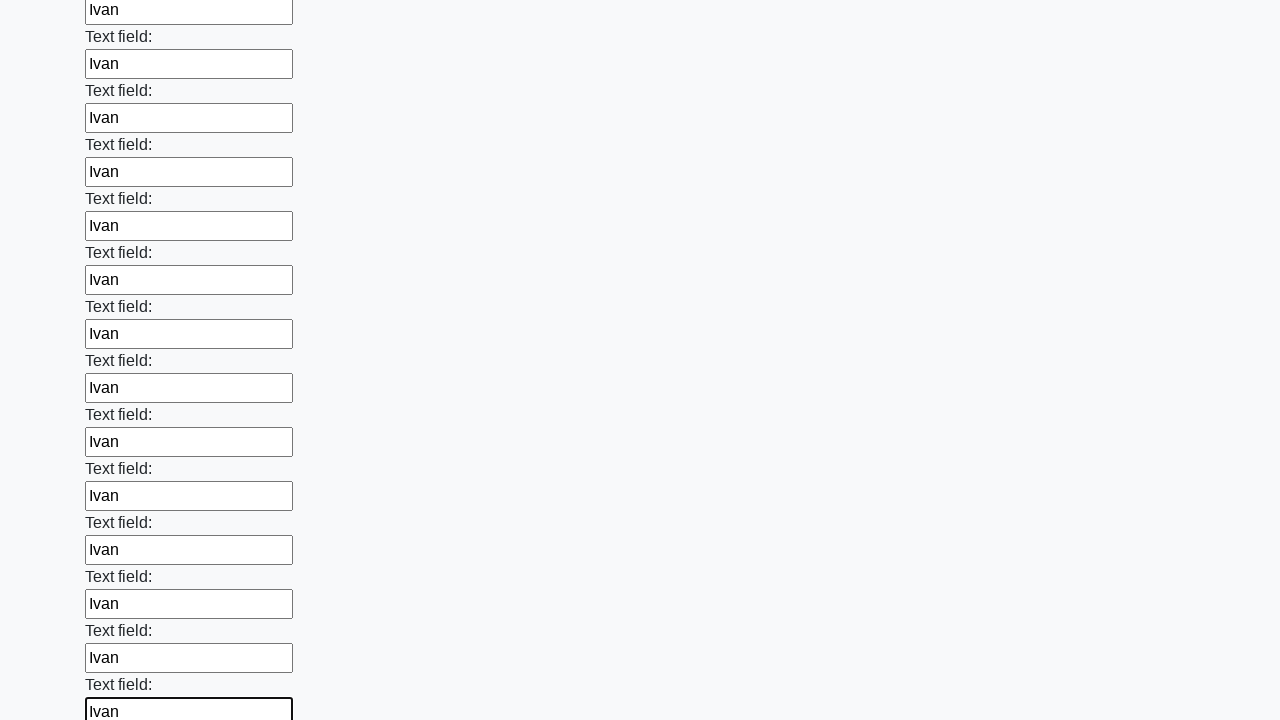

Filled text input field 51 with 'Ivan' on input[type="text"] >> nth=50
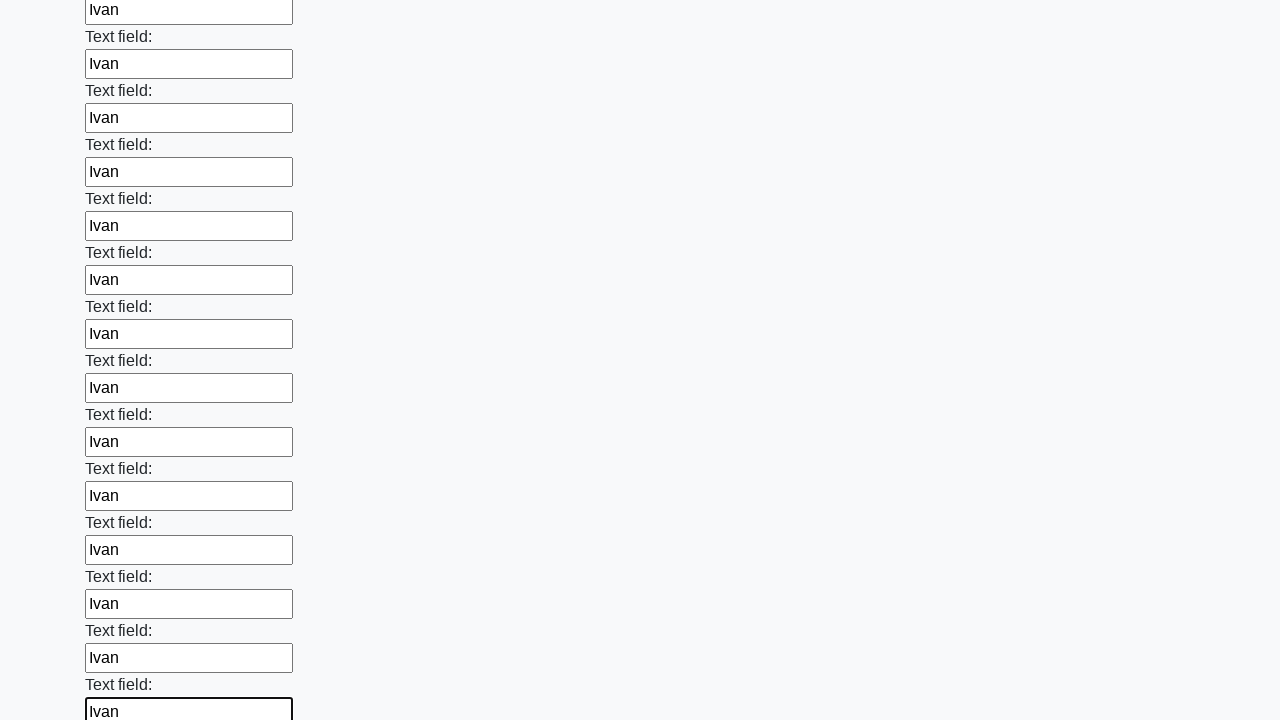

Filled text input field 52 with 'Ivan' on input[type="text"] >> nth=51
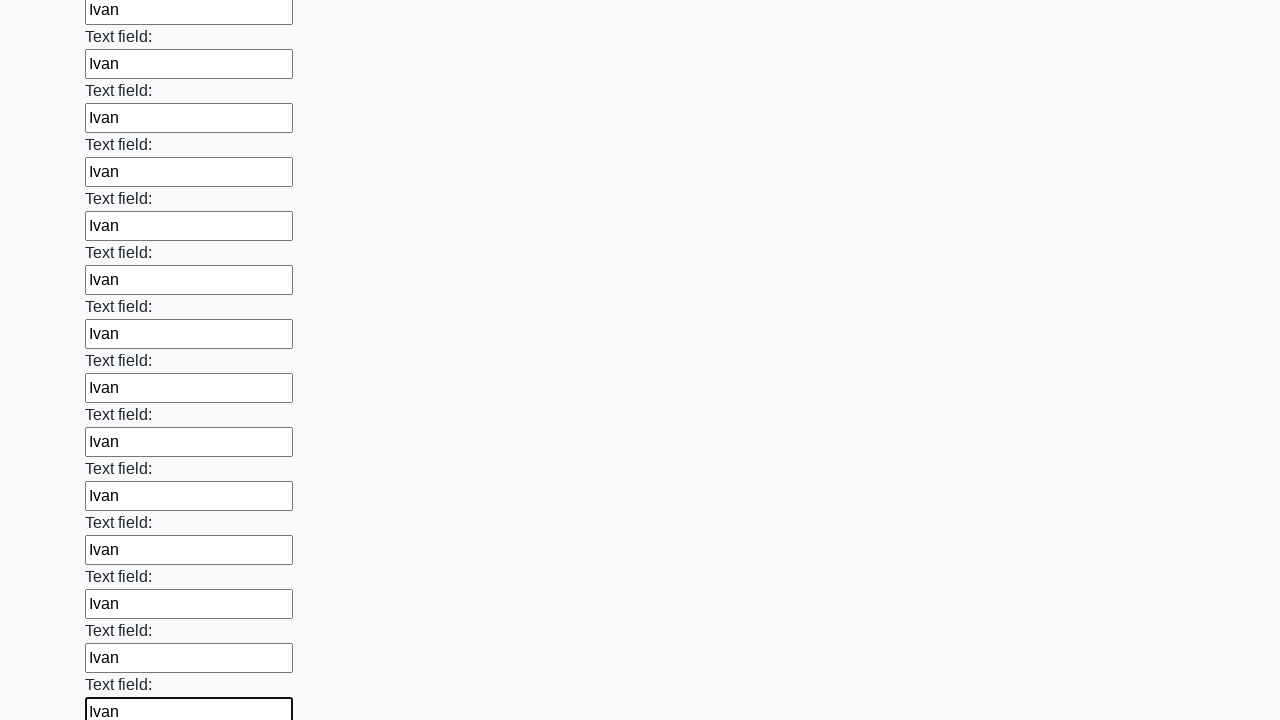

Filled text input field 53 with 'Ivan' on input[type="text"] >> nth=52
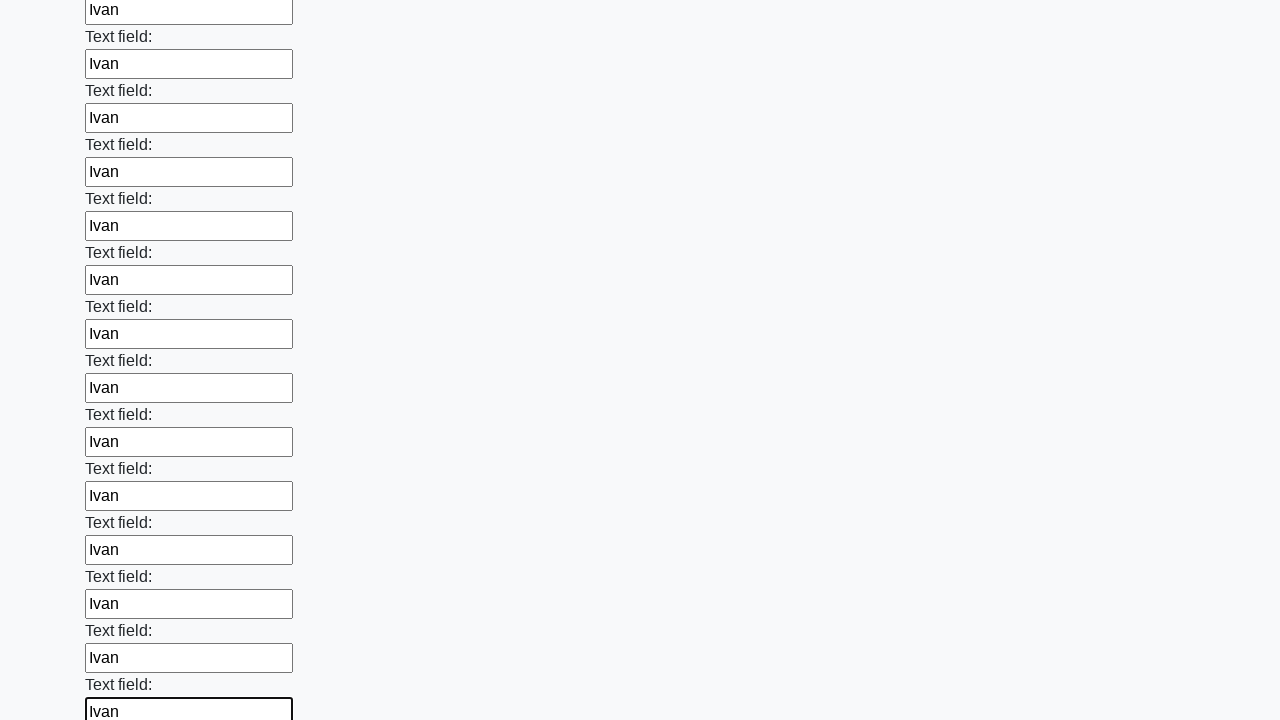

Filled text input field 54 with 'Ivan' on input[type="text"] >> nth=53
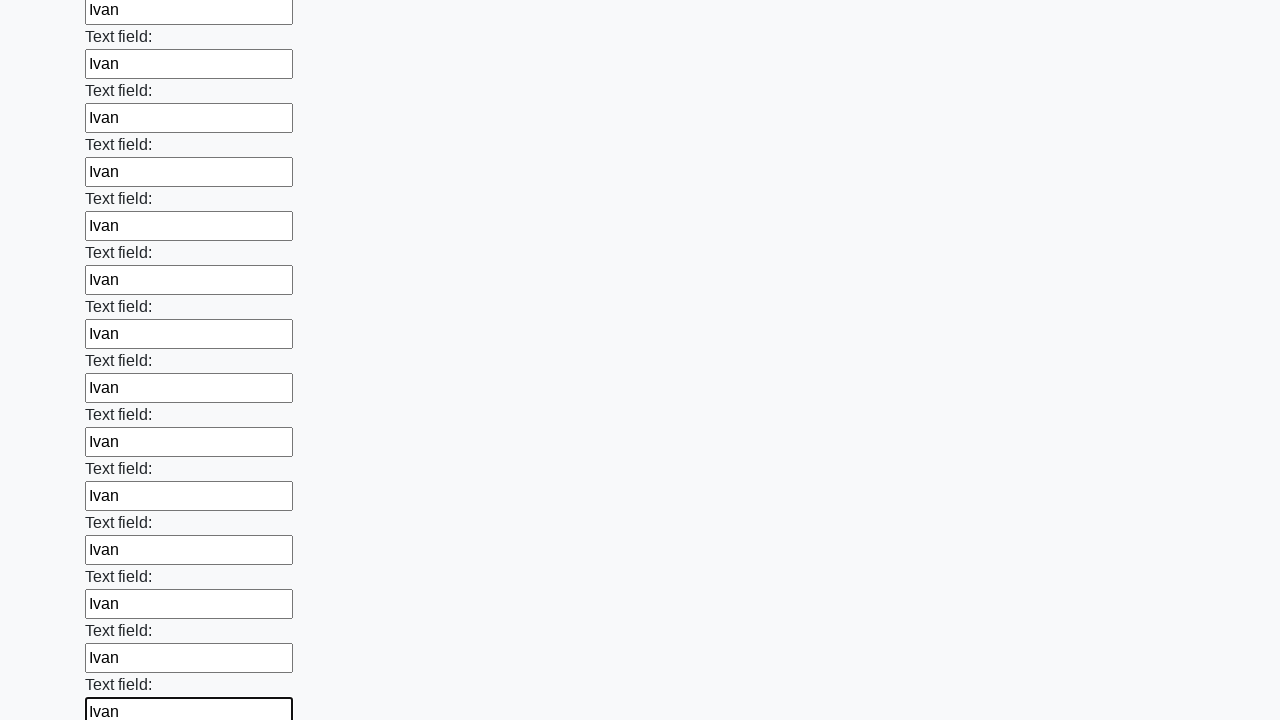

Filled text input field 55 with 'Ivan' on input[type="text"] >> nth=54
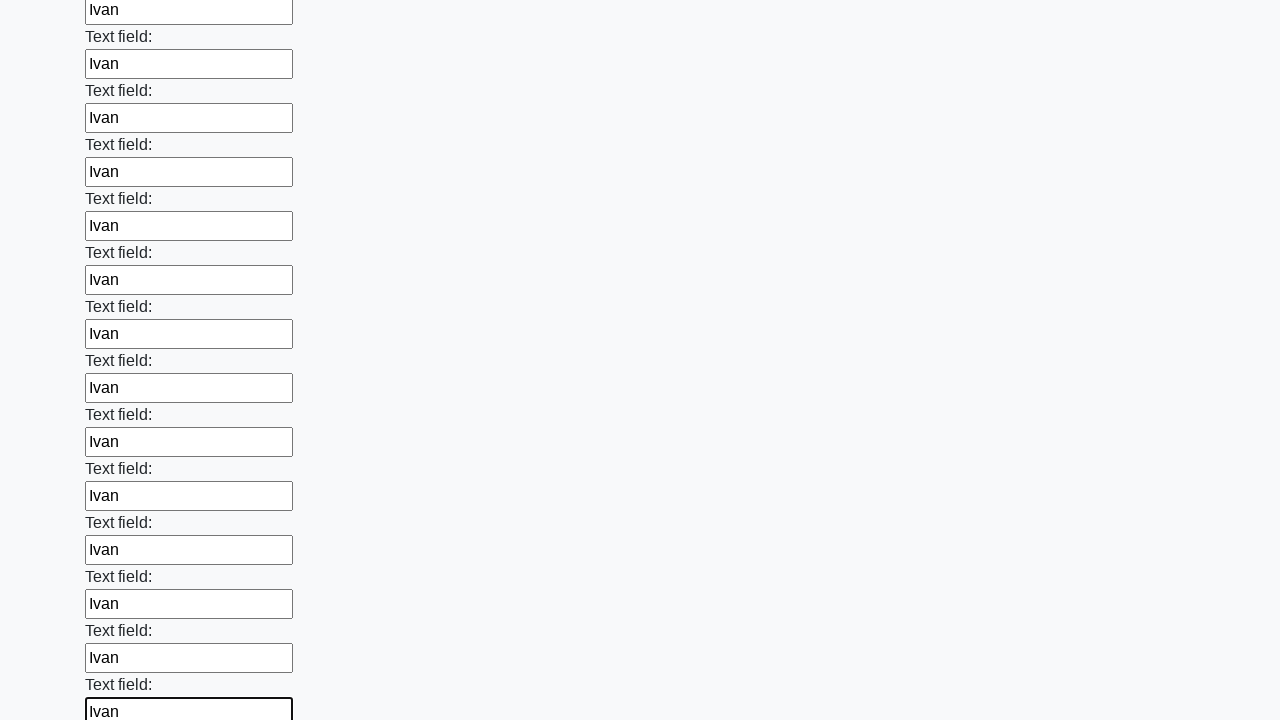

Filled text input field 56 with 'Ivan' on input[type="text"] >> nth=55
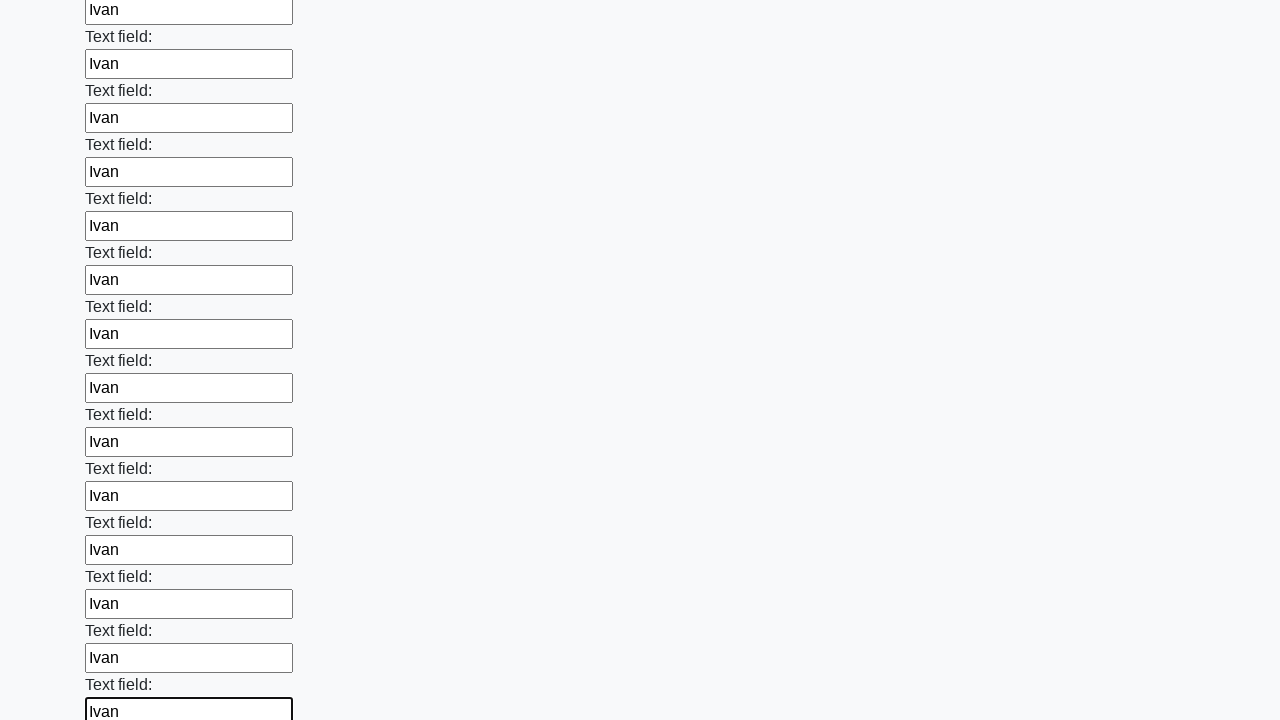

Filled text input field 57 with 'Ivan' on input[type="text"] >> nth=56
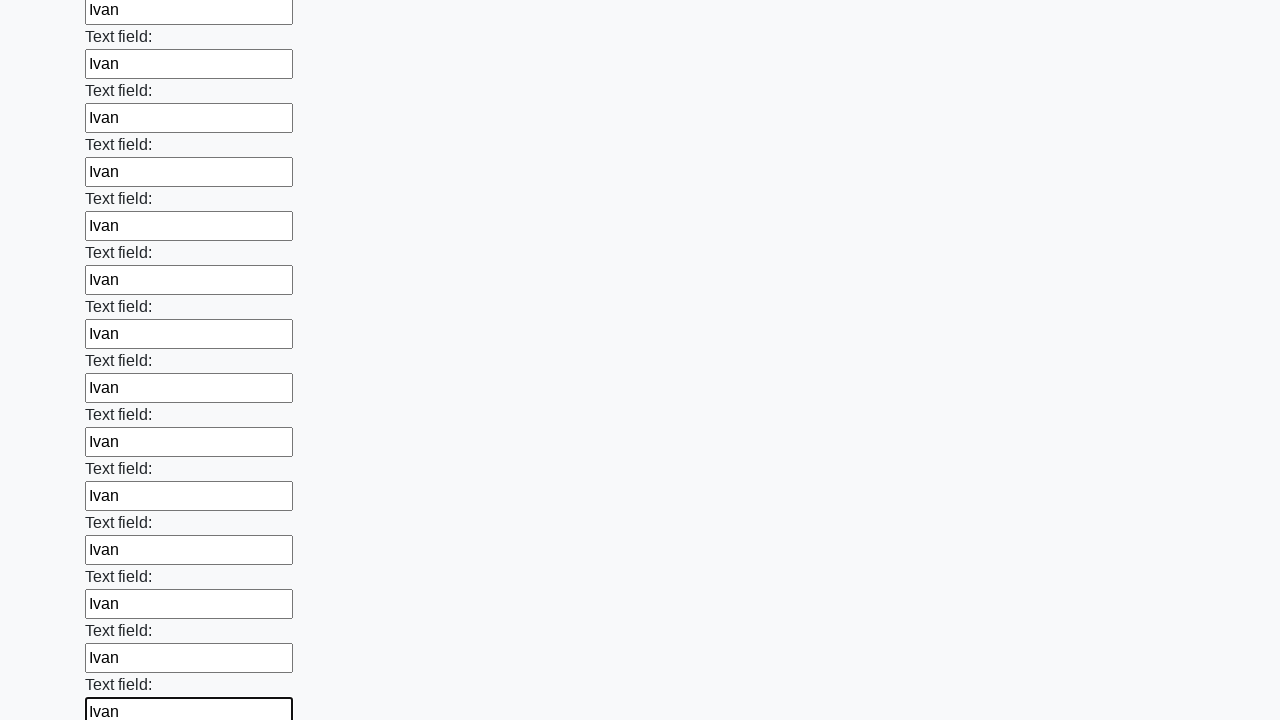

Filled text input field 58 with 'Ivan' on input[type="text"] >> nth=57
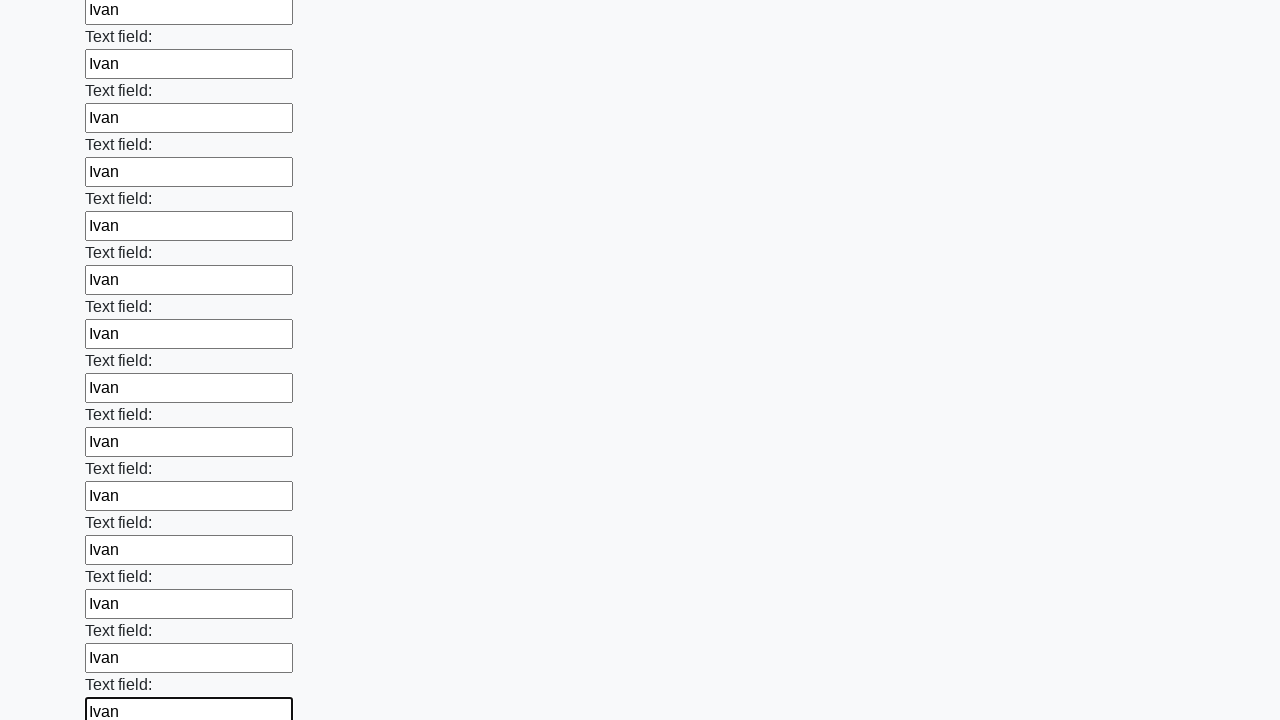

Filled text input field 59 with 'Ivan' on input[type="text"] >> nth=58
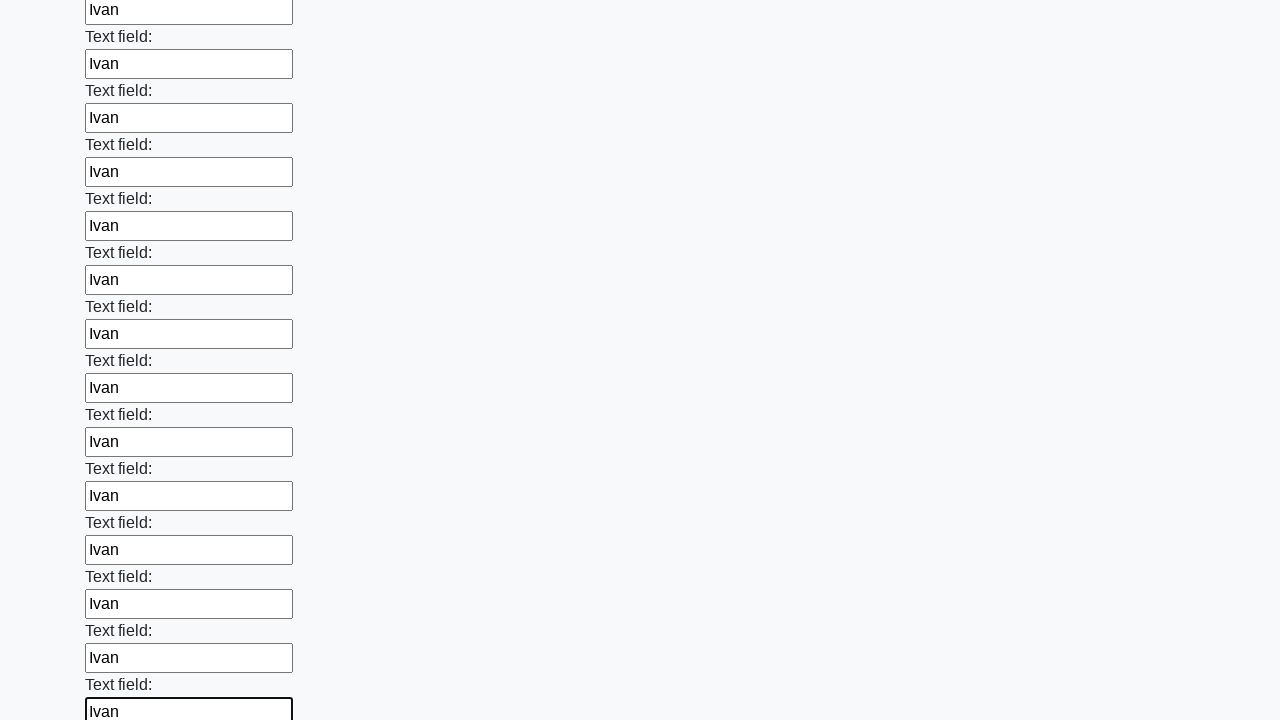

Filled text input field 60 with 'Ivan' on input[type="text"] >> nth=59
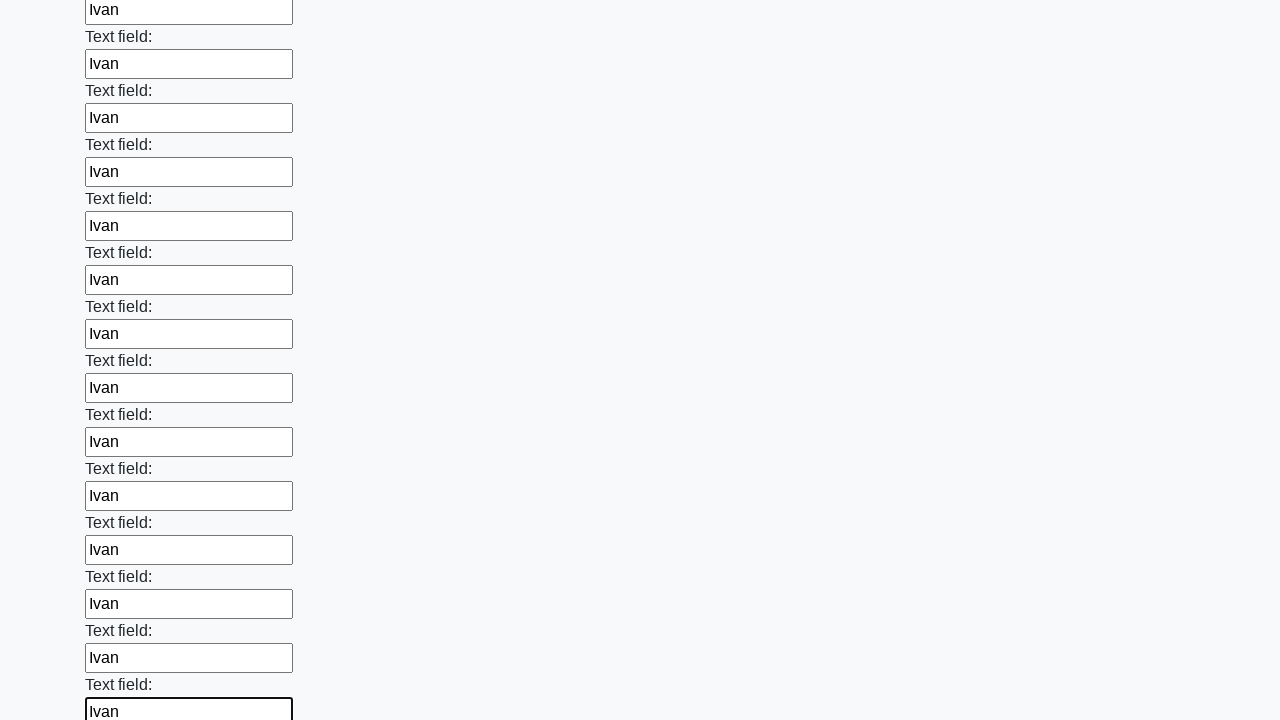

Filled text input field 61 with 'Ivan' on input[type="text"] >> nth=60
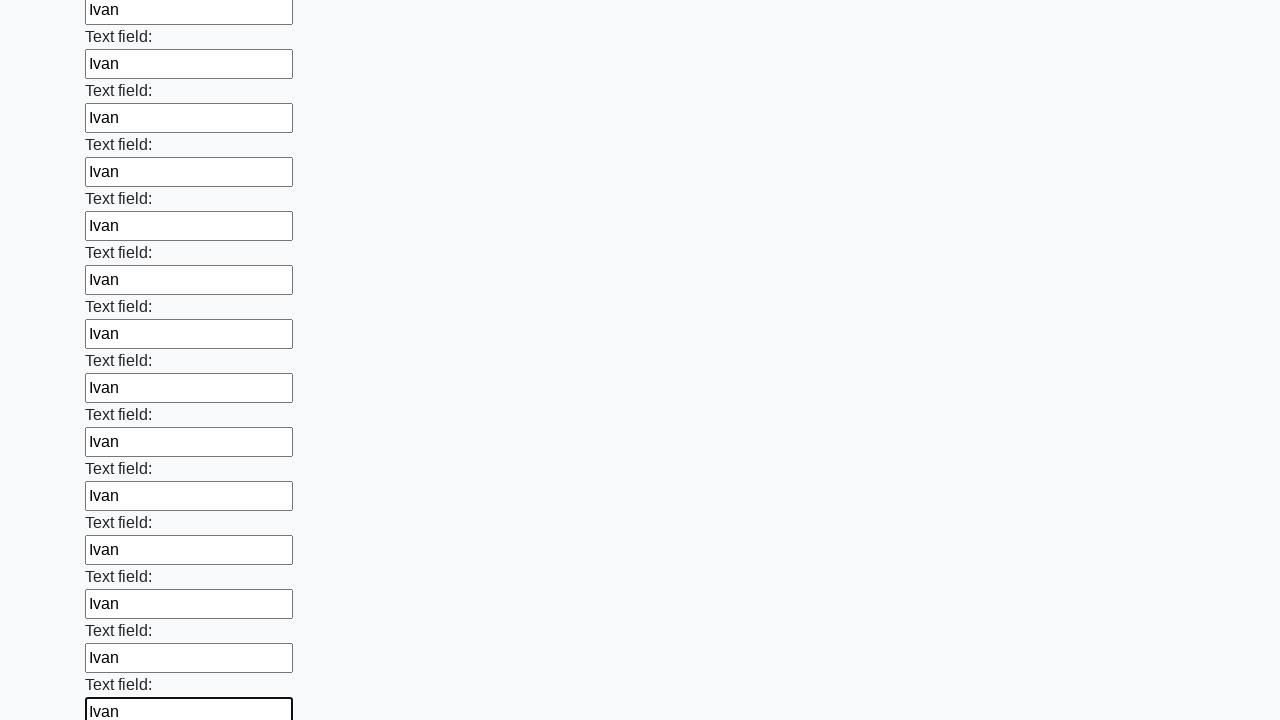

Filled text input field 62 with 'Ivan' on input[type="text"] >> nth=61
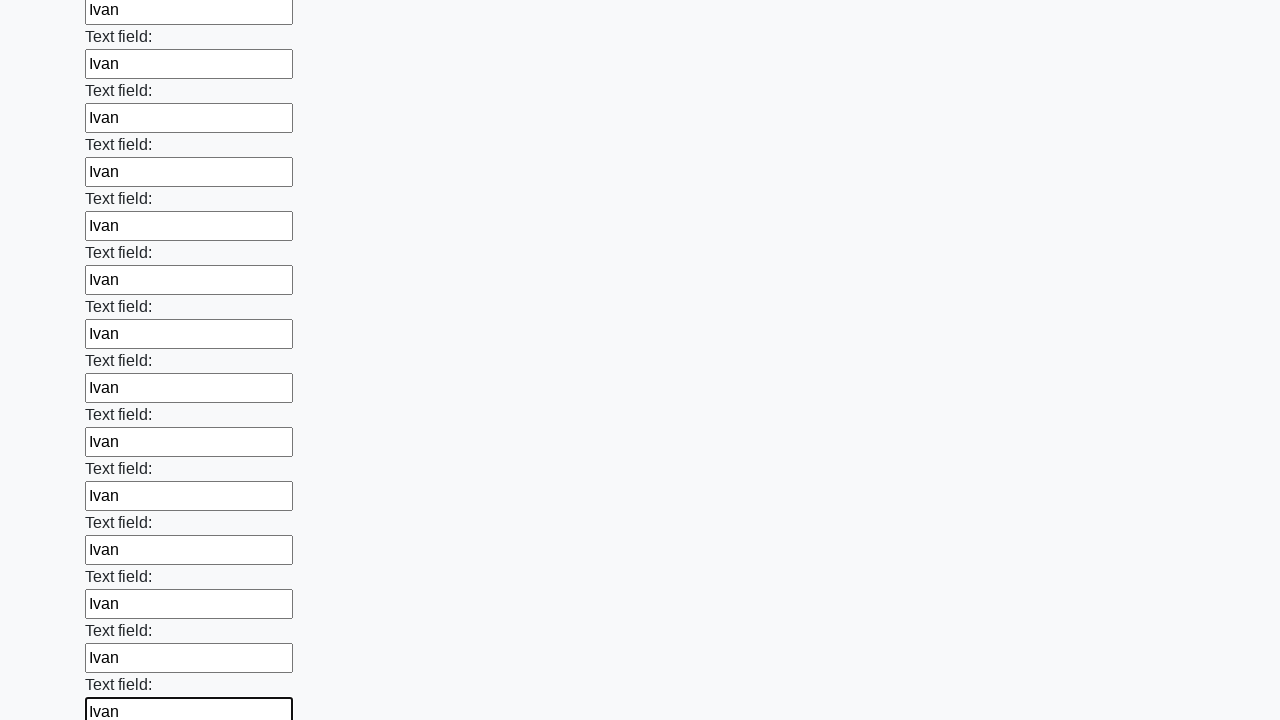

Filled text input field 63 with 'Ivan' on input[type="text"] >> nth=62
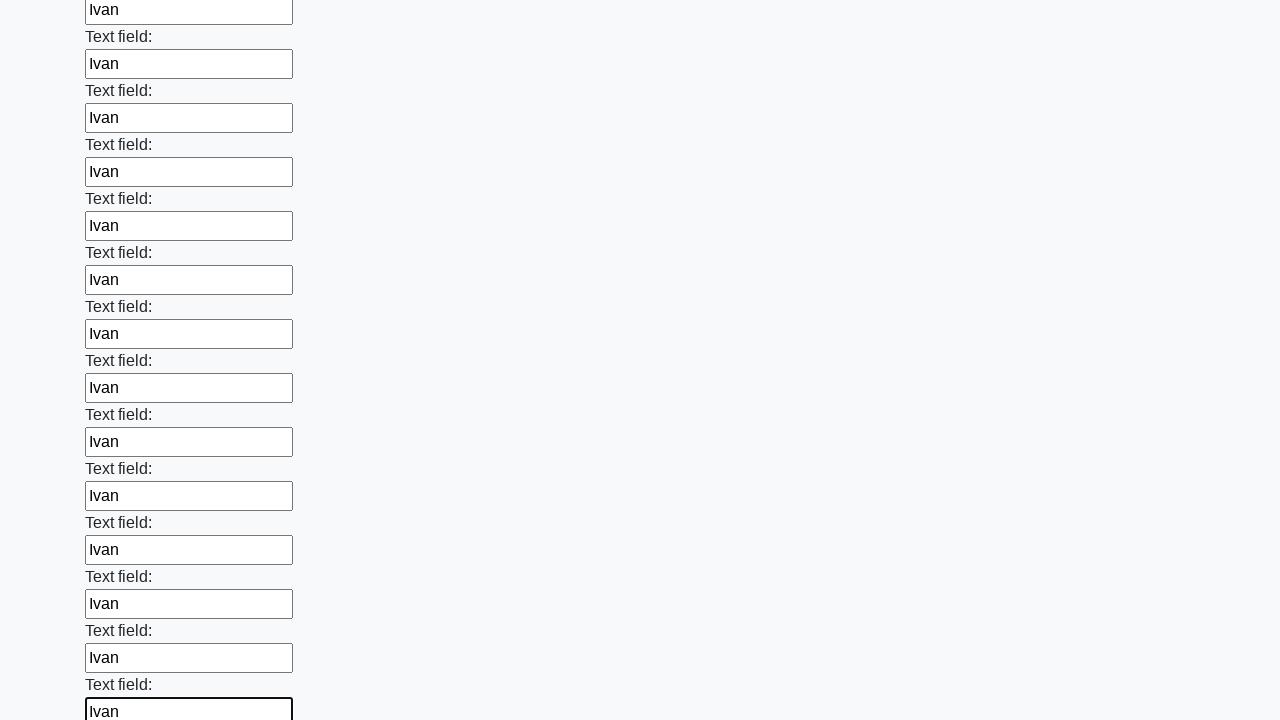

Filled text input field 64 with 'Ivan' on input[type="text"] >> nth=63
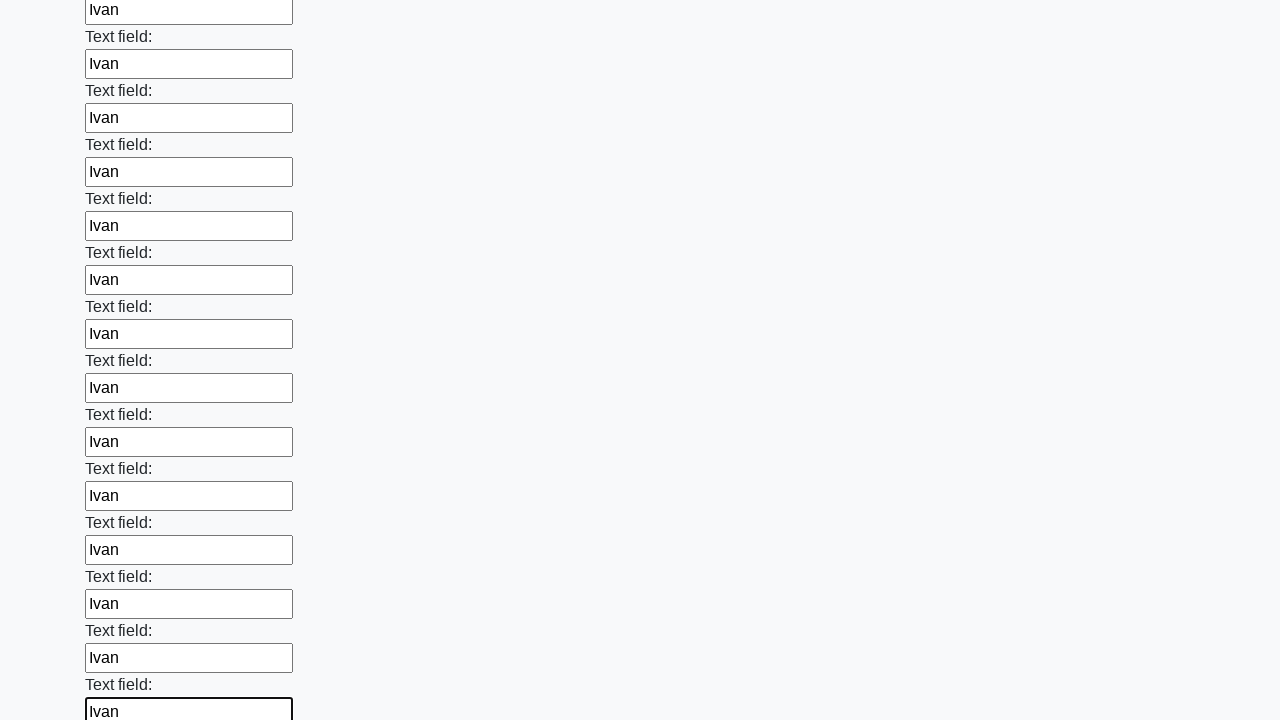

Filled text input field 65 with 'Ivan' on input[type="text"] >> nth=64
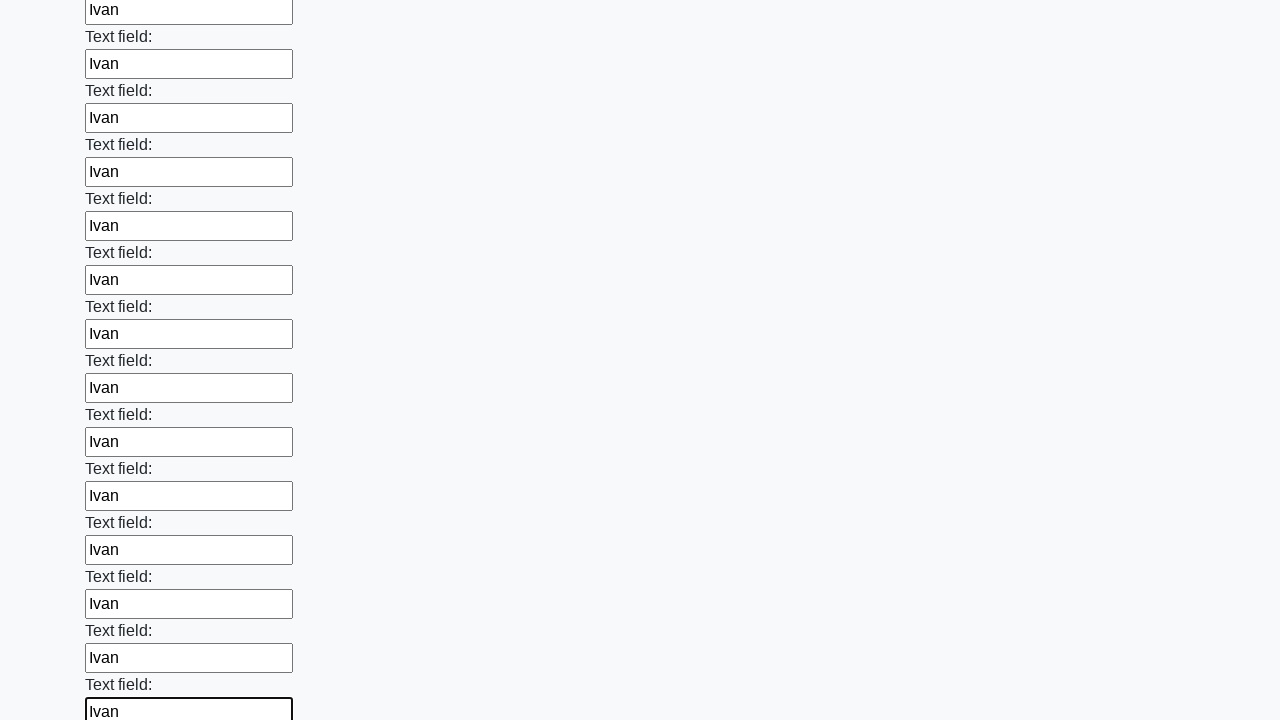

Filled text input field 66 with 'Ivan' on input[type="text"] >> nth=65
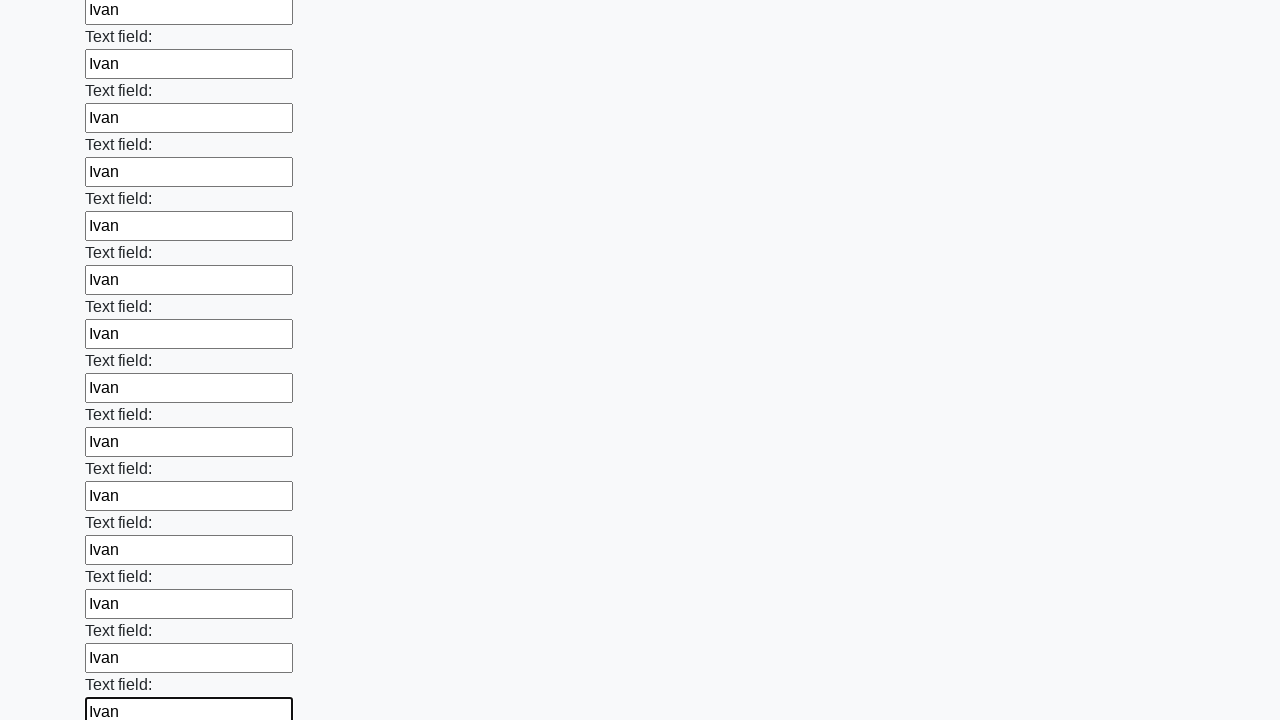

Filled text input field 67 with 'Ivan' on input[type="text"] >> nth=66
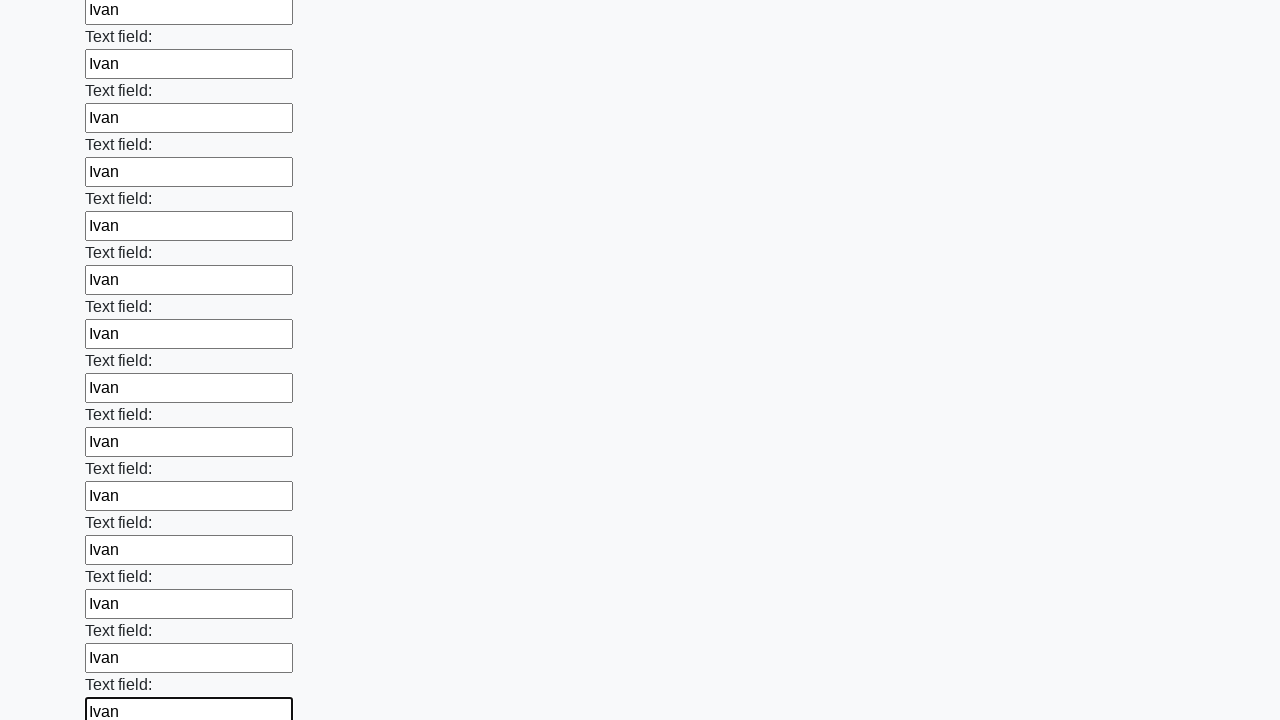

Filled text input field 68 with 'Ivan' on input[type="text"] >> nth=67
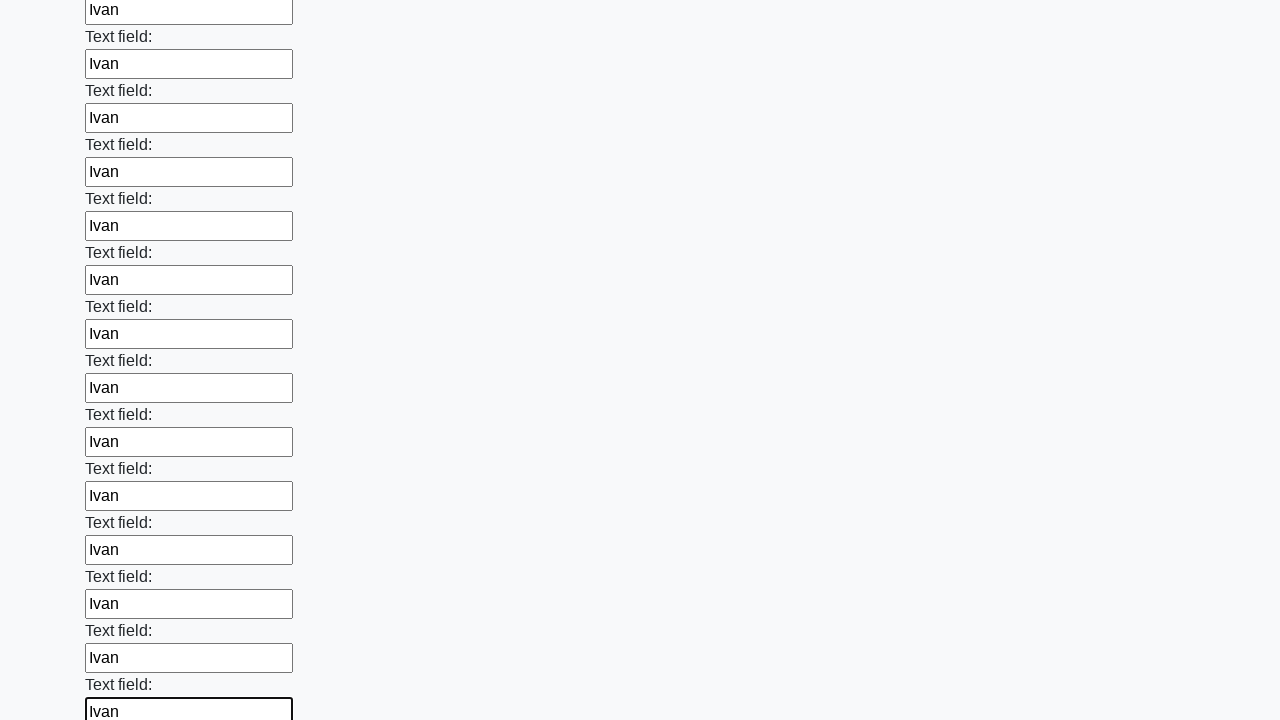

Filled text input field 69 with 'Ivan' on input[type="text"] >> nth=68
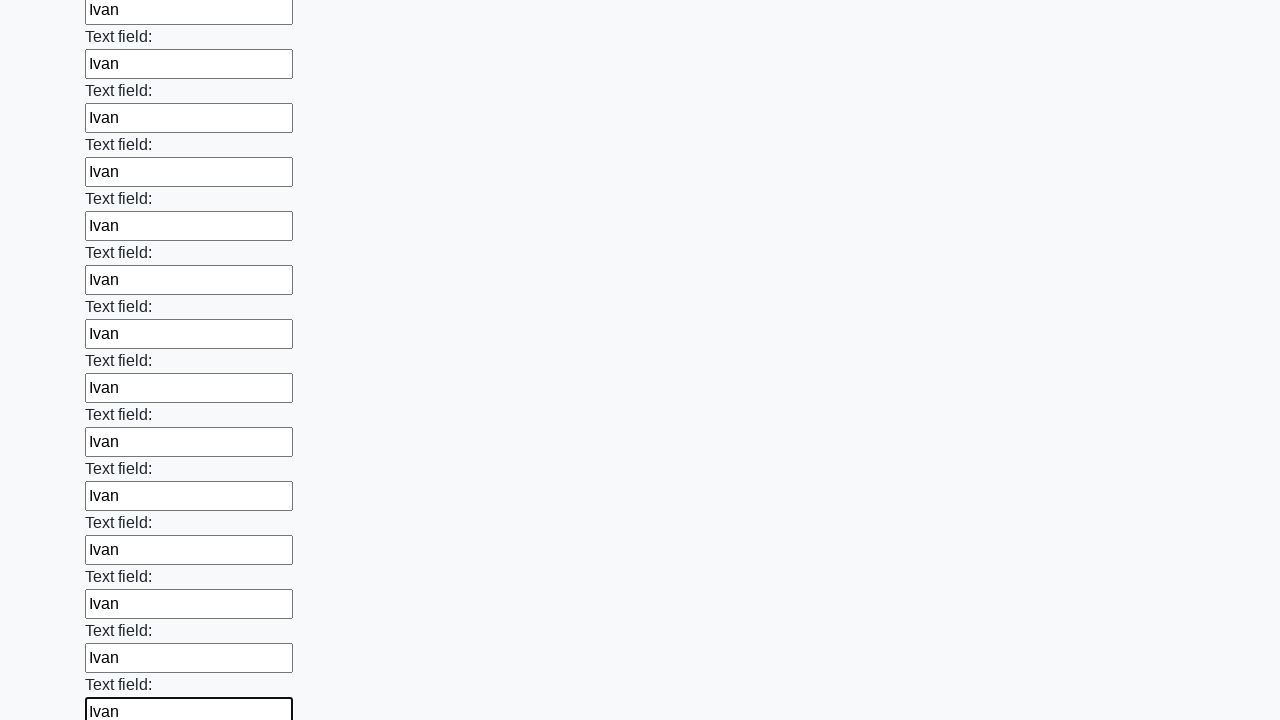

Filled text input field 70 with 'Ivan' on input[type="text"] >> nth=69
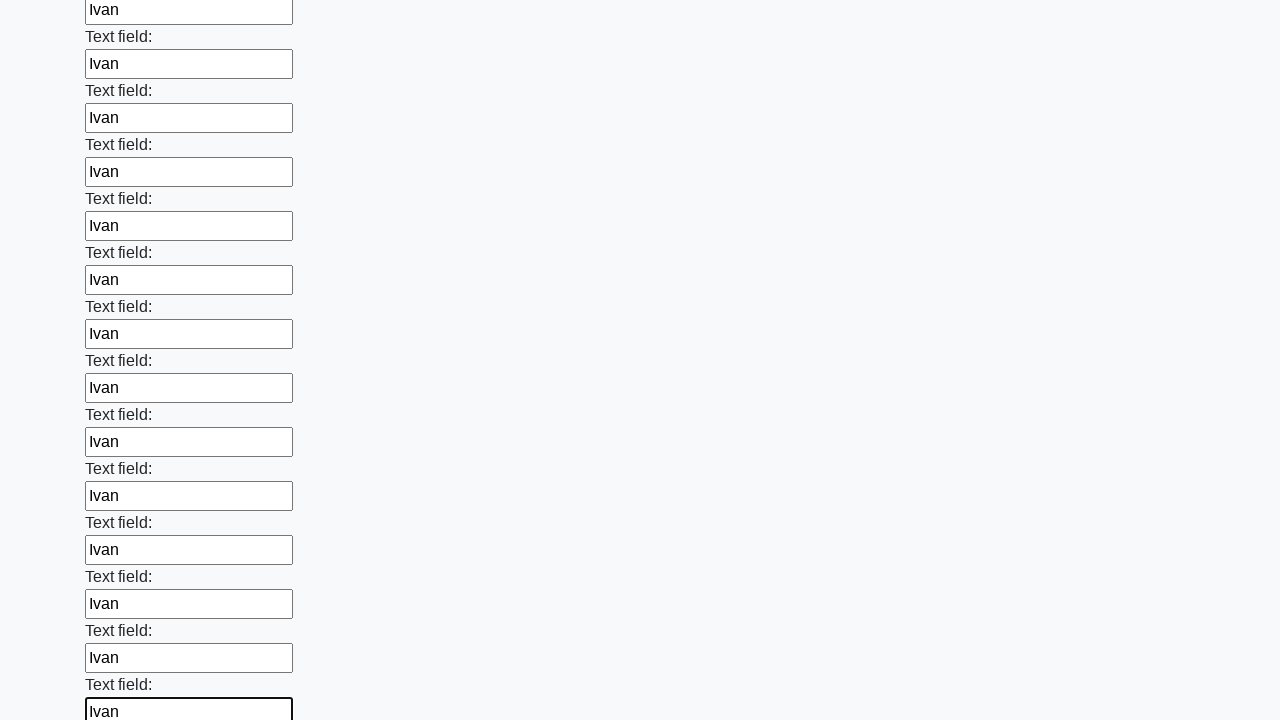

Filled text input field 71 with 'Ivan' on input[type="text"] >> nth=70
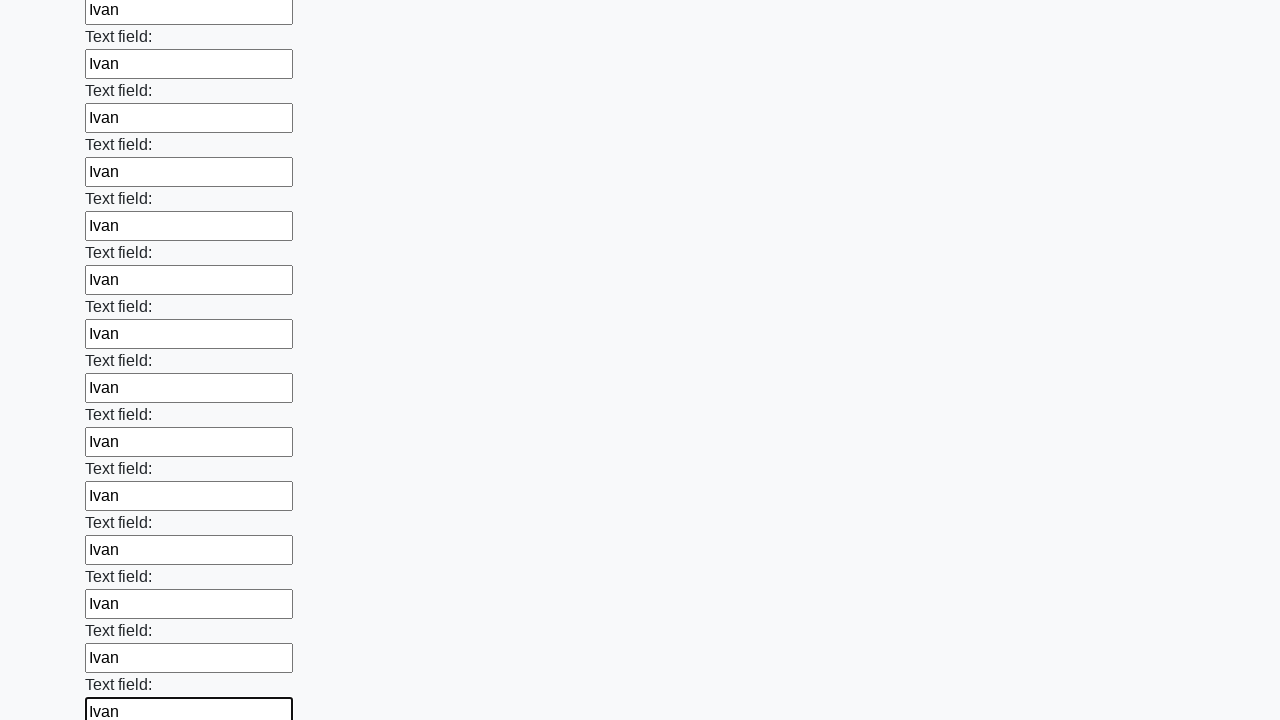

Filled text input field 72 with 'Ivan' on input[type="text"] >> nth=71
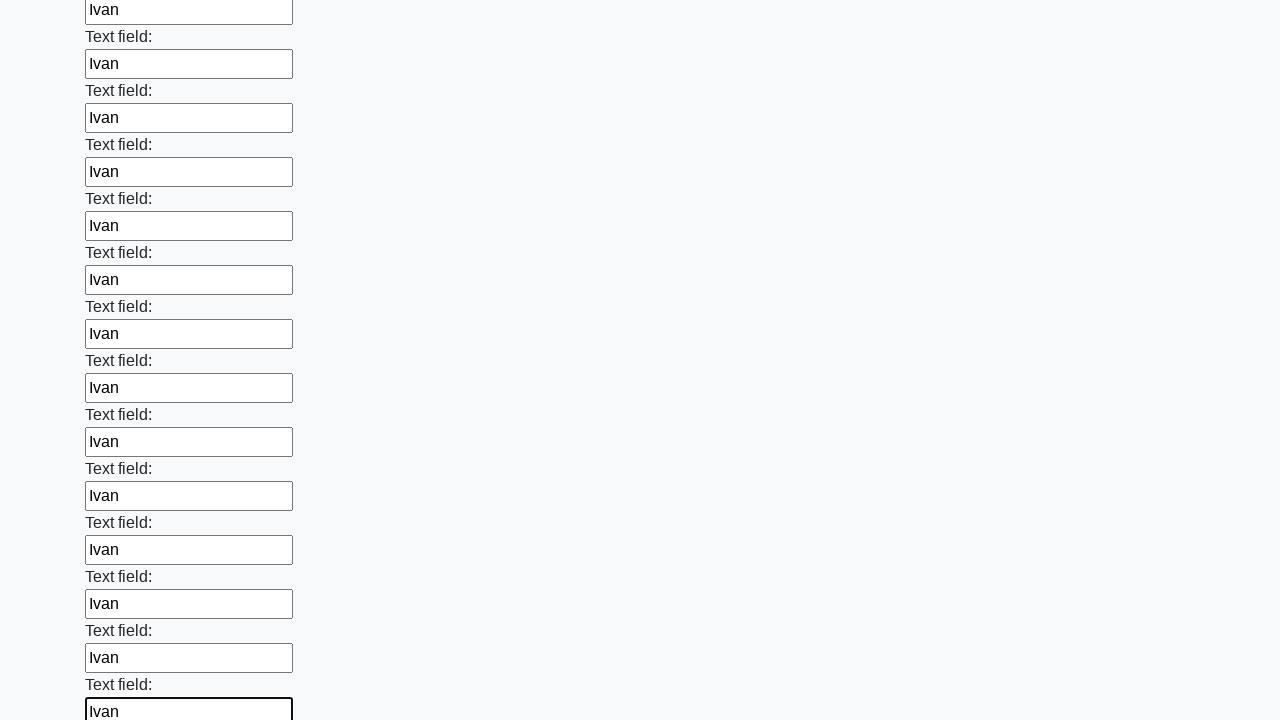

Filled text input field 73 with 'Ivan' on input[type="text"] >> nth=72
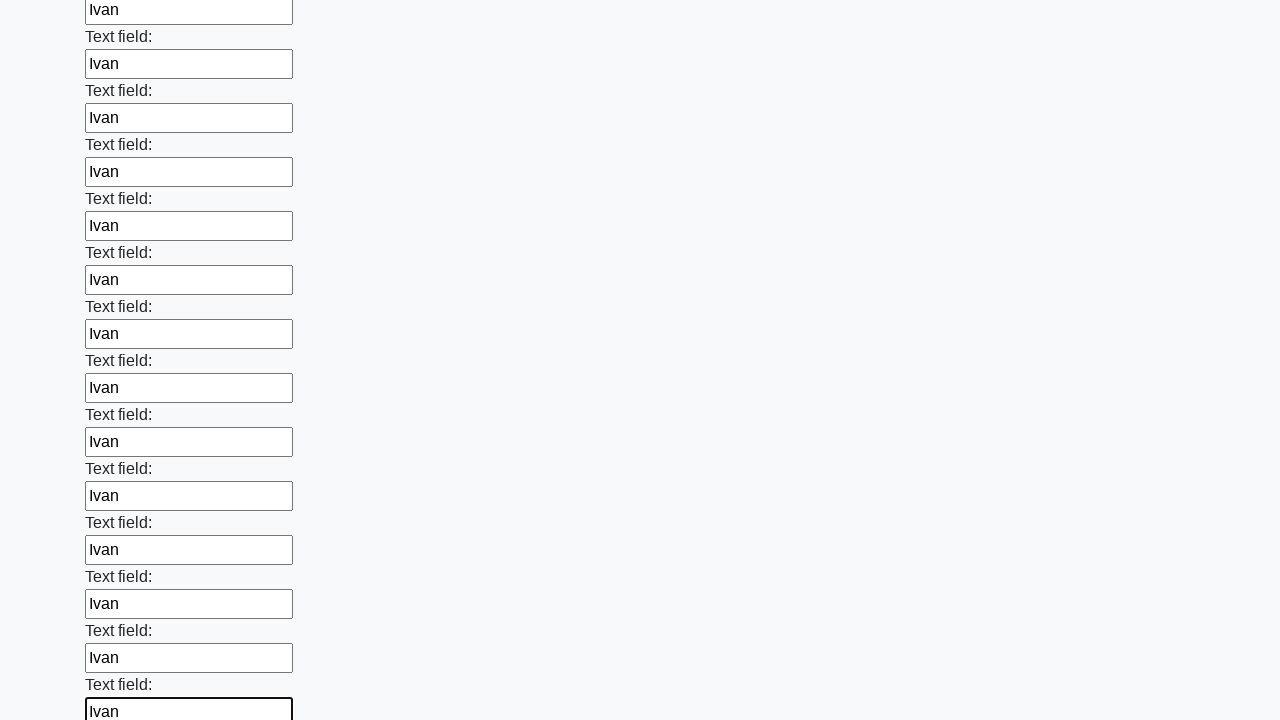

Filled text input field 74 with 'Ivan' on input[type="text"] >> nth=73
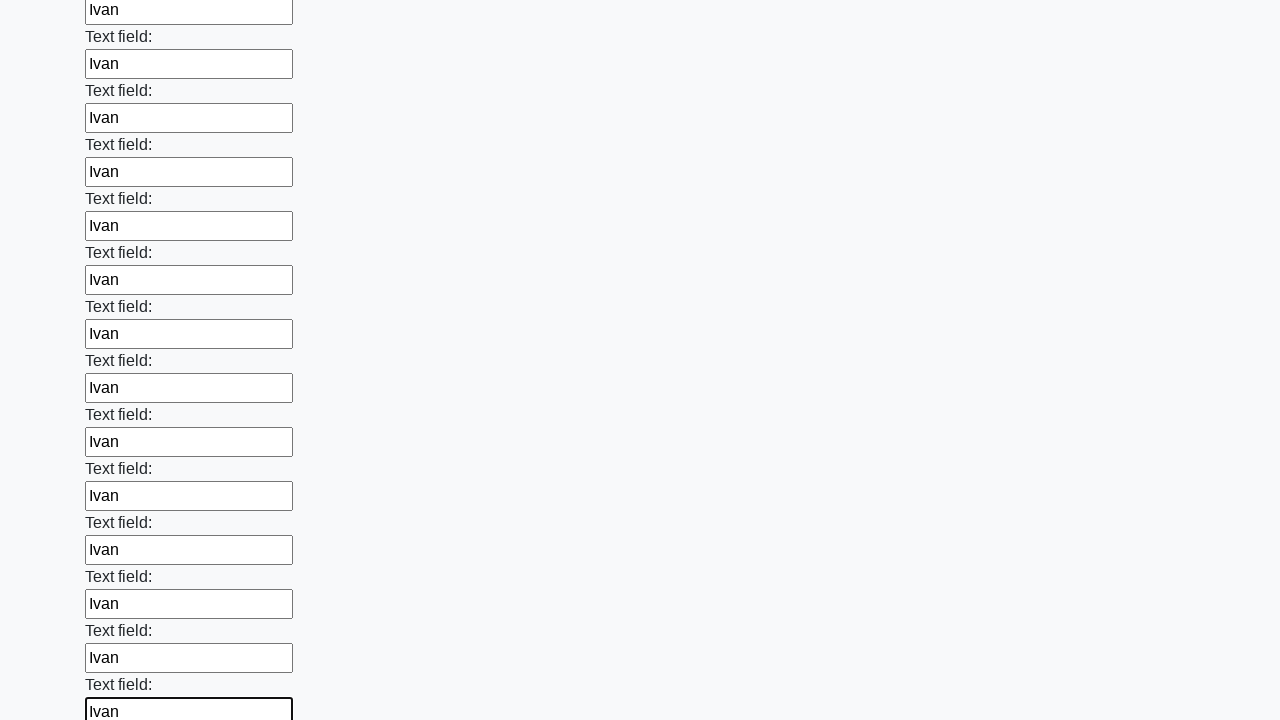

Filled text input field 75 with 'Ivan' on input[type="text"] >> nth=74
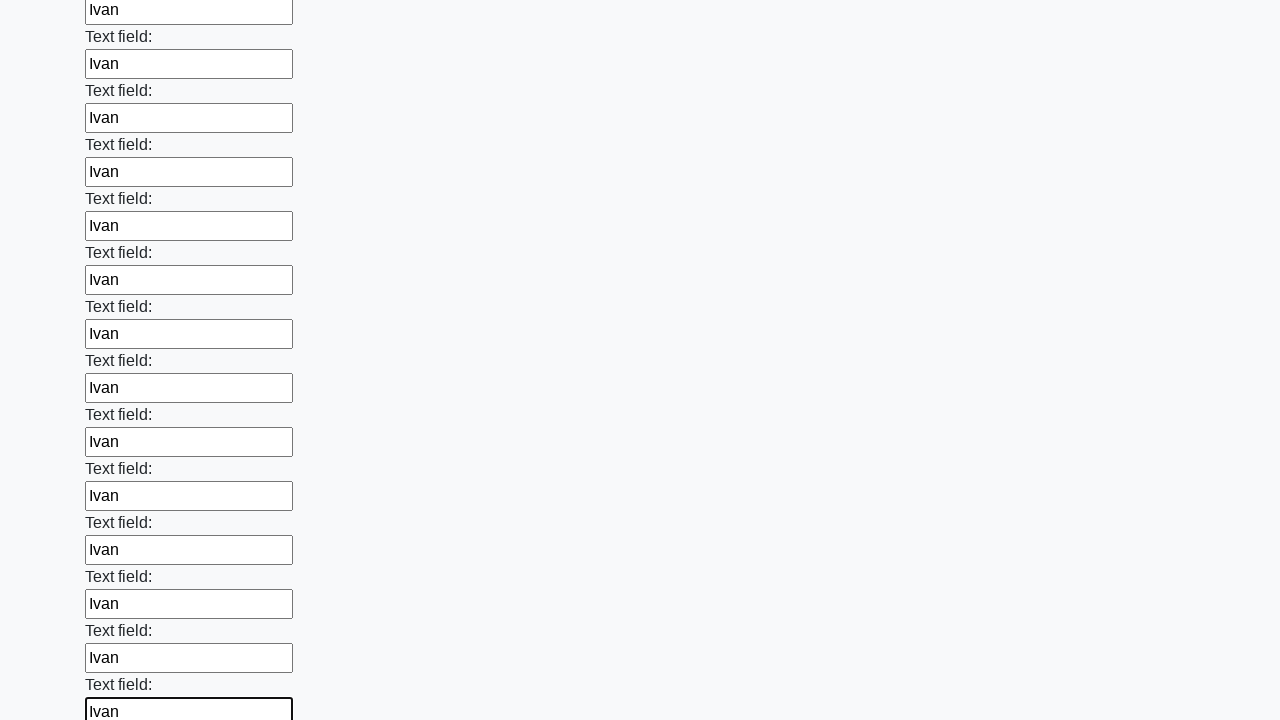

Filled text input field 76 with 'Ivan' on input[type="text"] >> nth=75
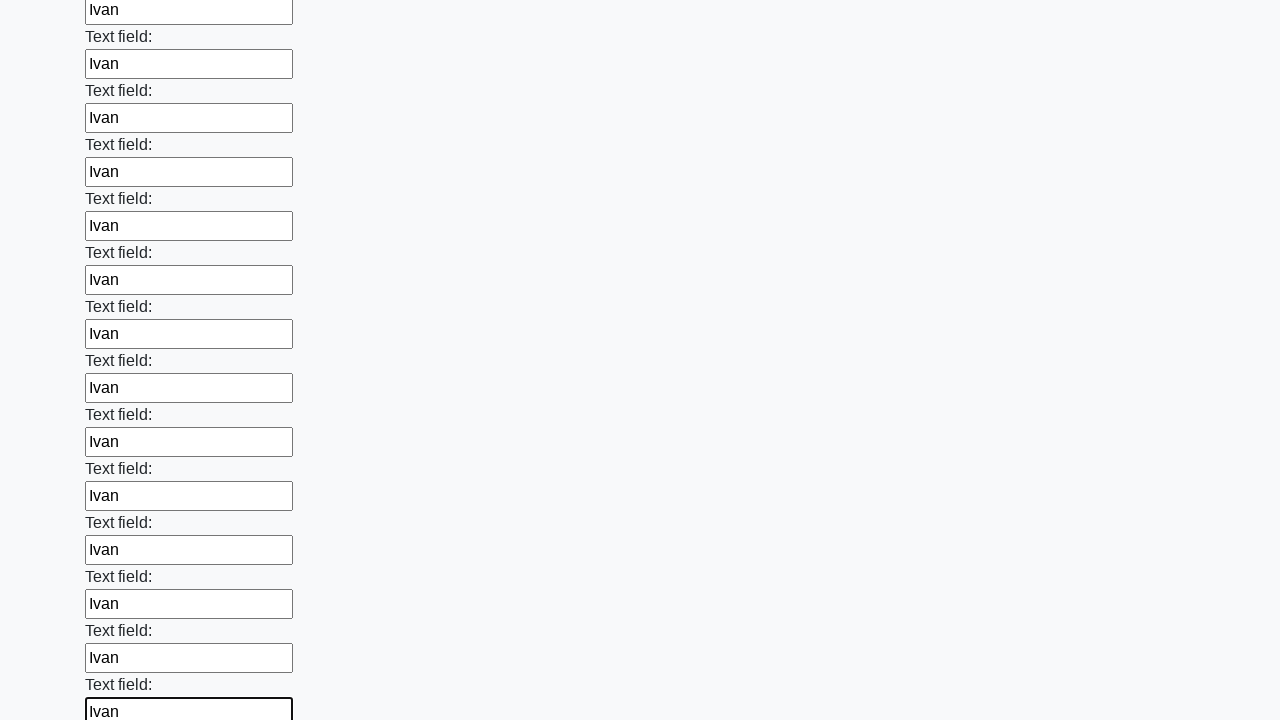

Filled text input field 77 with 'Ivan' on input[type="text"] >> nth=76
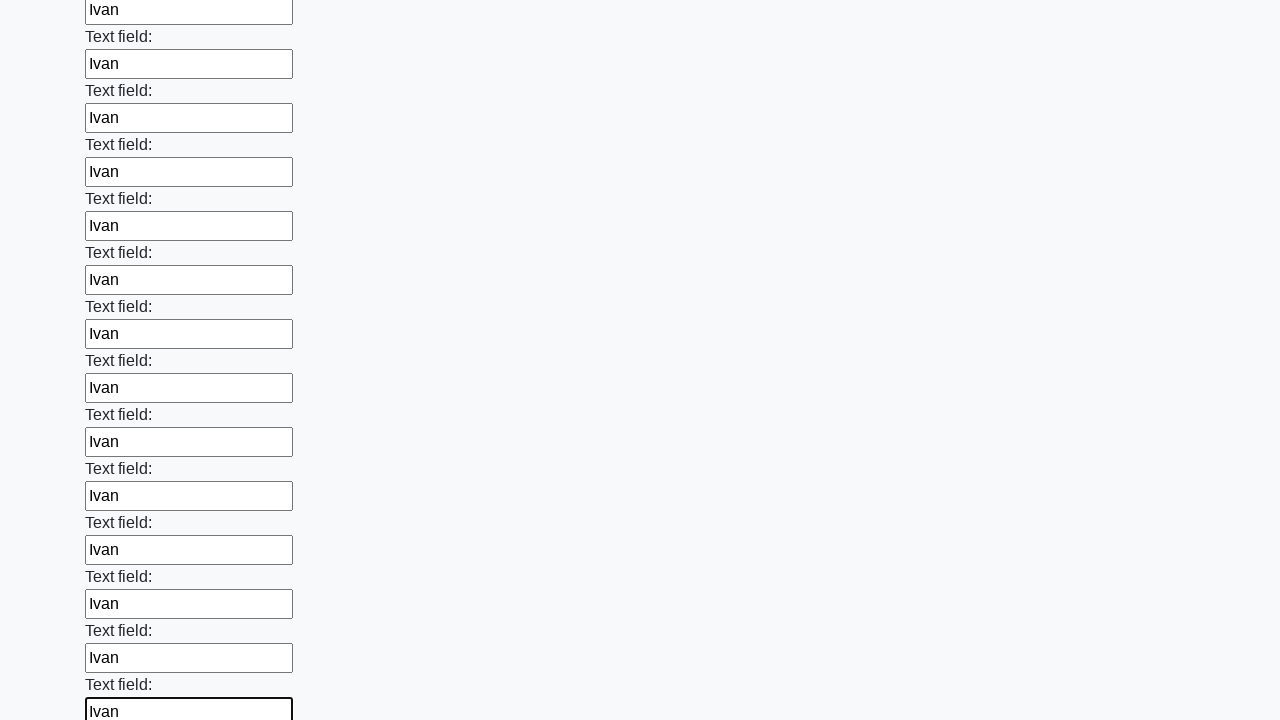

Filled text input field 78 with 'Ivan' on input[type="text"] >> nth=77
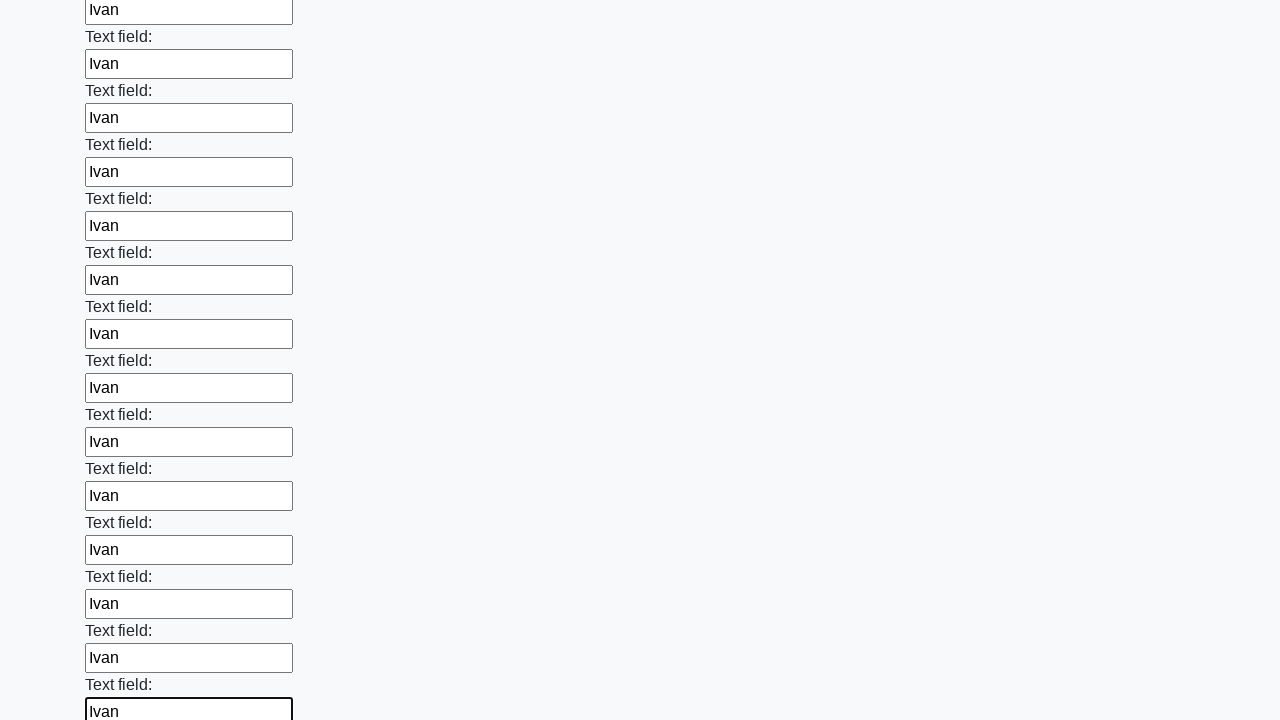

Filled text input field 79 with 'Ivan' on input[type="text"] >> nth=78
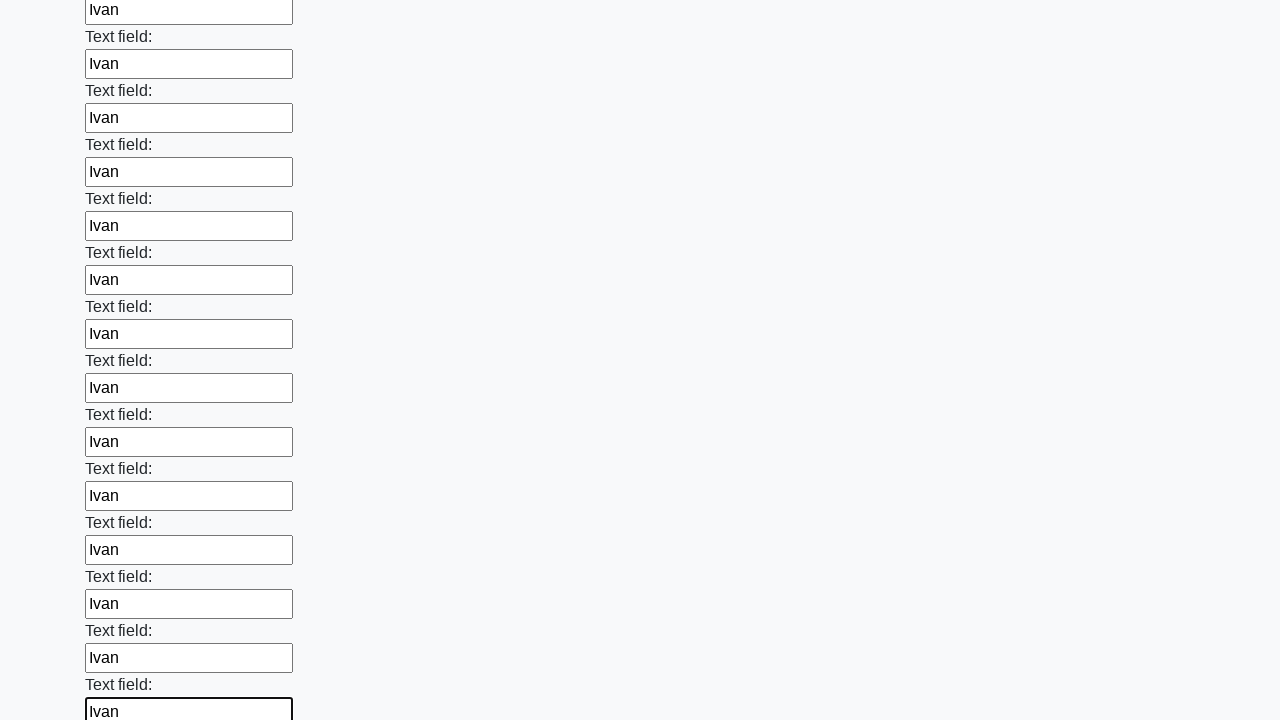

Filled text input field 80 with 'Ivan' on input[type="text"] >> nth=79
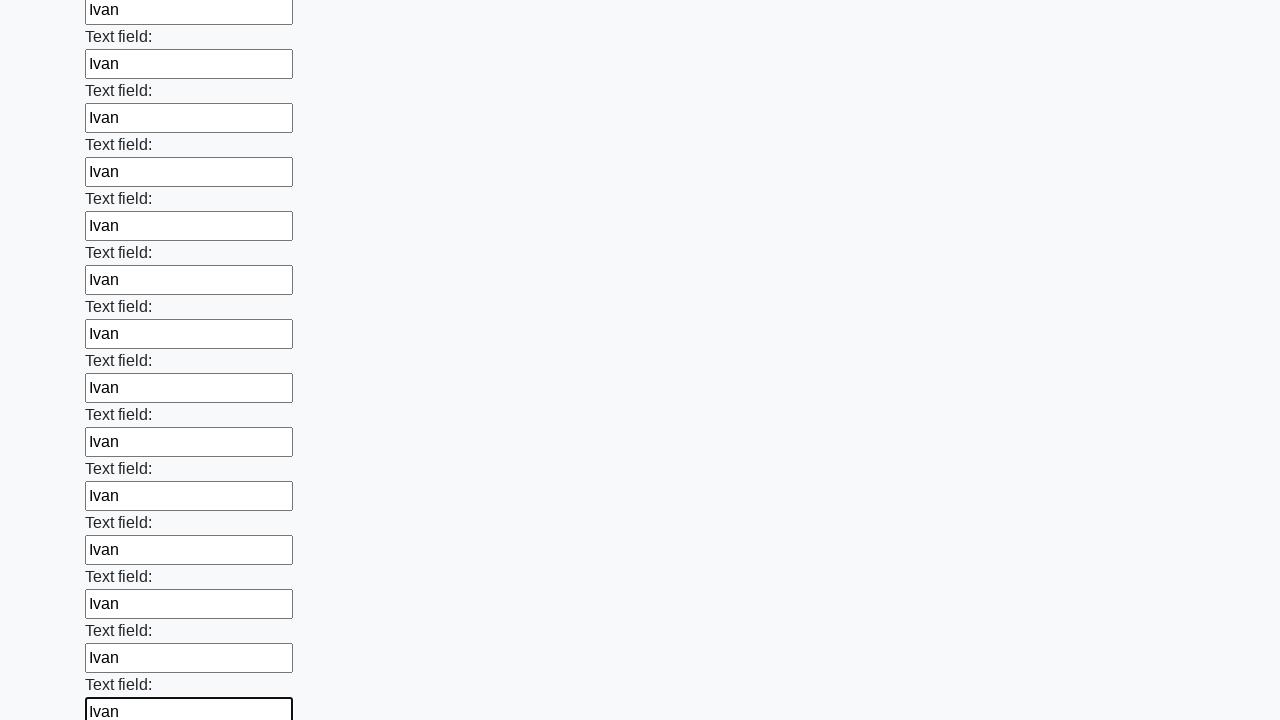

Filled text input field 81 with 'Ivan' on input[type="text"] >> nth=80
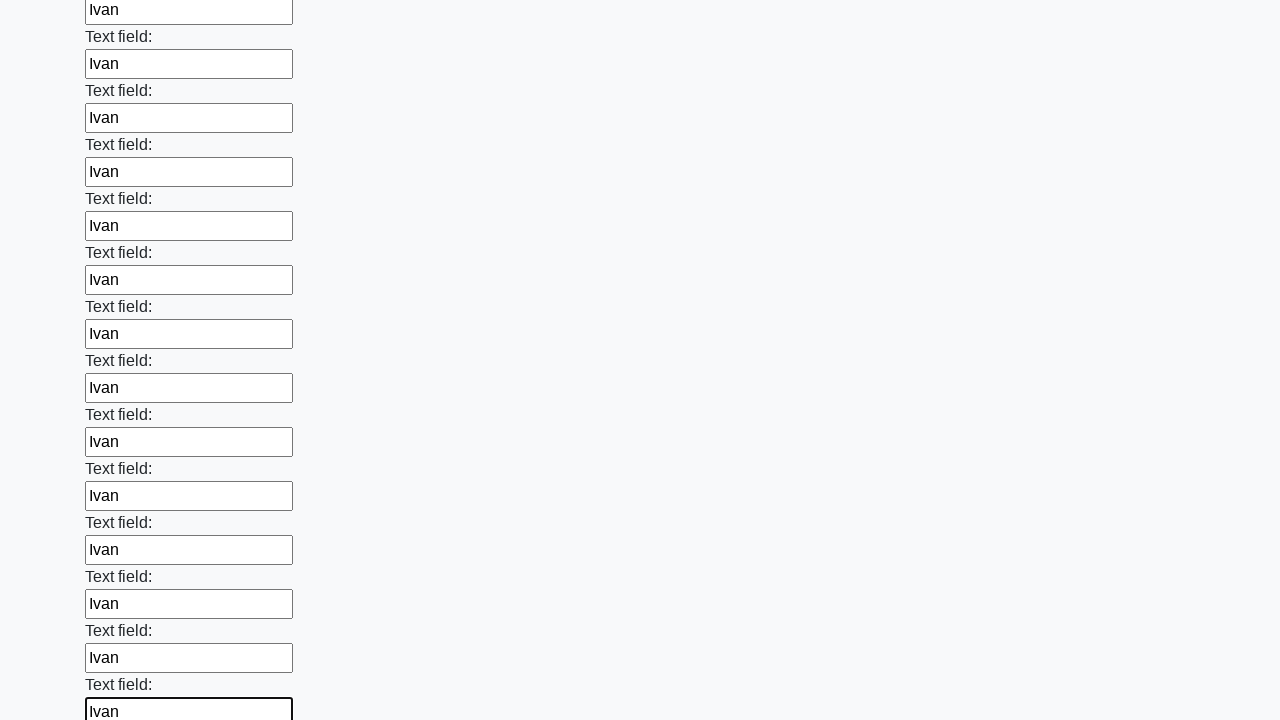

Filled text input field 82 with 'Ivan' on input[type="text"] >> nth=81
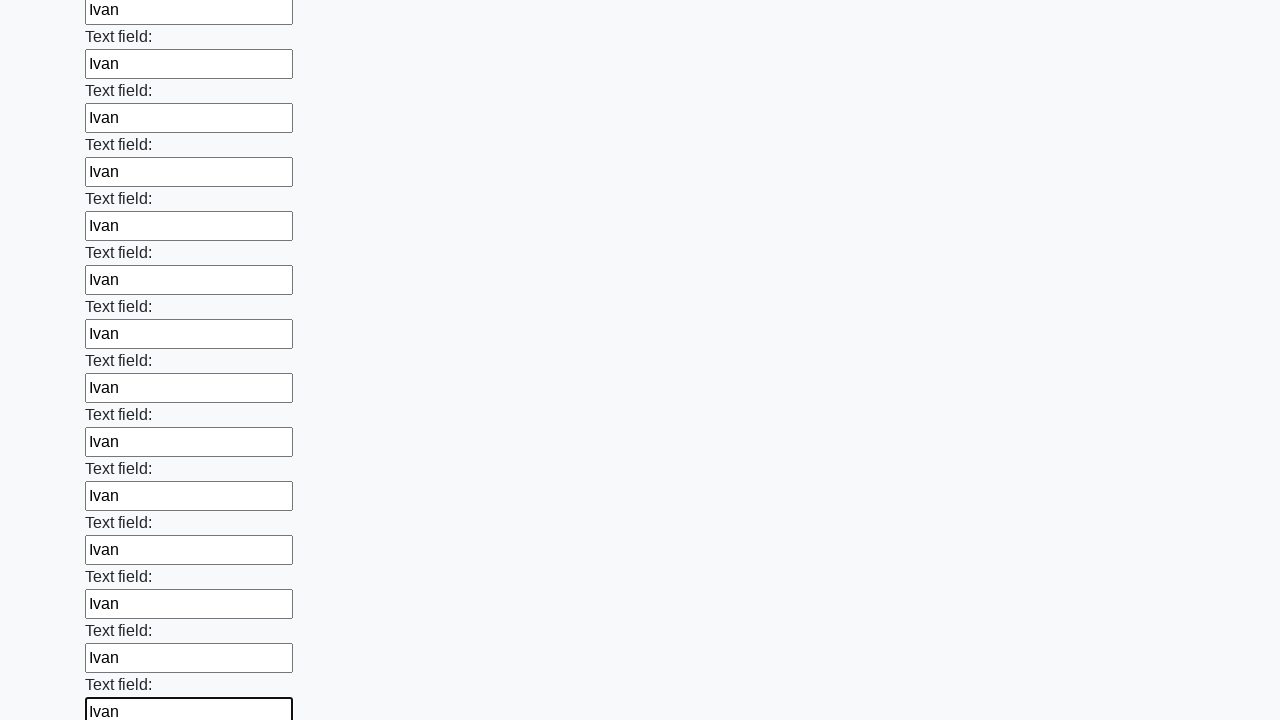

Filled text input field 83 with 'Ivan' on input[type="text"] >> nth=82
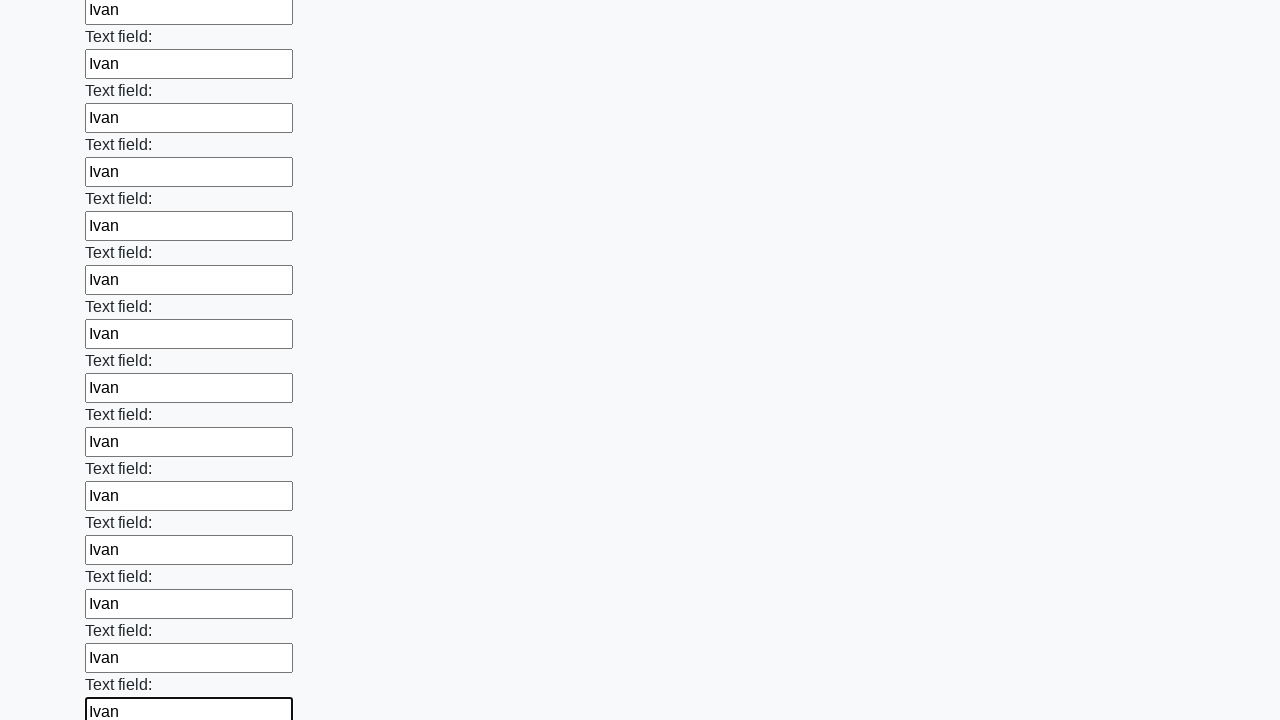

Filled text input field 84 with 'Ivan' on input[type="text"] >> nth=83
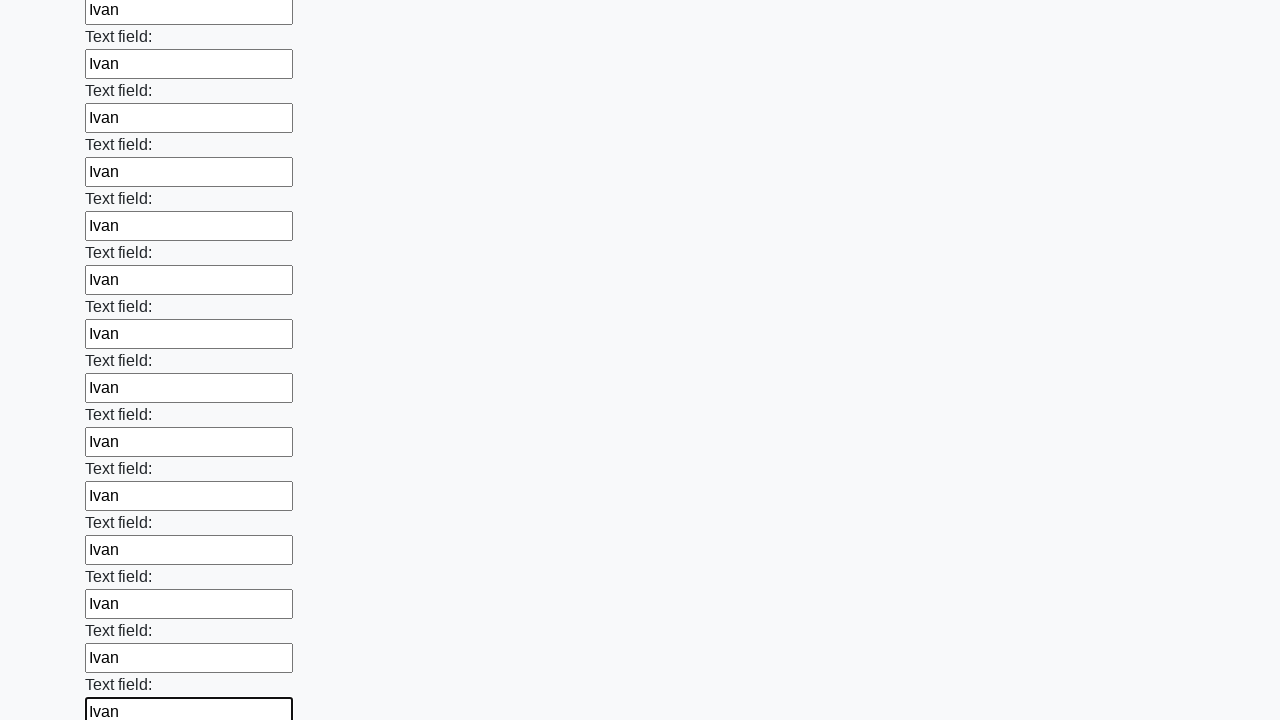

Filled text input field 85 with 'Ivan' on input[type="text"] >> nth=84
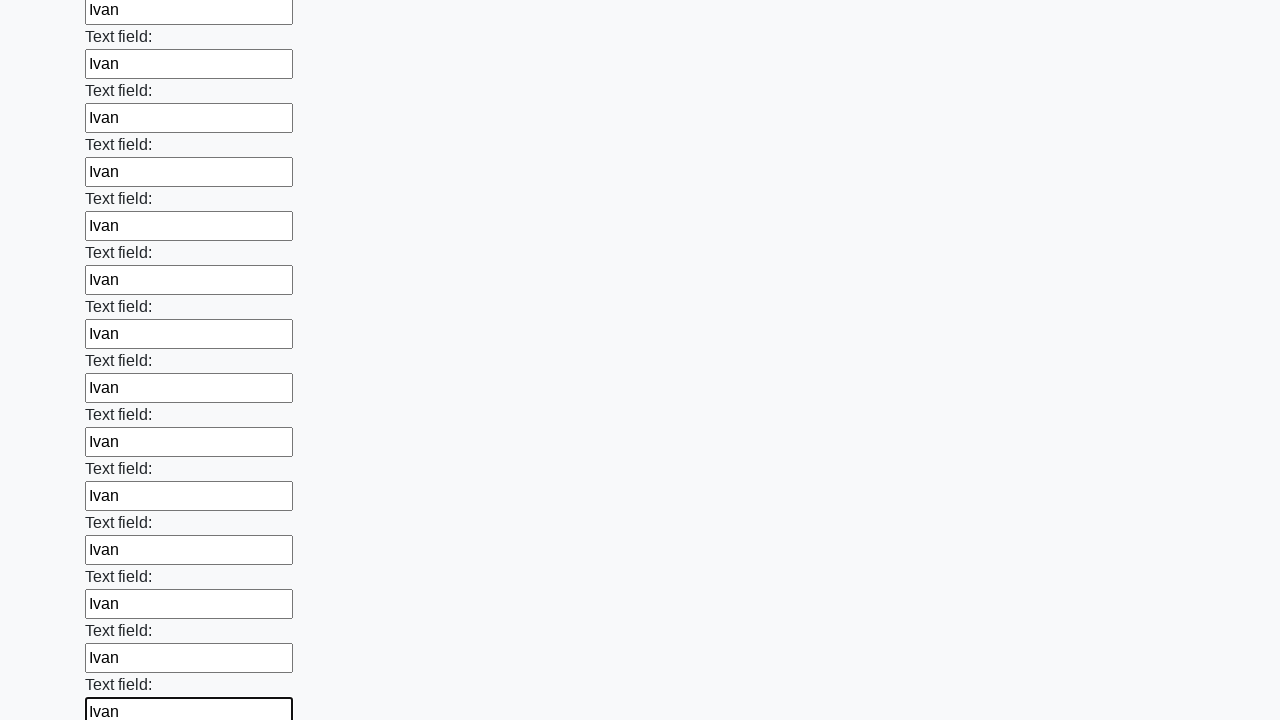

Filled text input field 86 with 'Ivan' on input[type="text"] >> nth=85
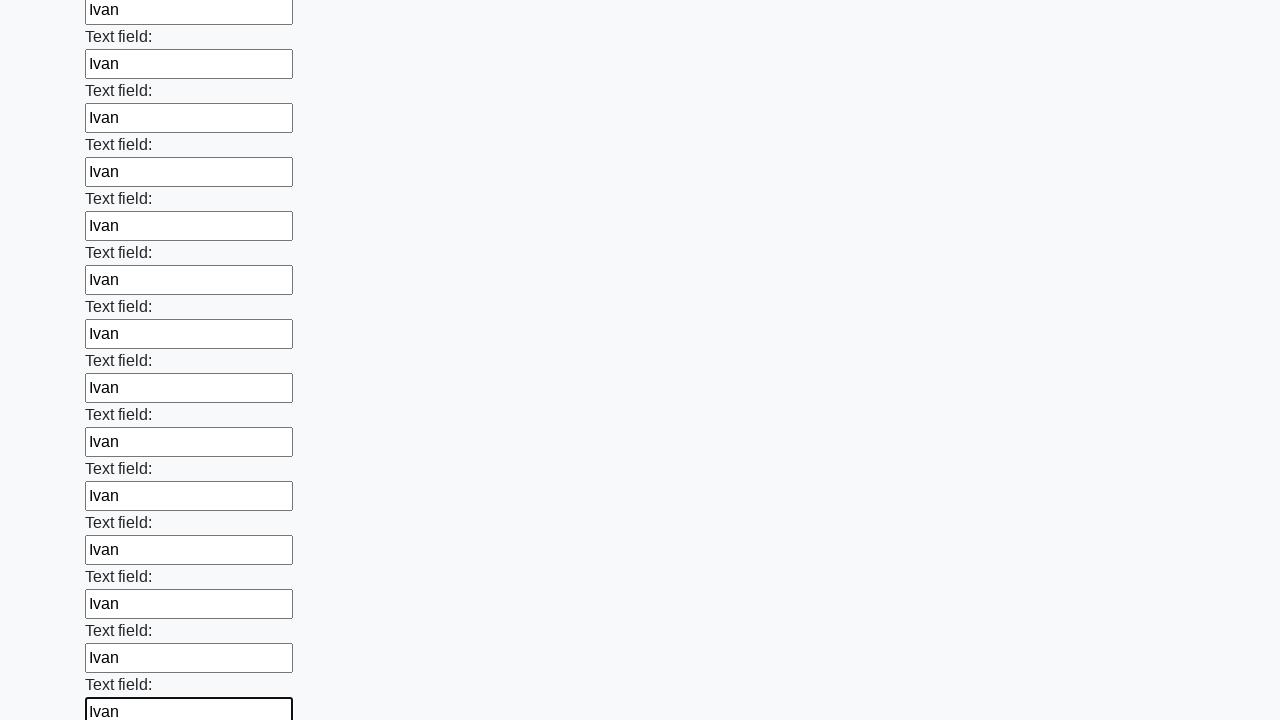

Filled text input field 87 with 'Ivan' on input[type="text"] >> nth=86
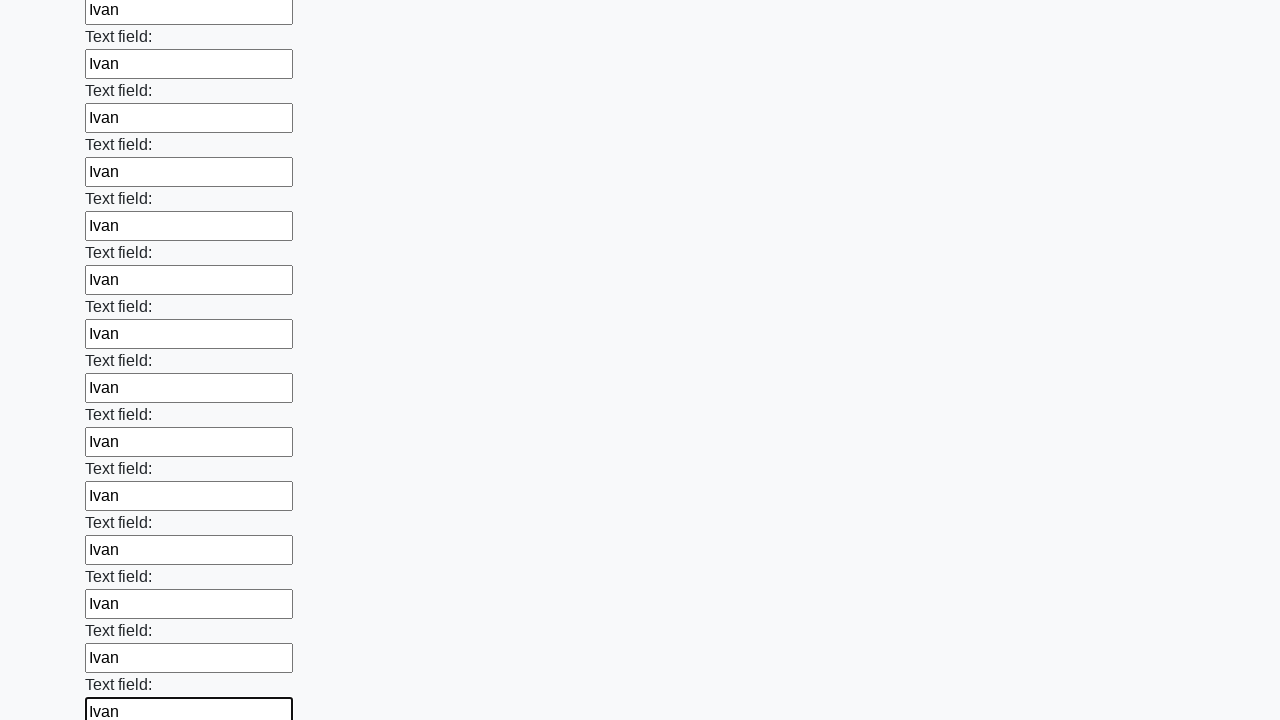

Filled text input field 88 with 'Ivan' on input[type="text"] >> nth=87
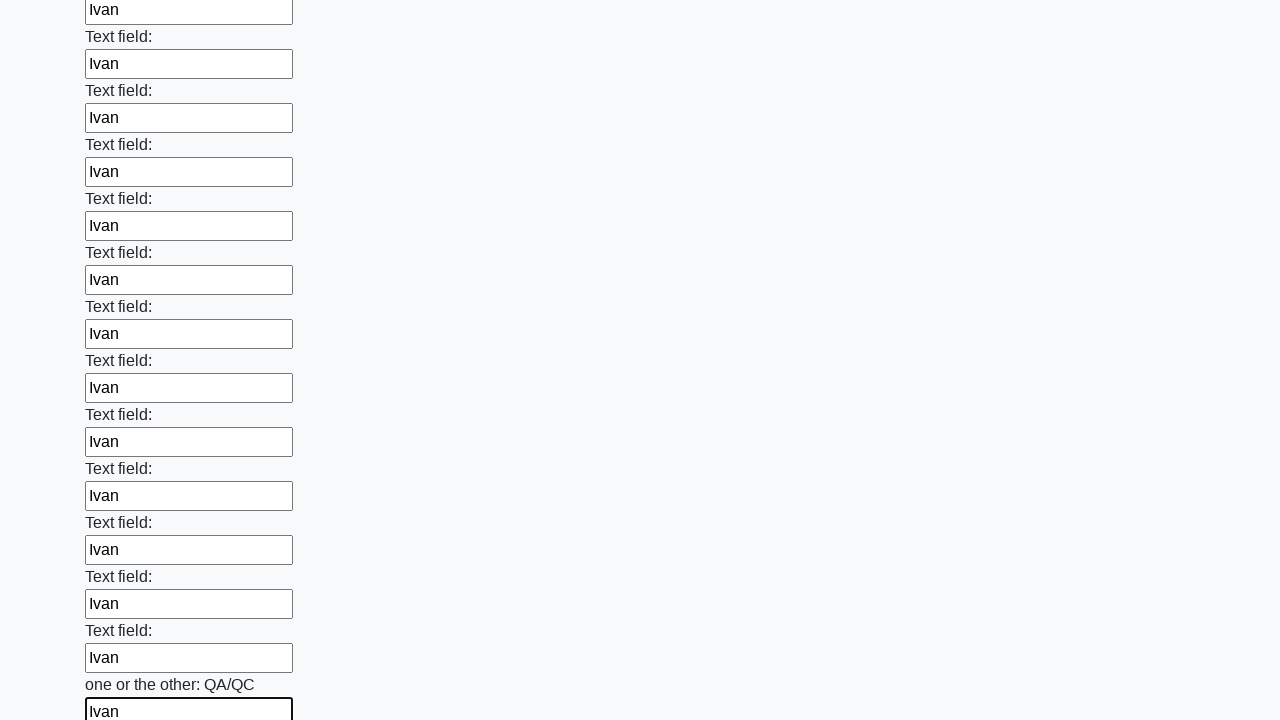

Filled text input field 89 with 'Ivan' on input[type="text"] >> nth=88
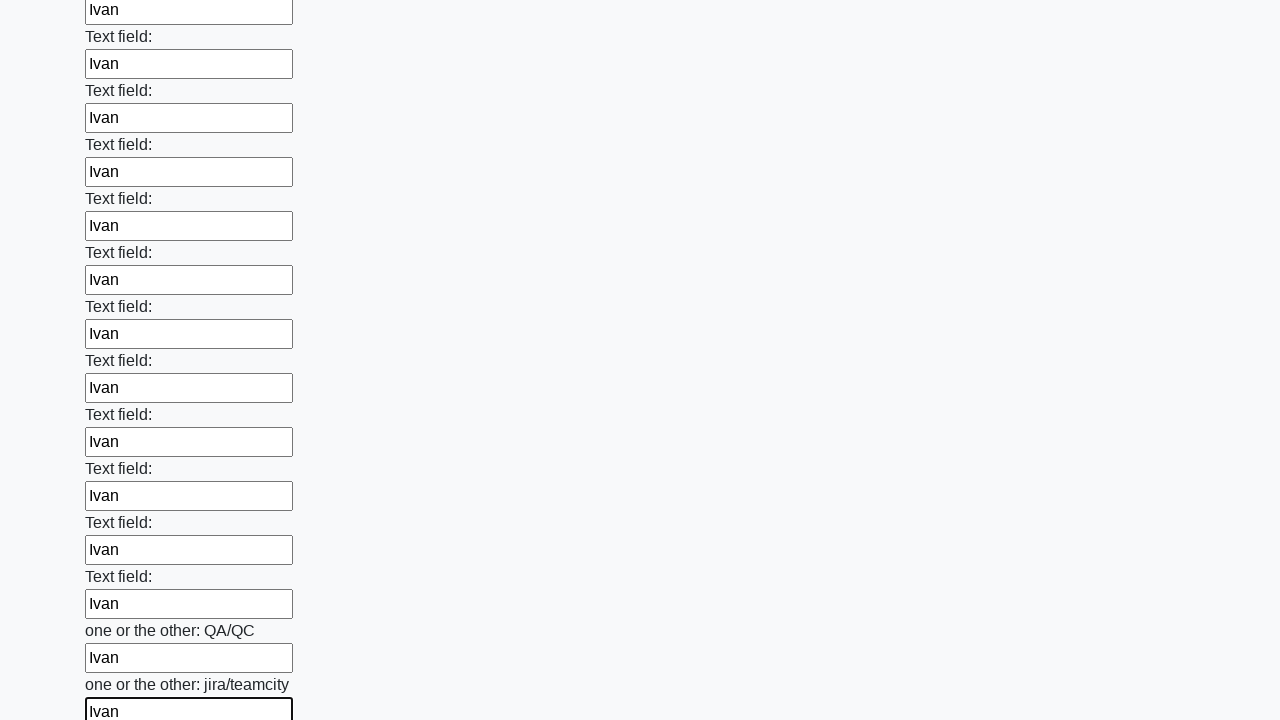

Filled text input field 90 with 'Ivan' on input[type="text"] >> nth=89
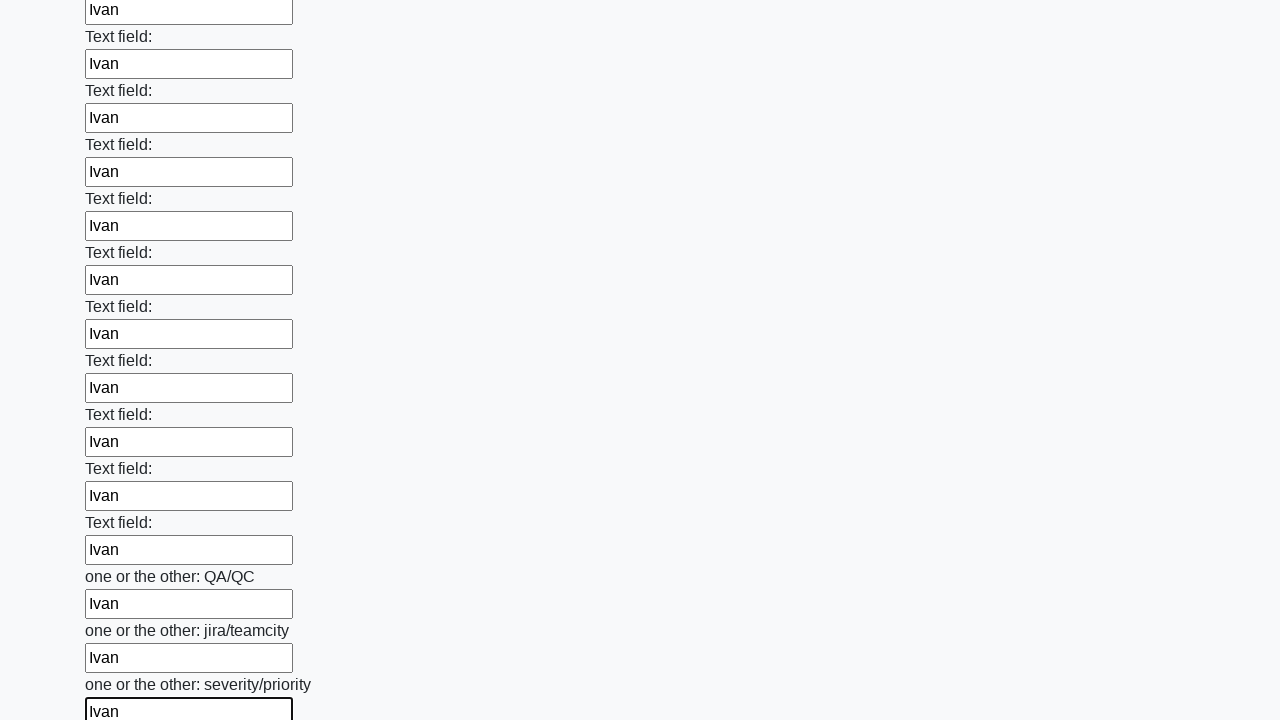

Filled text input field 91 with 'Ivan' on input[type="text"] >> nth=90
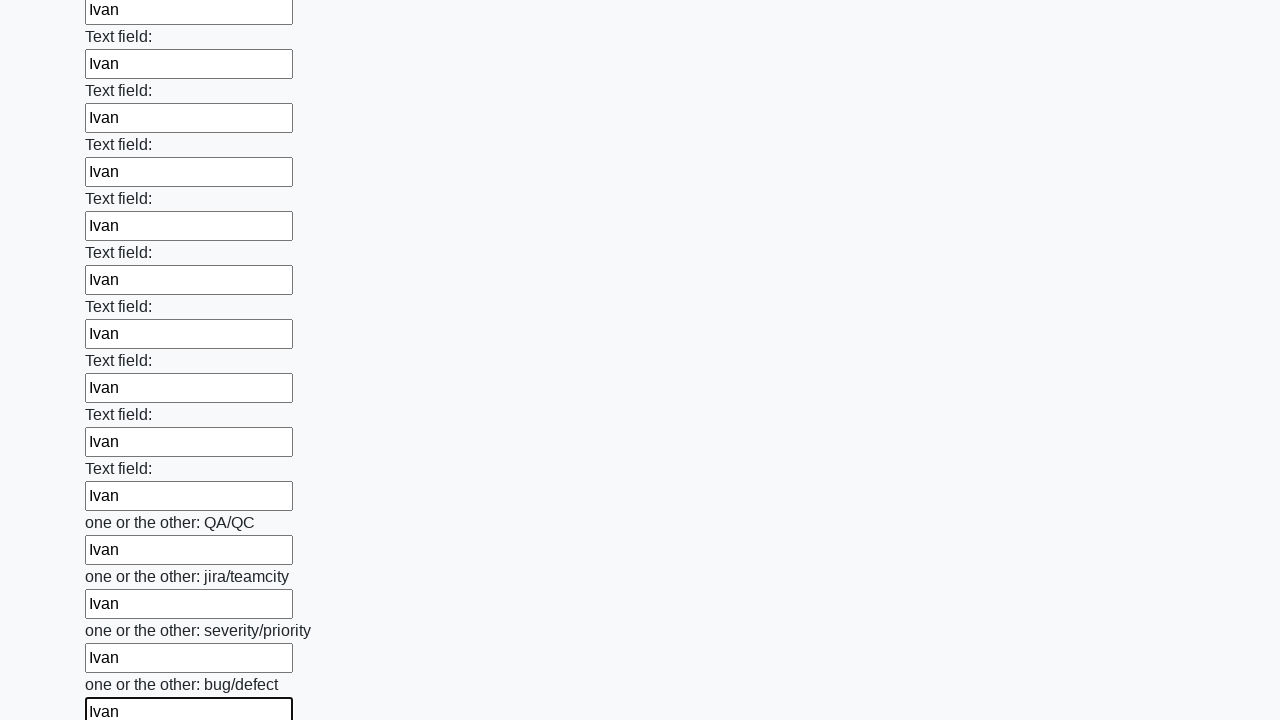

Filled text input field 92 with 'Ivan' on input[type="text"] >> nth=91
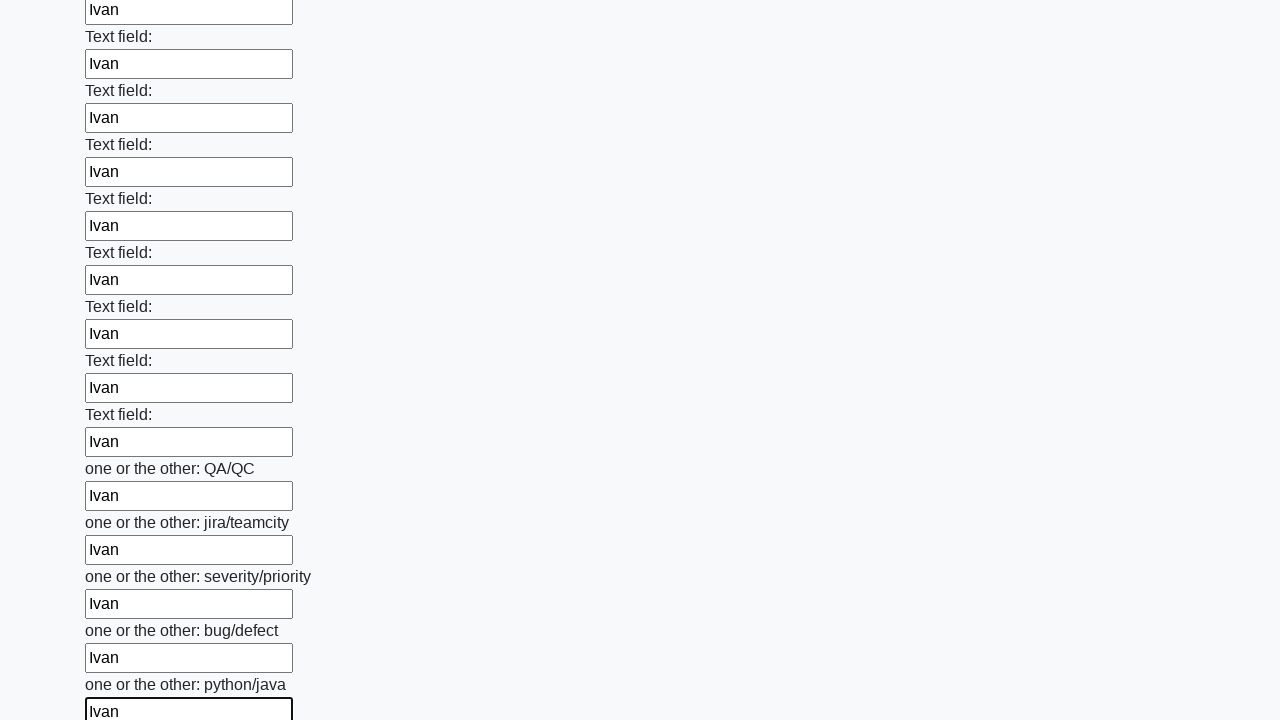

Filled text input field 93 with 'Ivan' on input[type="text"] >> nth=92
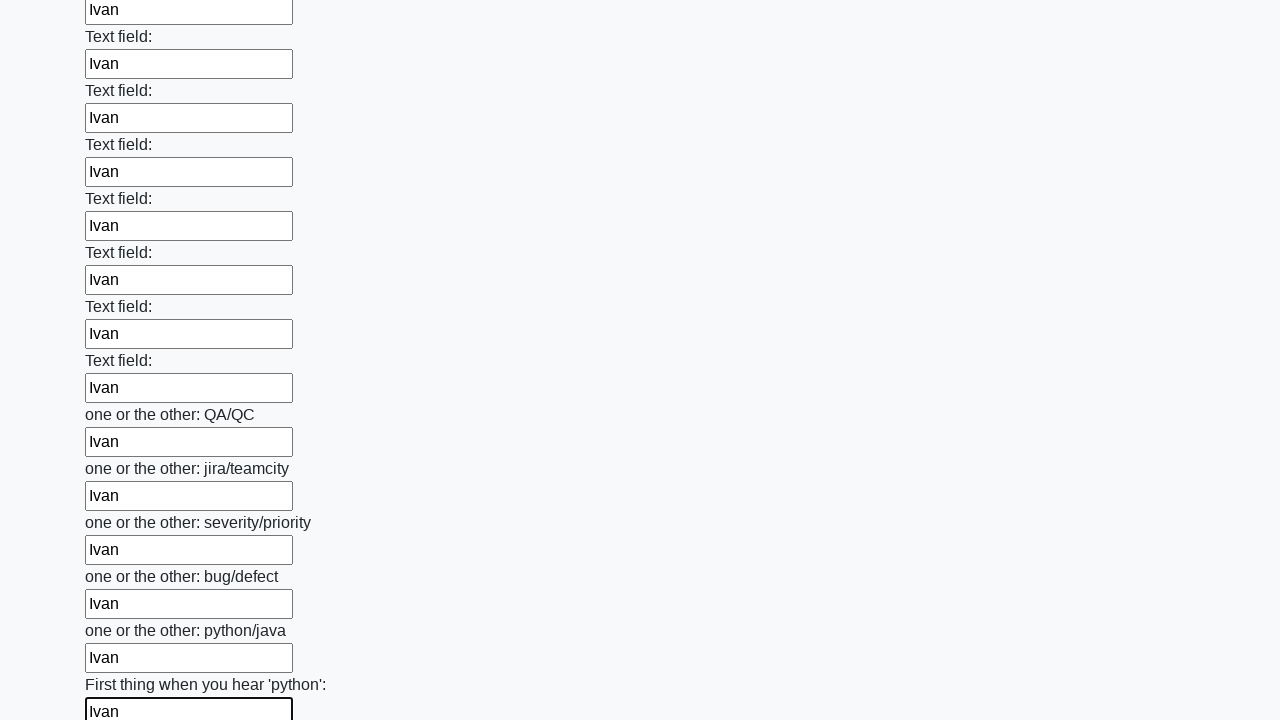

Filled text input field 94 with 'Ivan' on input[type="text"] >> nth=93
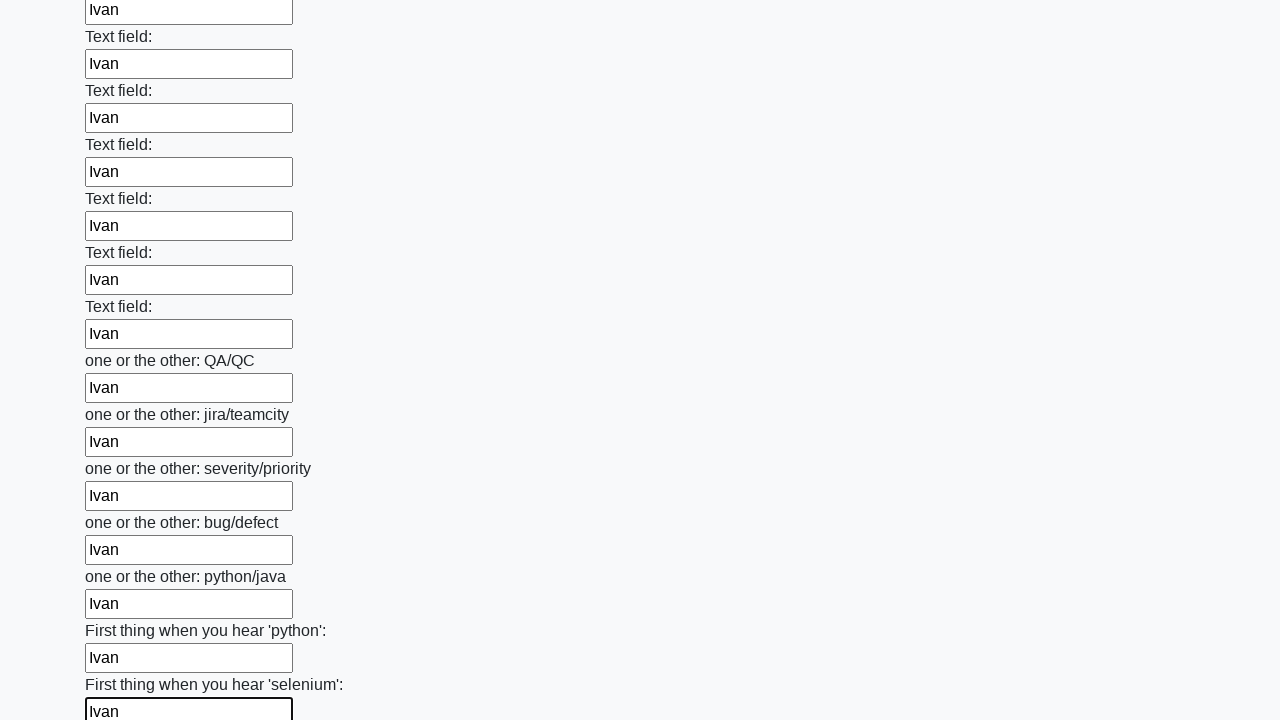

Filled text input field 95 with 'Ivan' on input[type="text"] >> nth=94
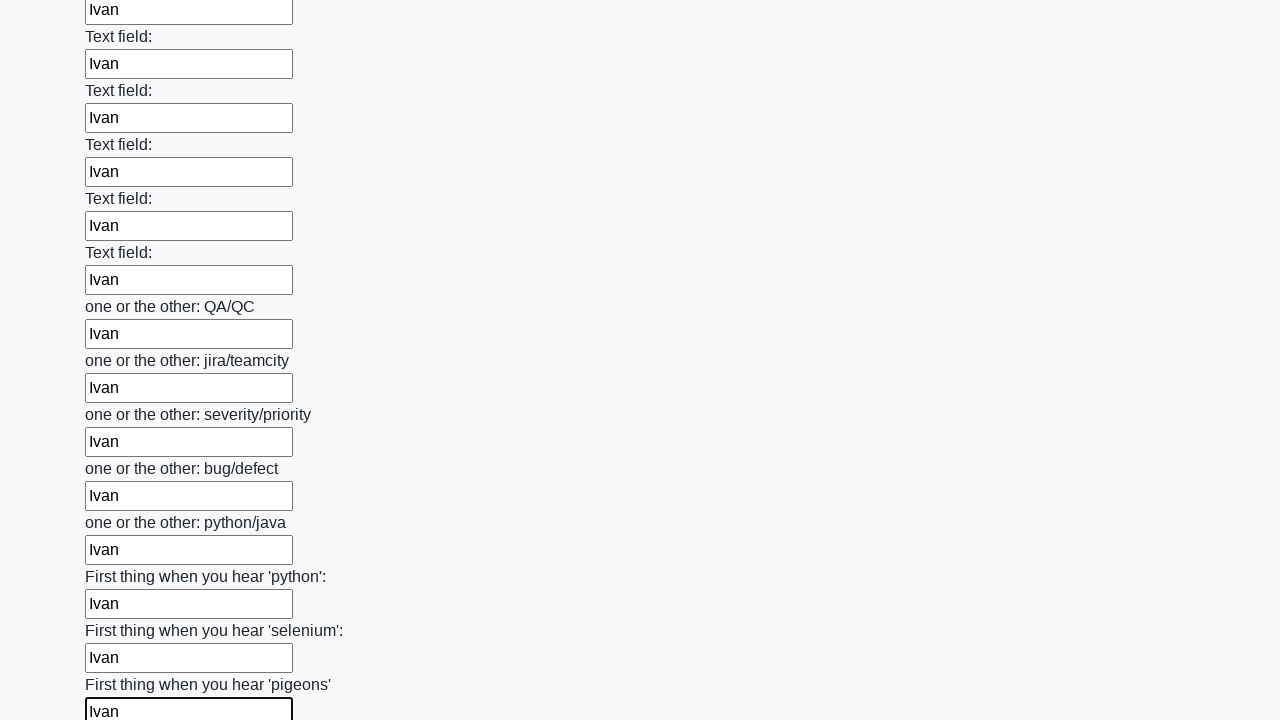

Filled text input field 96 with 'Ivan' on input[type="text"] >> nth=95
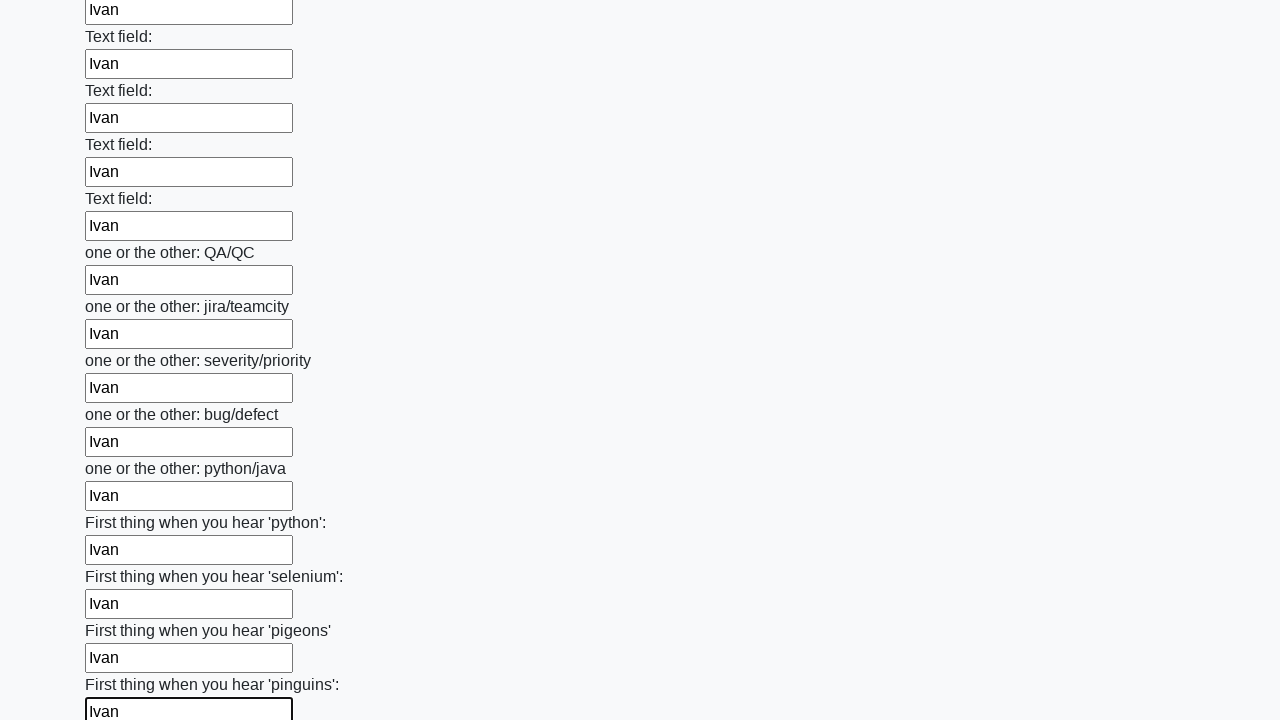

Filled text input field 97 with 'Ivan' on input[type="text"] >> nth=96
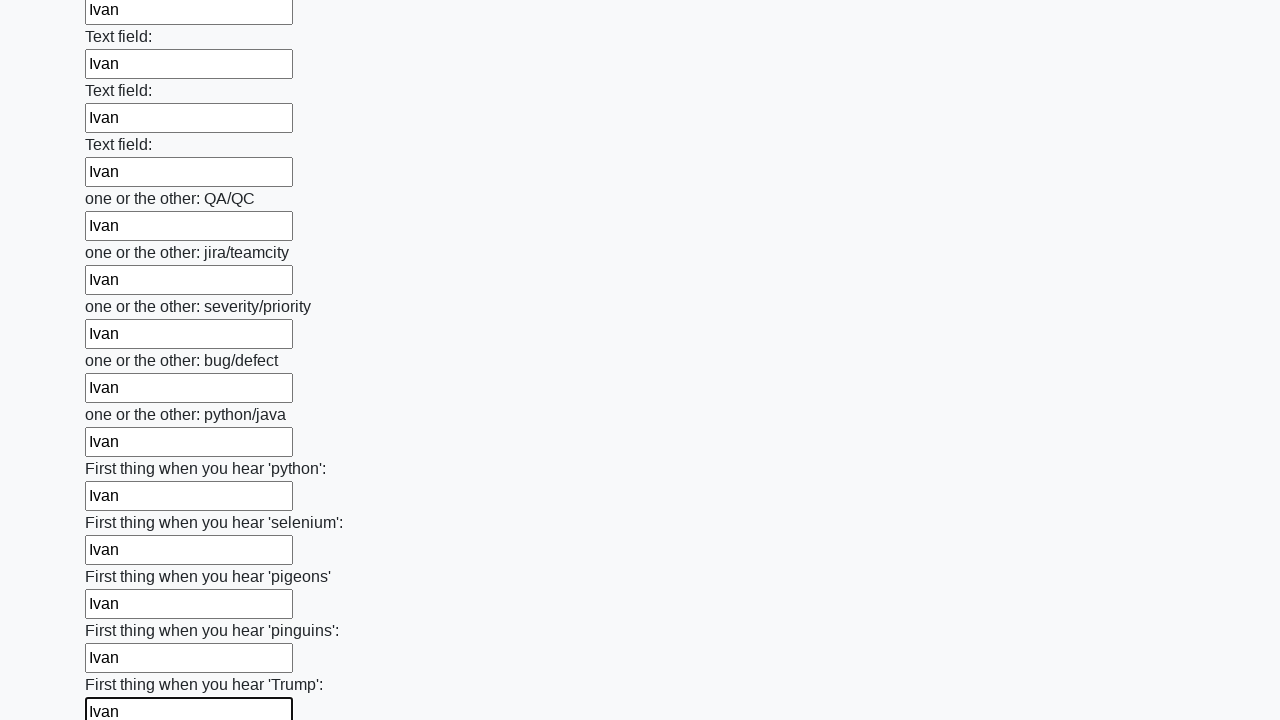

Filled text input field 98 with 'Ivan' on input[type="text"] >> nth=97
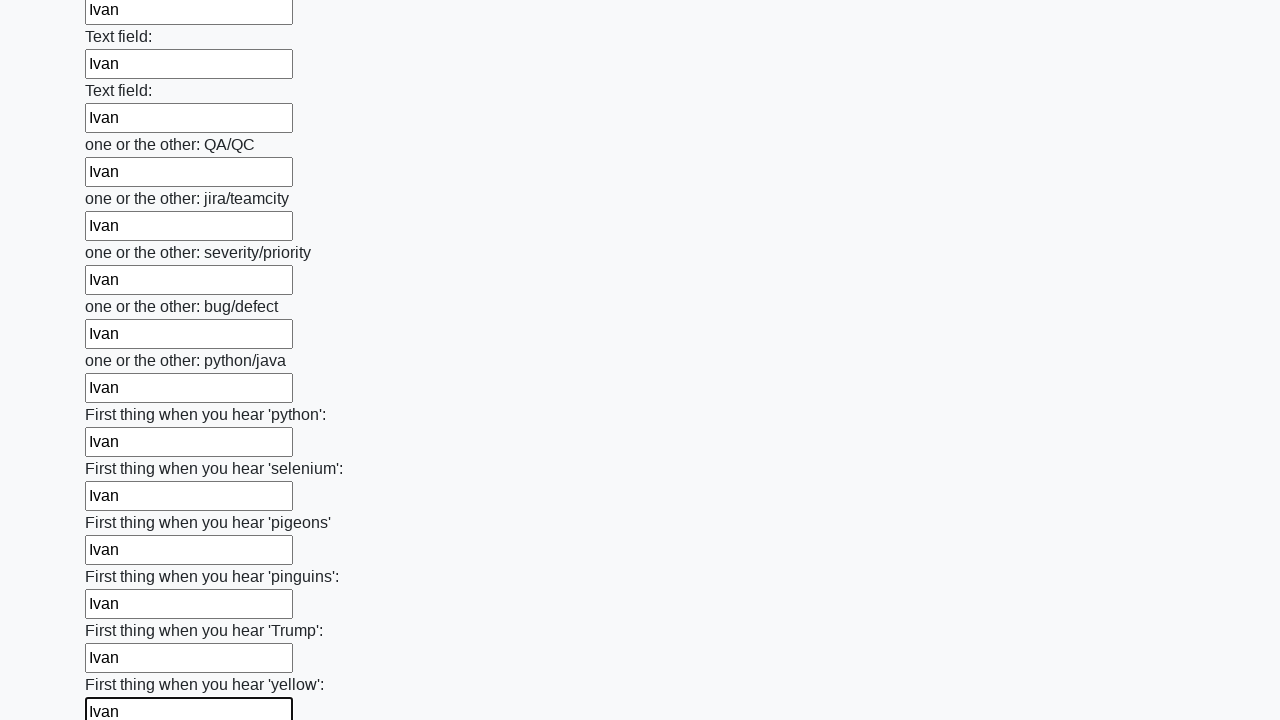

Filled text input field 99 with 'Ivan' on input[type="text"] >> nth=98
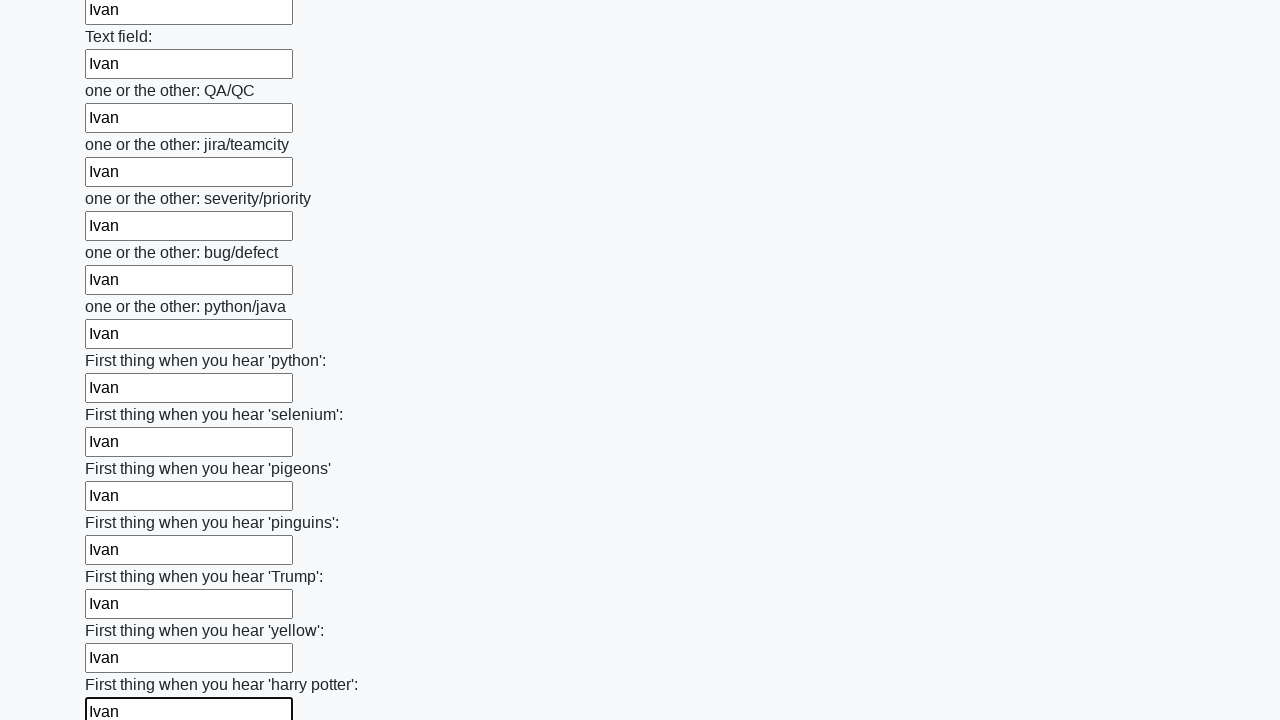

Filled text input field 100 with 'Ivan' on input[type="text"] >> nth=99
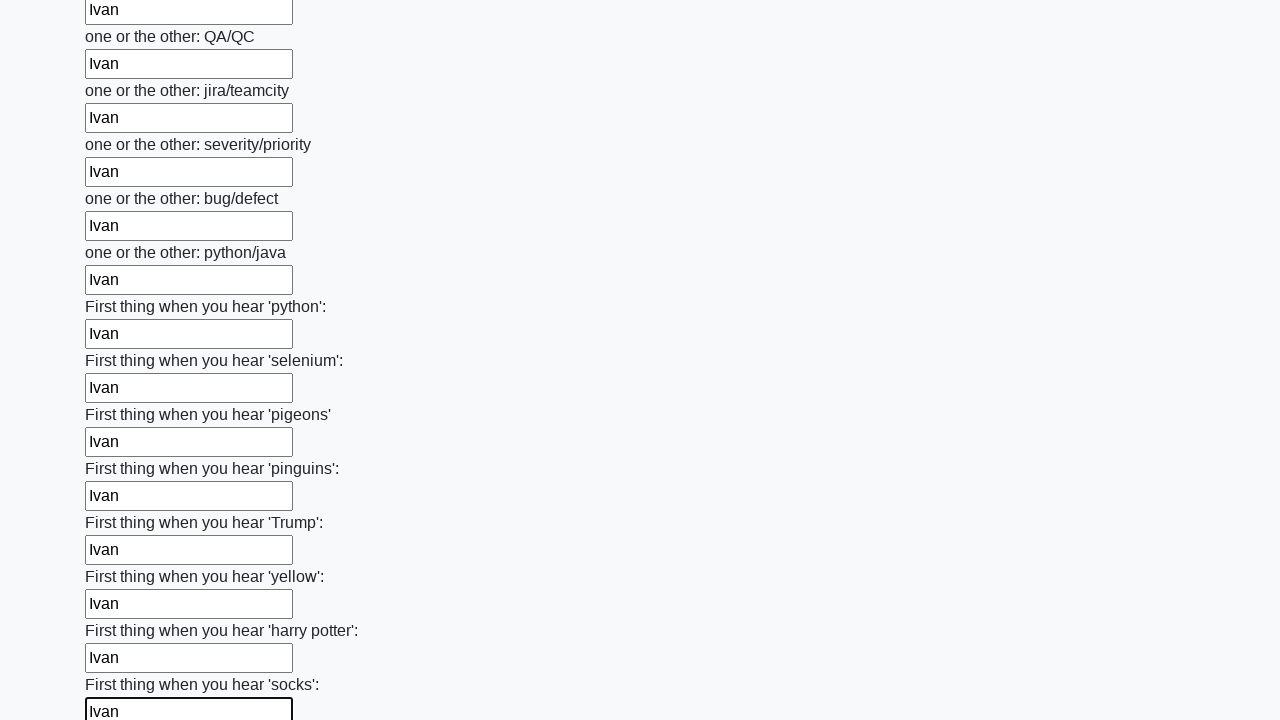

Clicked the submit button to submit the form at (123, 611) on button.btn
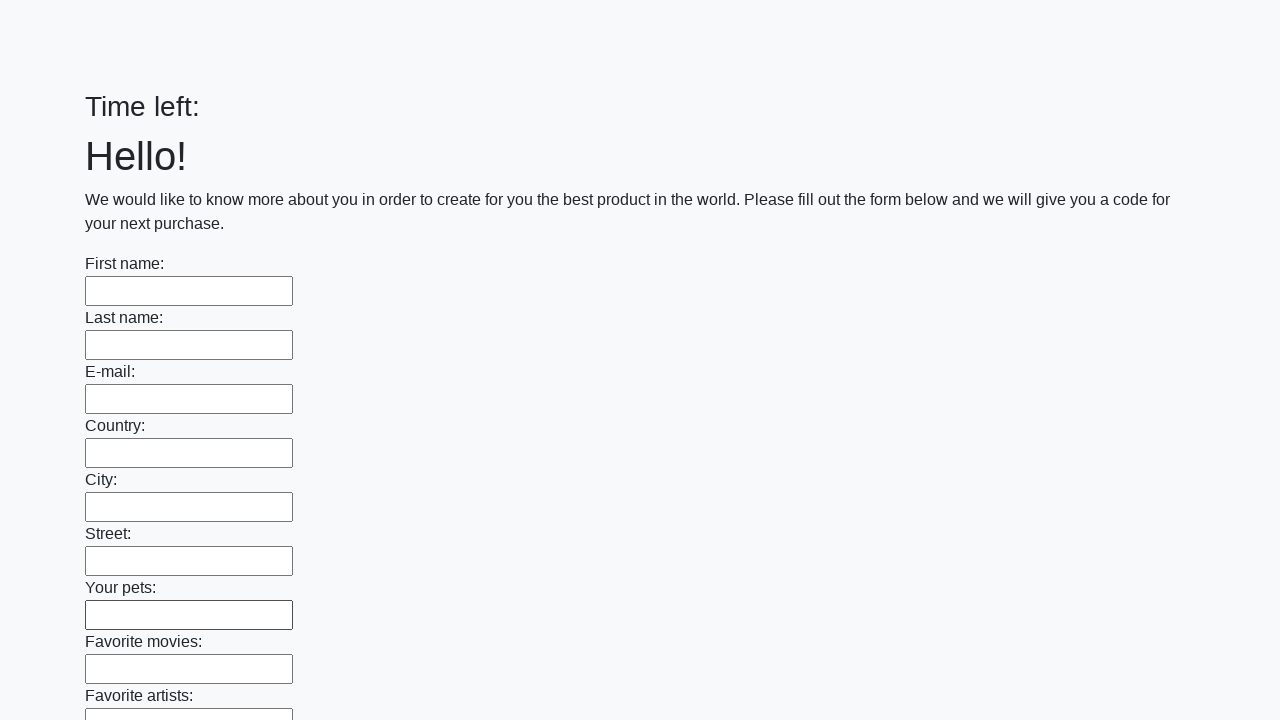

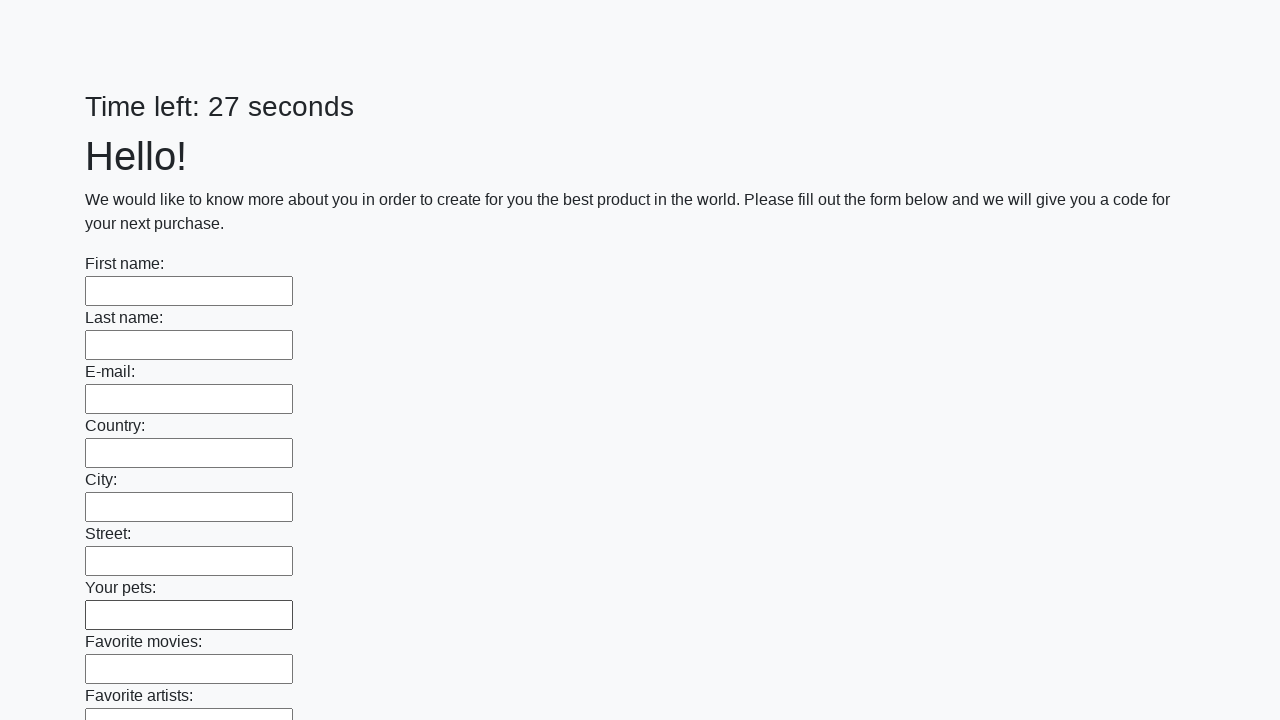